Tests a large form by filling all input fields with a value and submitting the form via a button click

Starting URL: http://suninjuly.github.io/huge_form.html

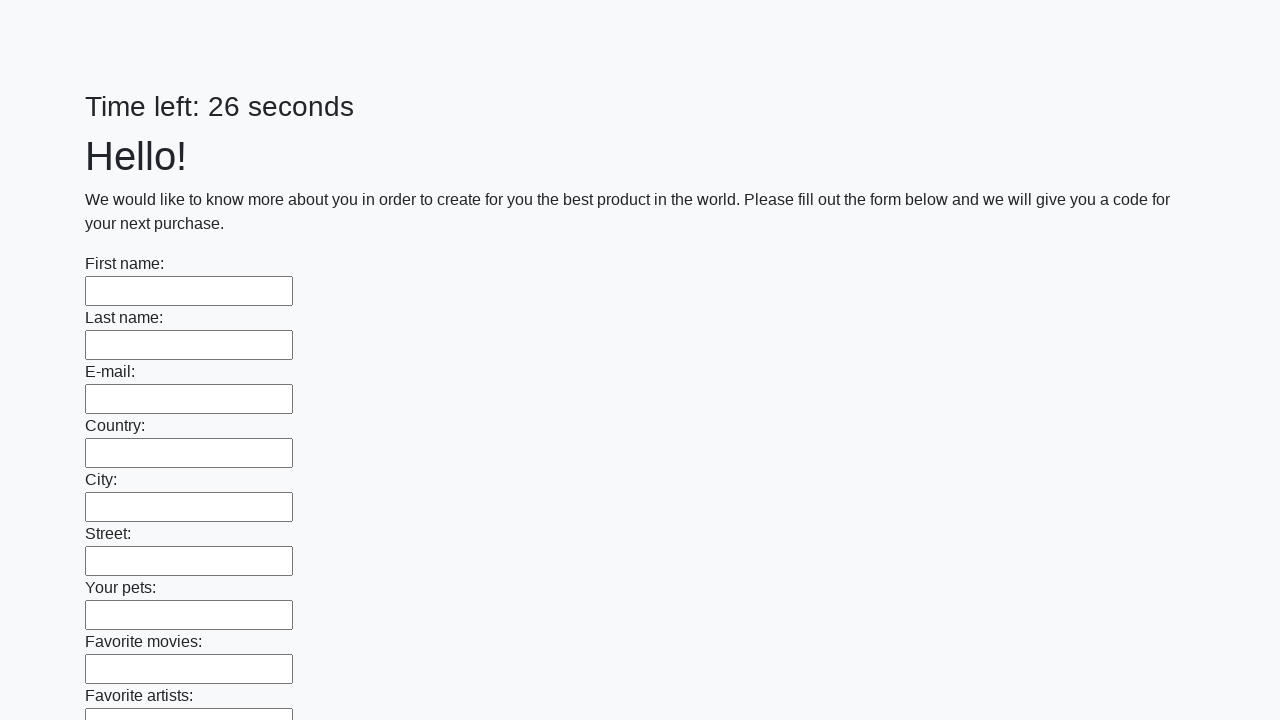

Navigated to huge form page
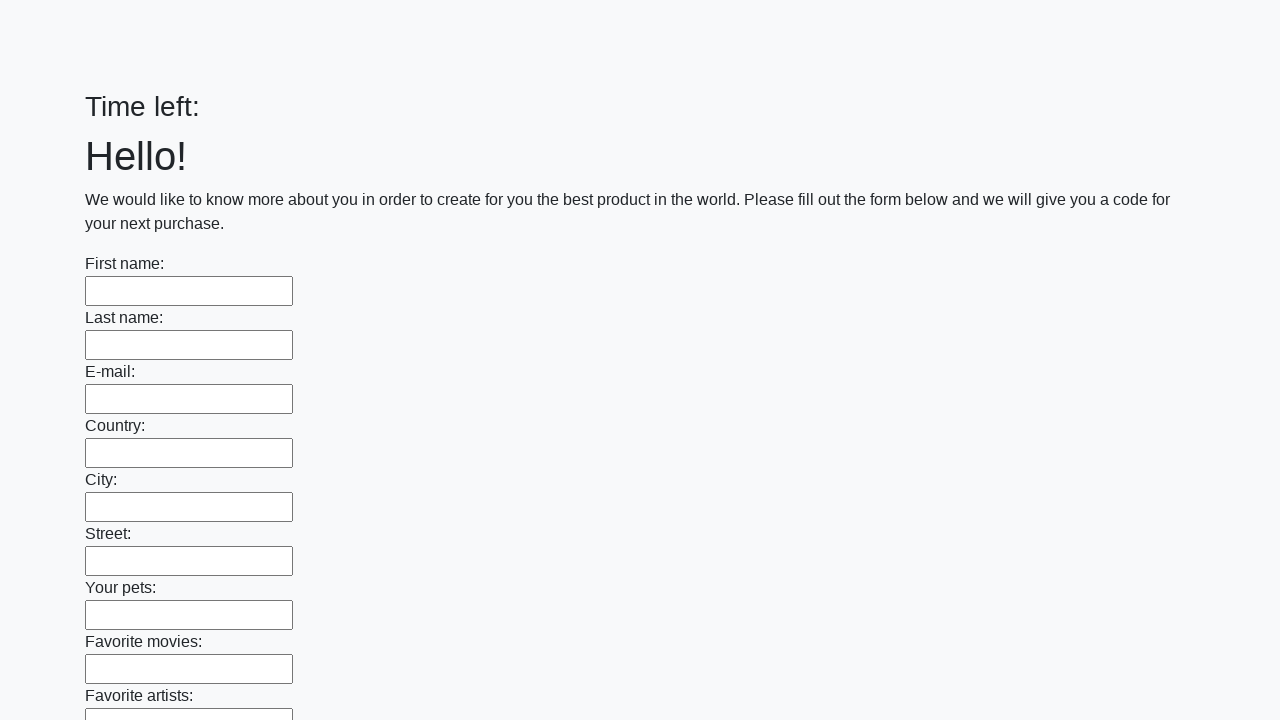

Filled input field with 'no answer' on xpath=//input >> nth=0
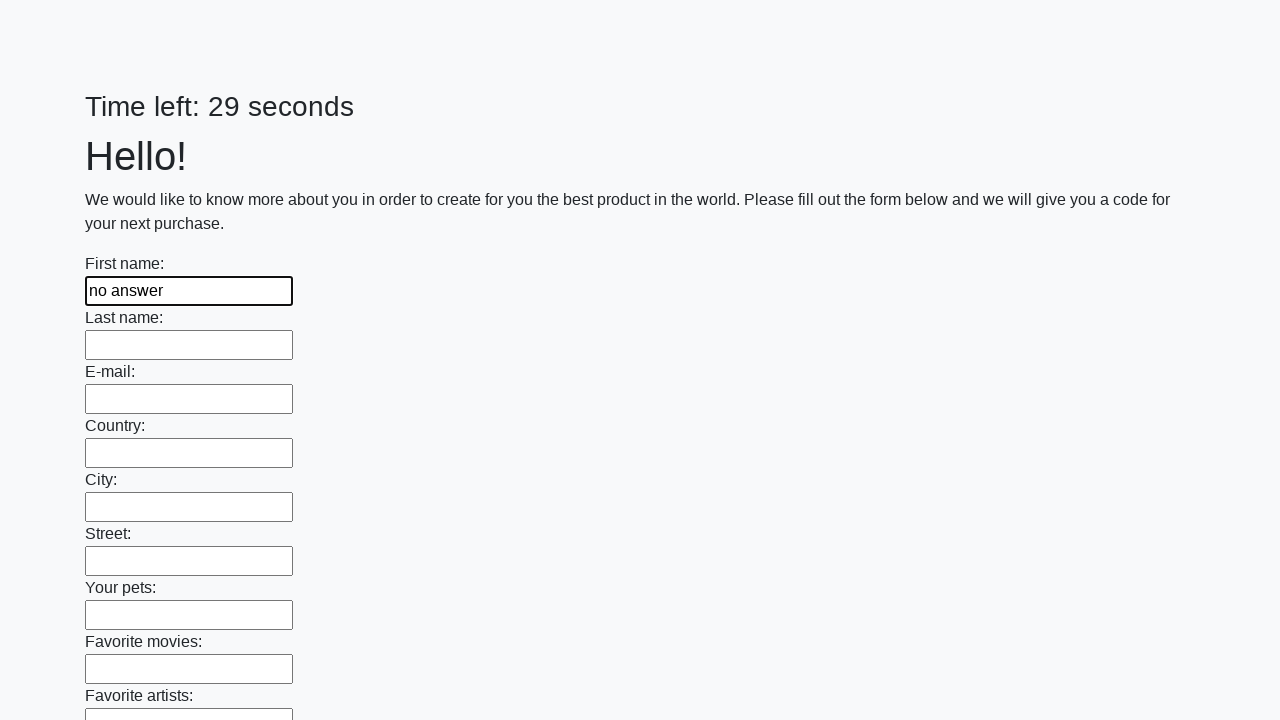

Filled input field with 'no answer' on xpath=//input >> nth=1
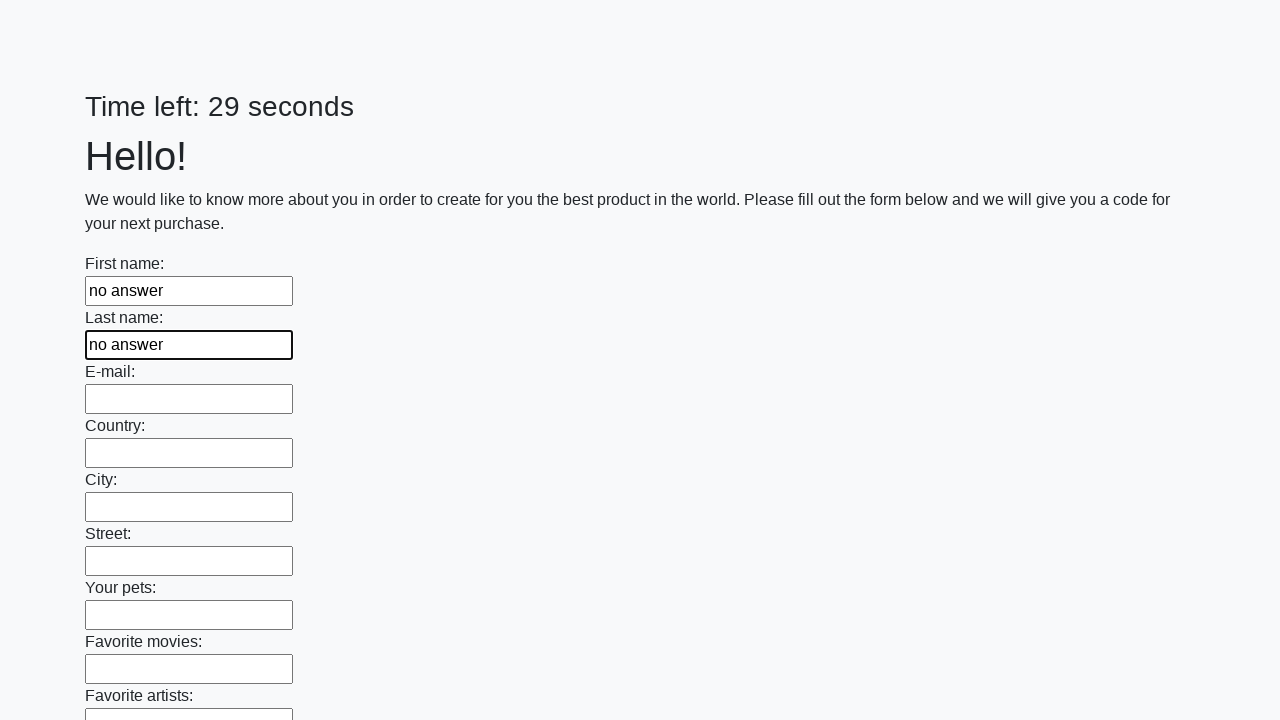

Filled input field with 'no answer' on xpath=//input >> nth=2
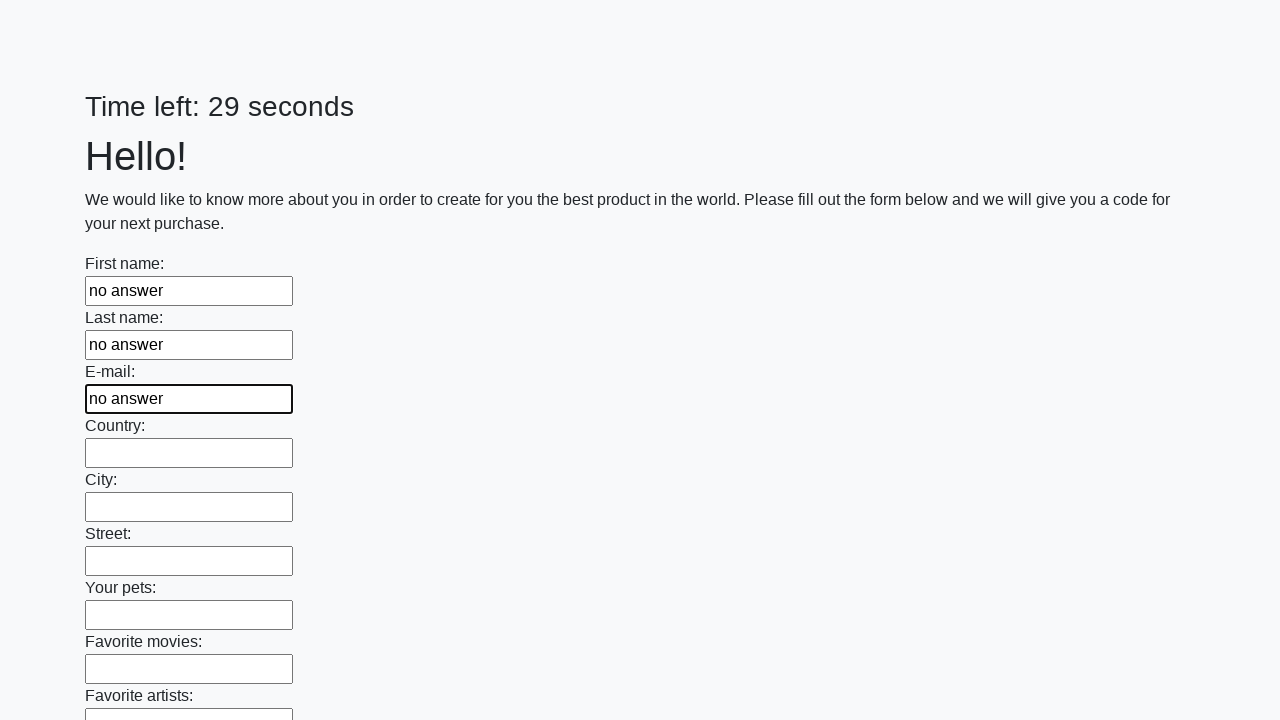

Filled input field with 'no answer' on xpath=//input >> nth=3
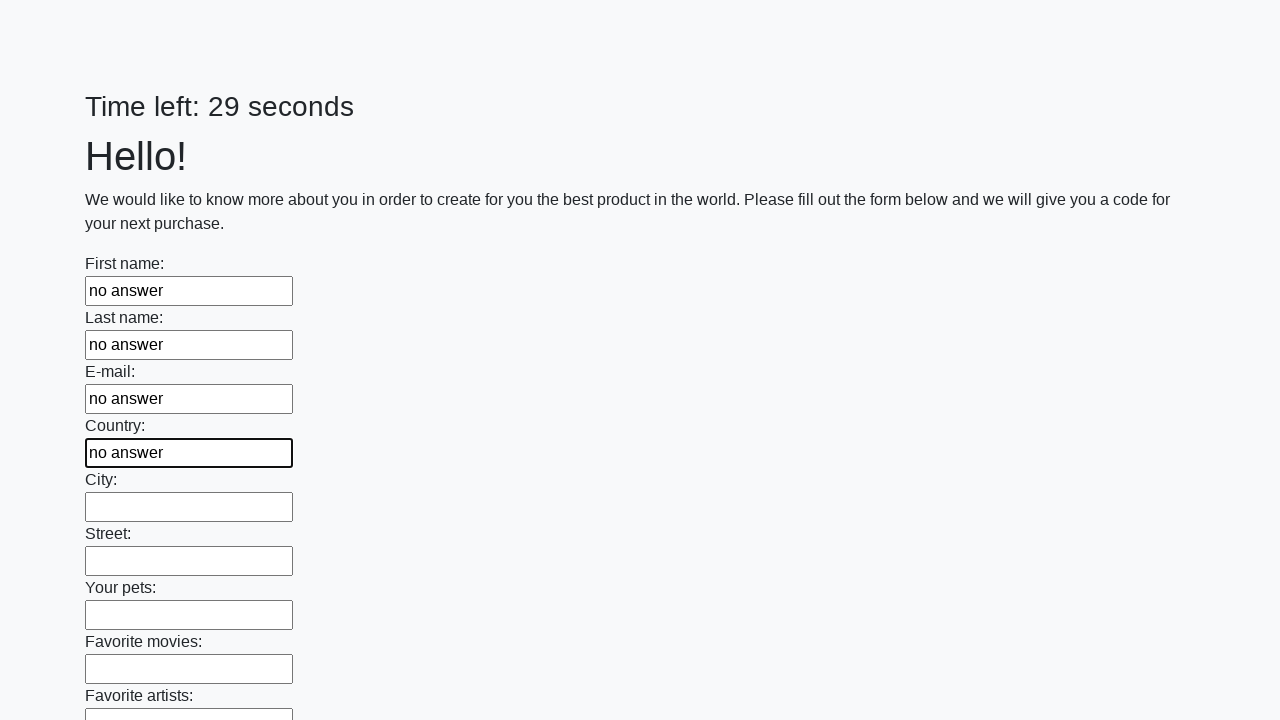

Filled input field with 'no answer' on xpath=//input >> nth=4
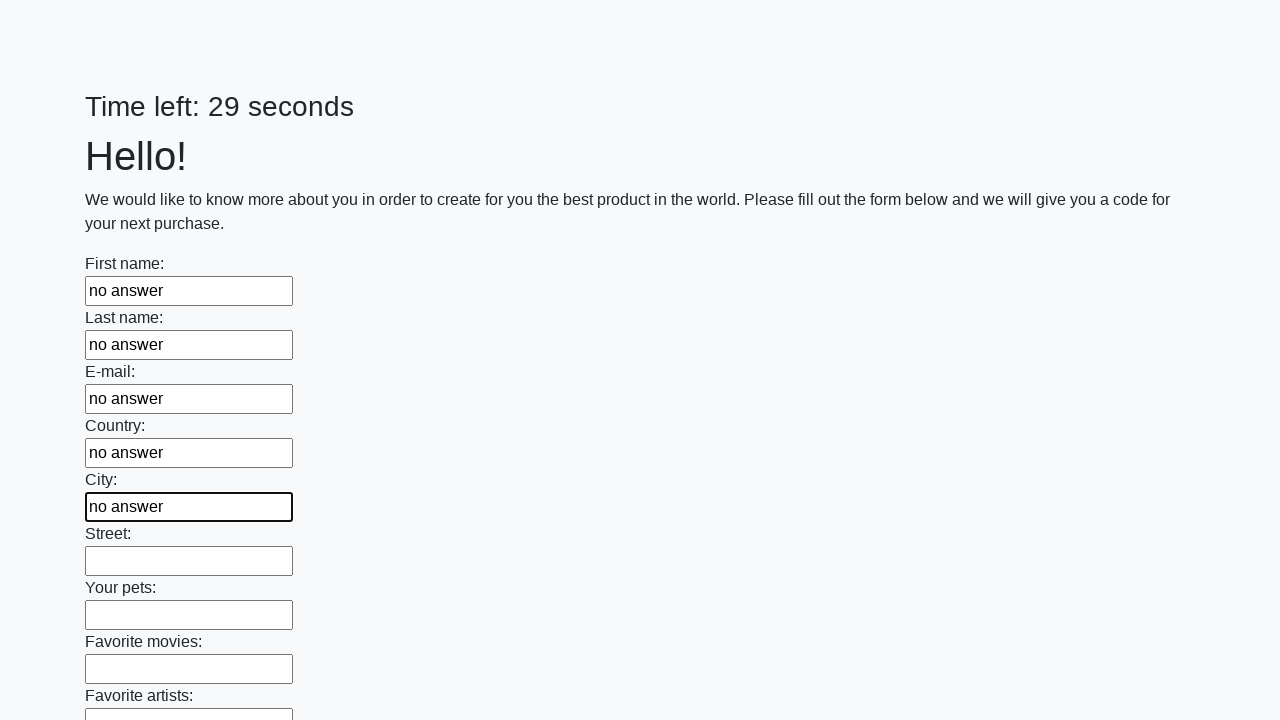

Filled input field with 'no answer' on xpath=//input >> nth=5
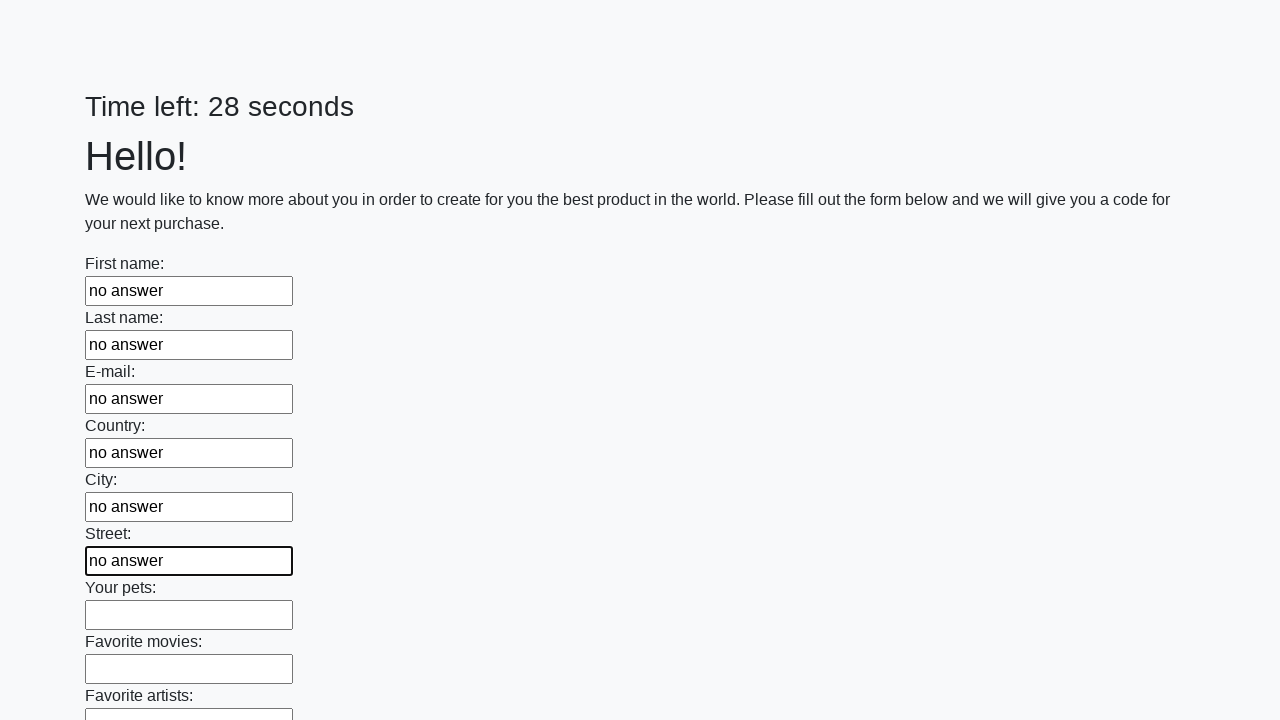

Filled input field with 'no answer' on xpath=//input >> nth=6
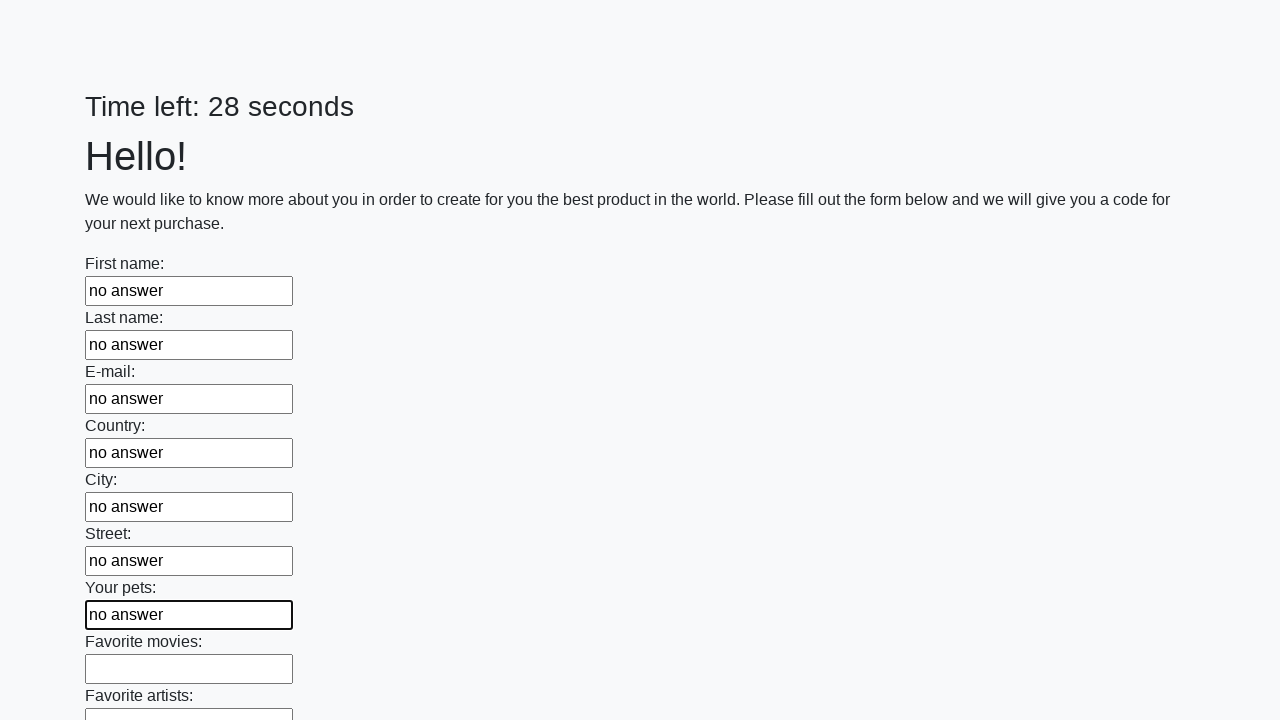

Filled input field with 'no answer' on xpath=//input >> nth=7
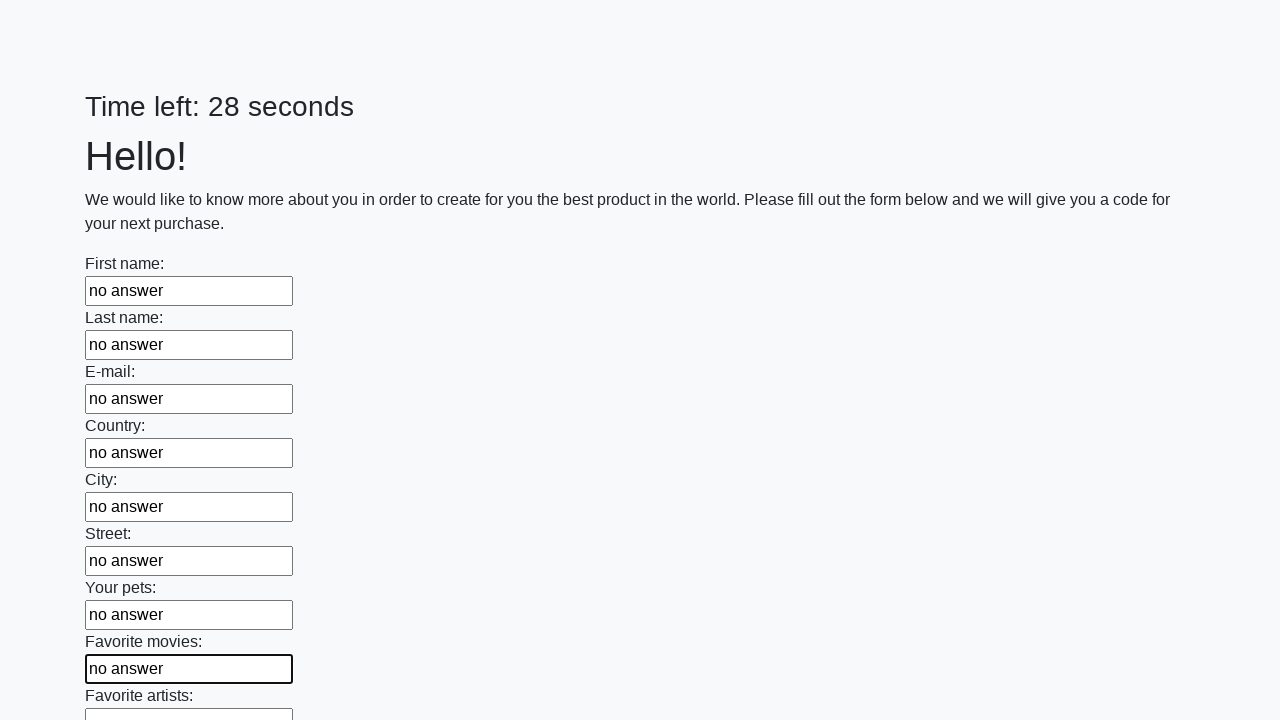

Filled input field with 'no answer' on xpath=//input >> nth=8
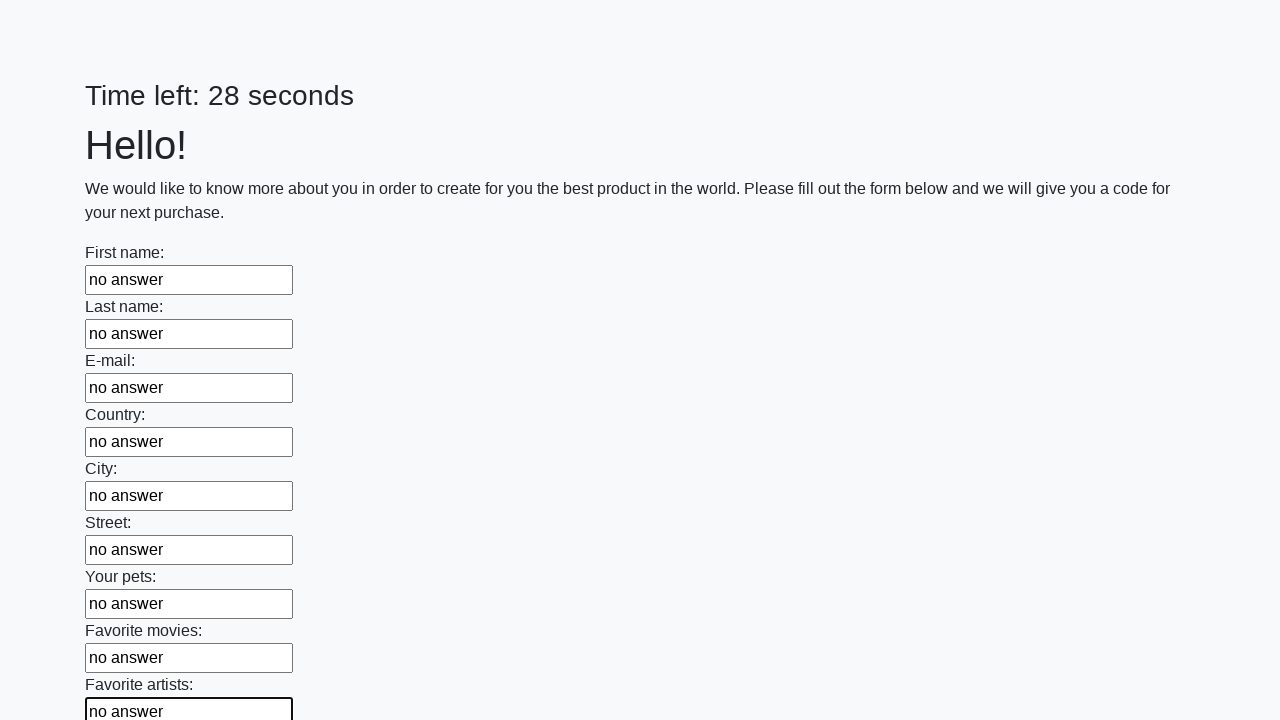

Filled input field with 'no answer' on xpath=//input >> nth=9
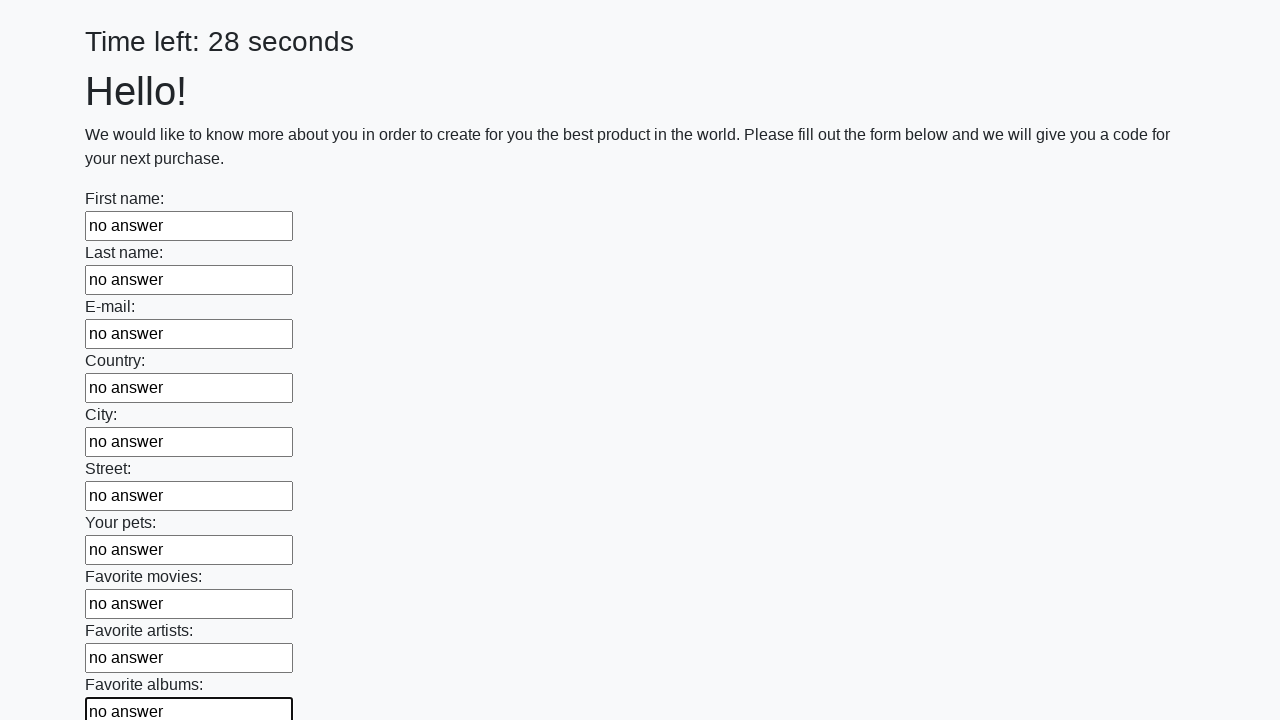

Filled input field with 'no answer' on xpath=//input >> nth=10
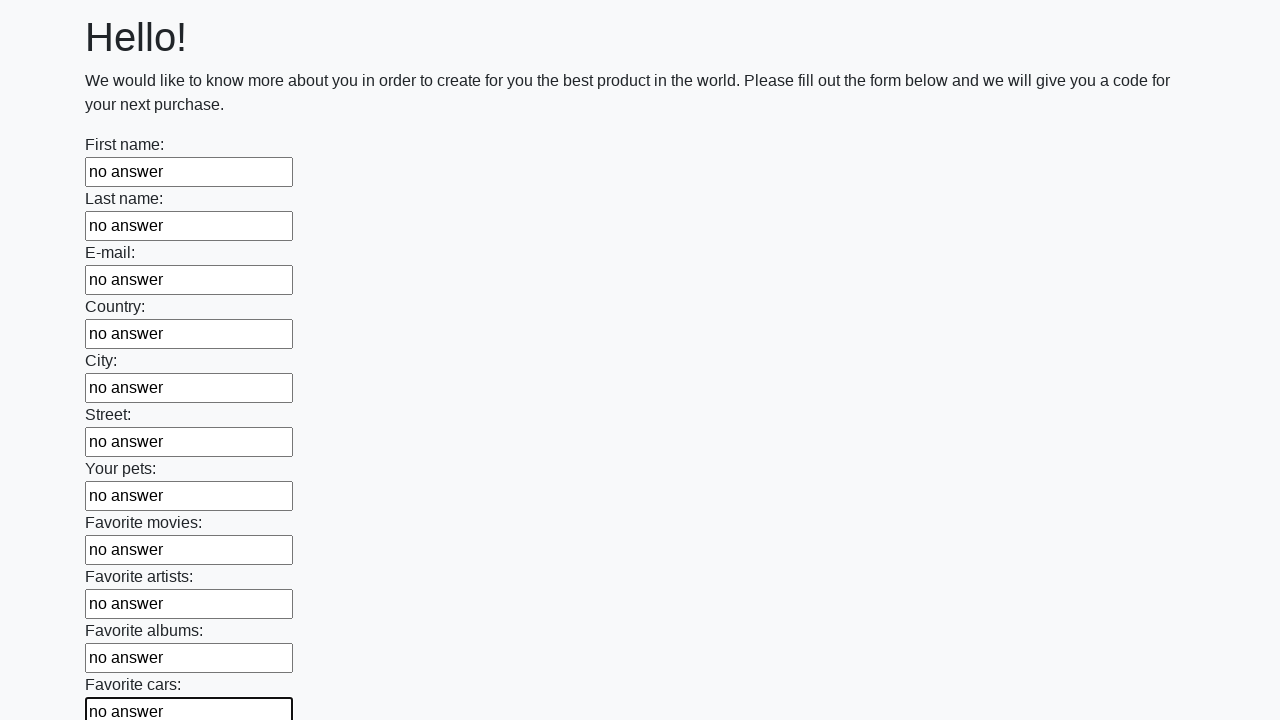

Filled input field with 'no answer' on xpath=//input >> nth=11
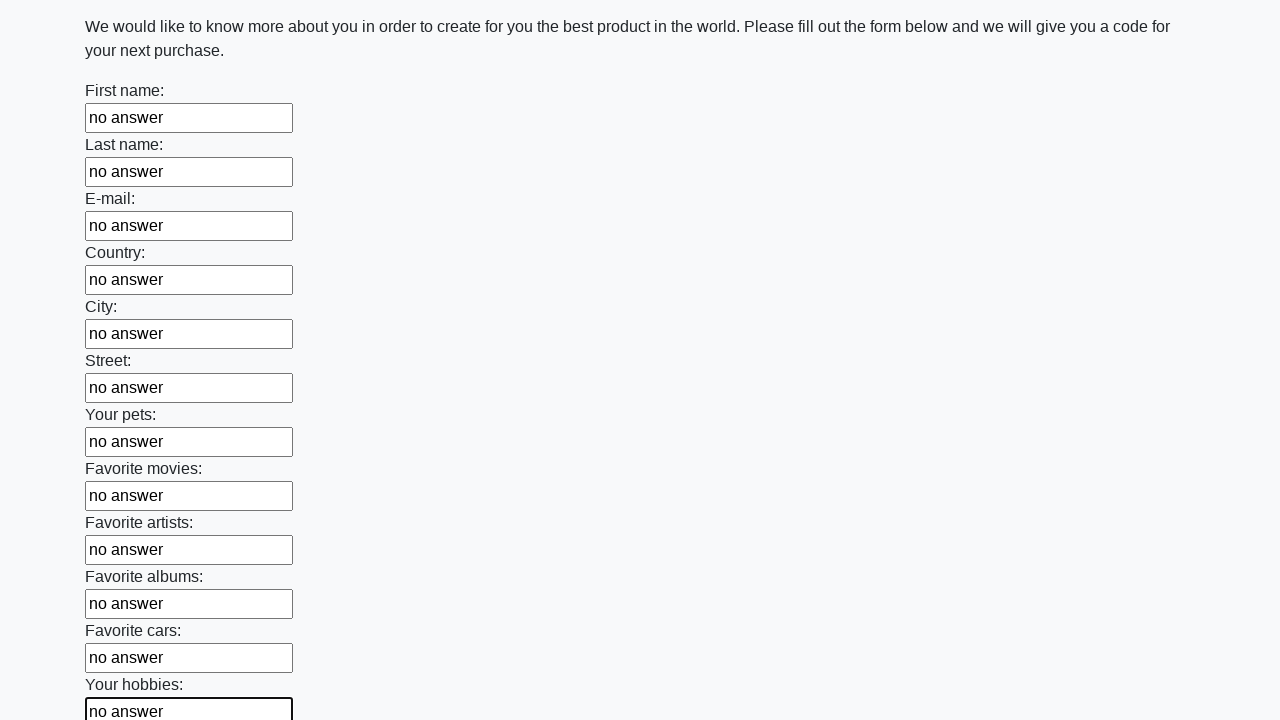

Filled input field with 'no answer' on xpath=//input >> nth=12
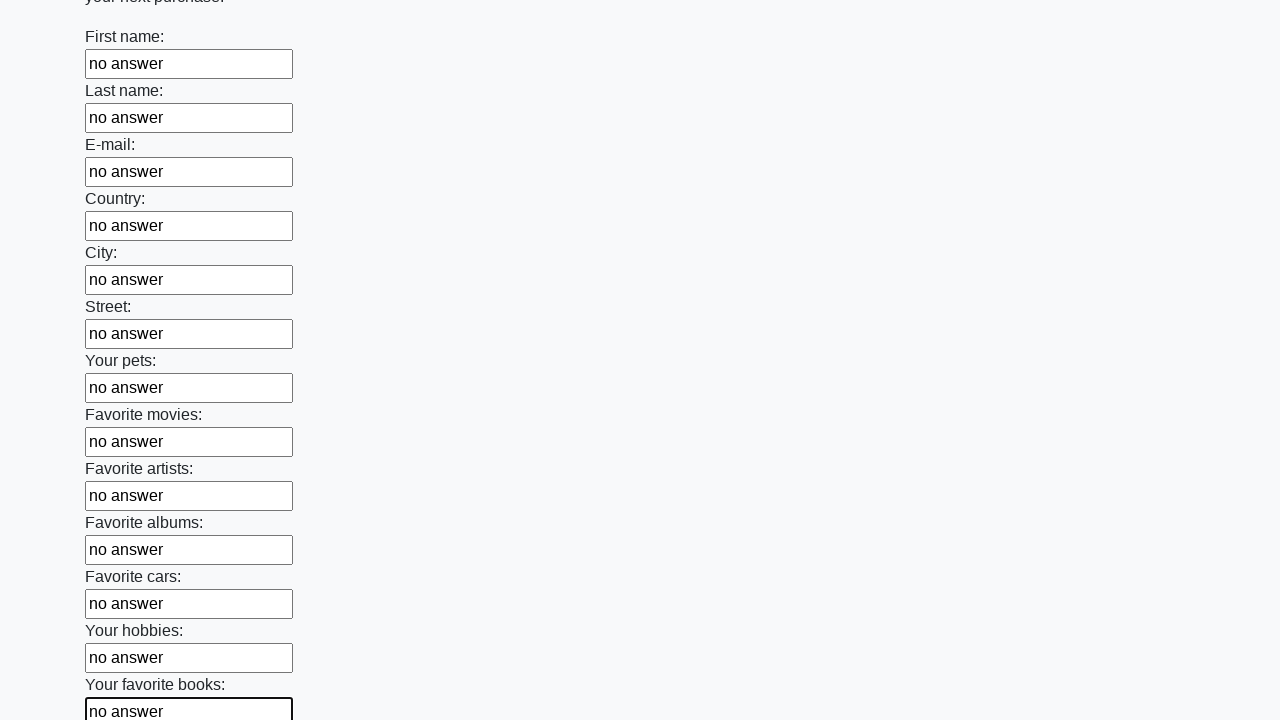

Filled input field with 'no answer' on xpath=//input >> nth=13
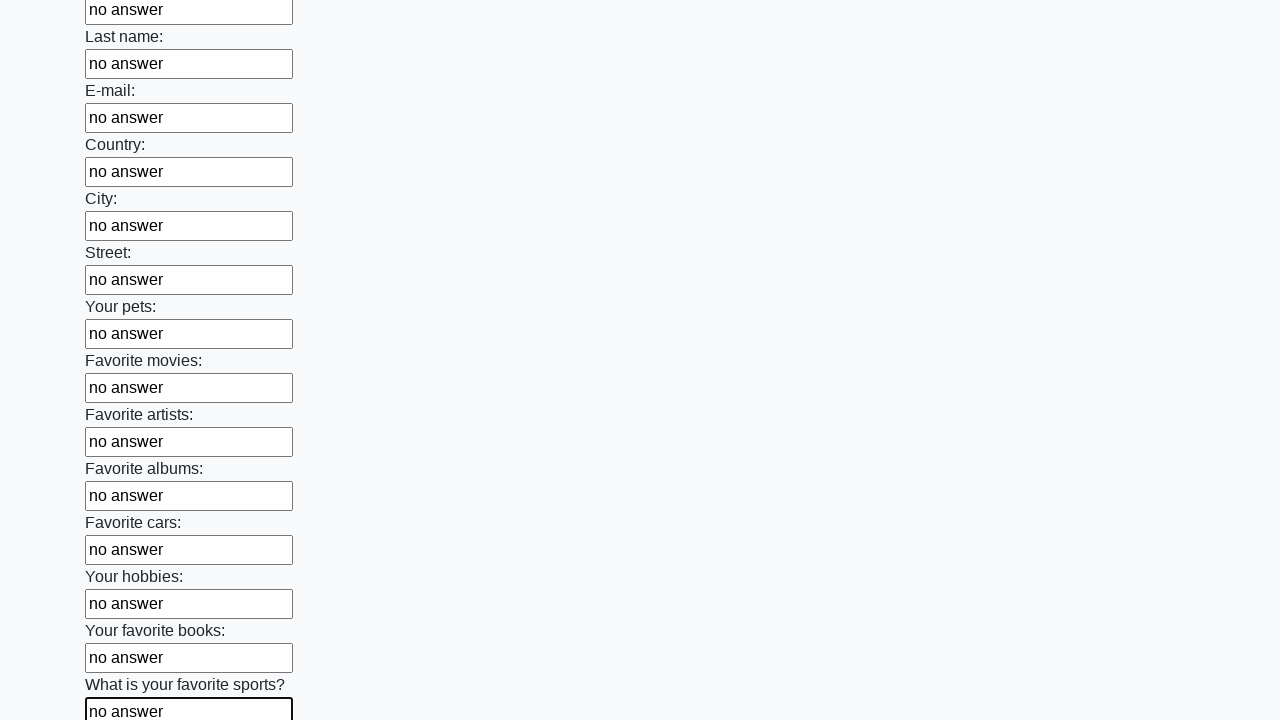

Filled input field with 'no answer' on xpath=//input >> nth=14
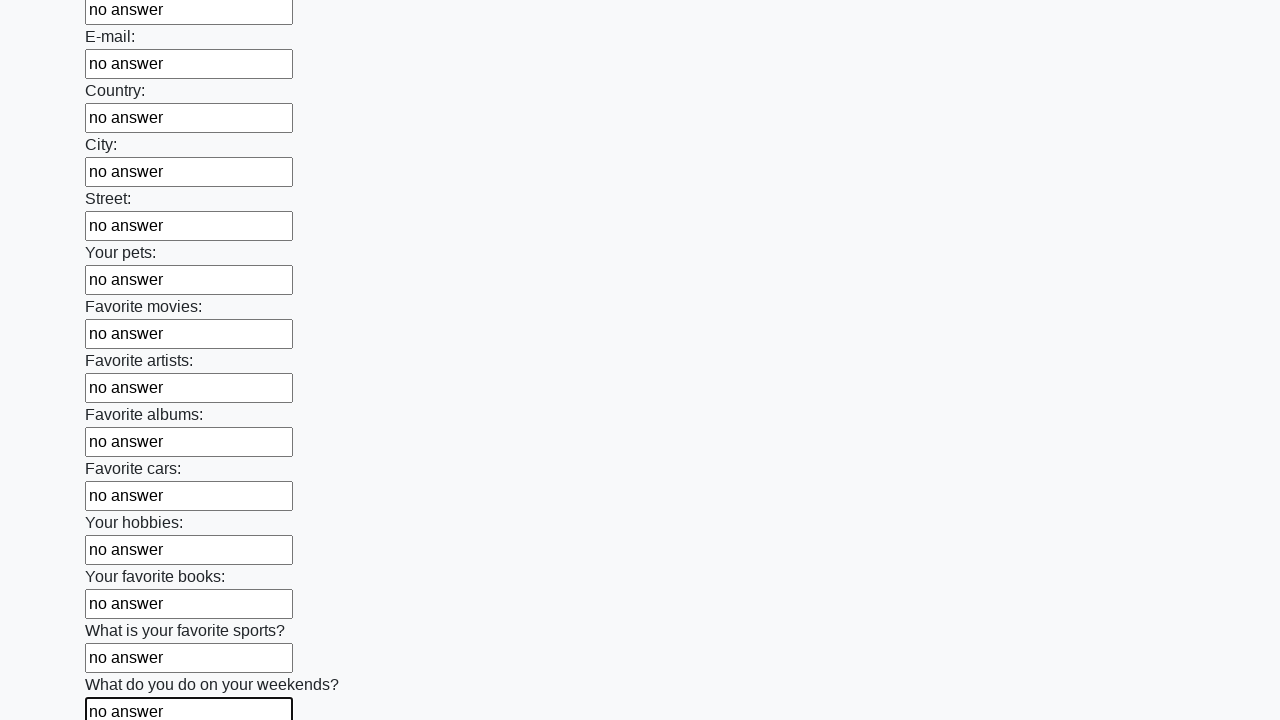

Filled input field with 'no answer' on xpath=//input >> nth=15
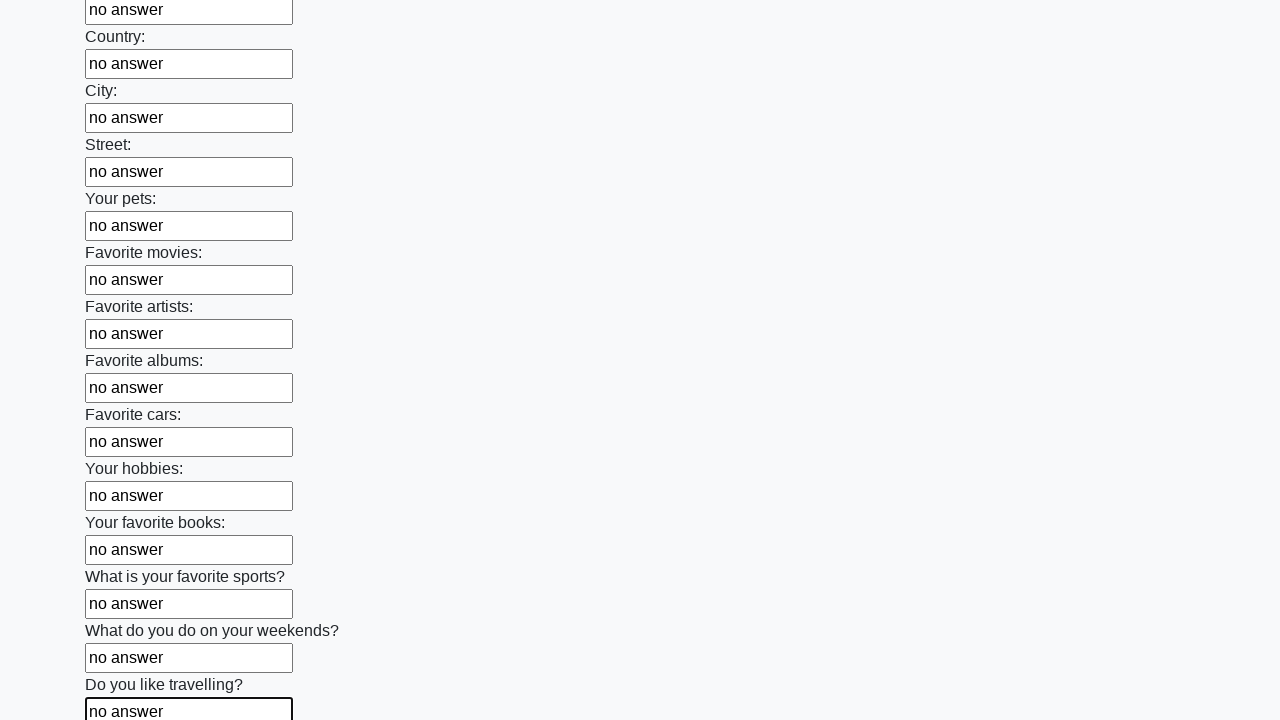

Filled input field with 'no answer' on xpath=//input >> nth=16
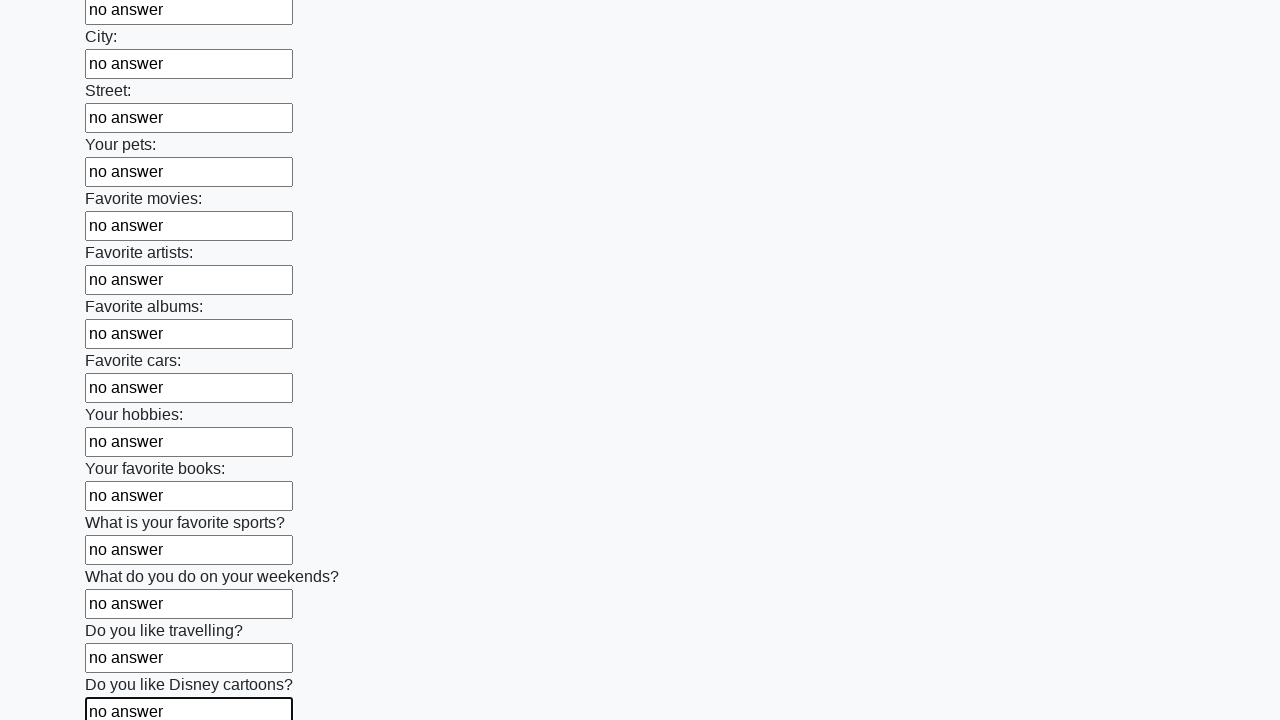

Filled input field with 'no answer' on xpath=//input >> nth=17
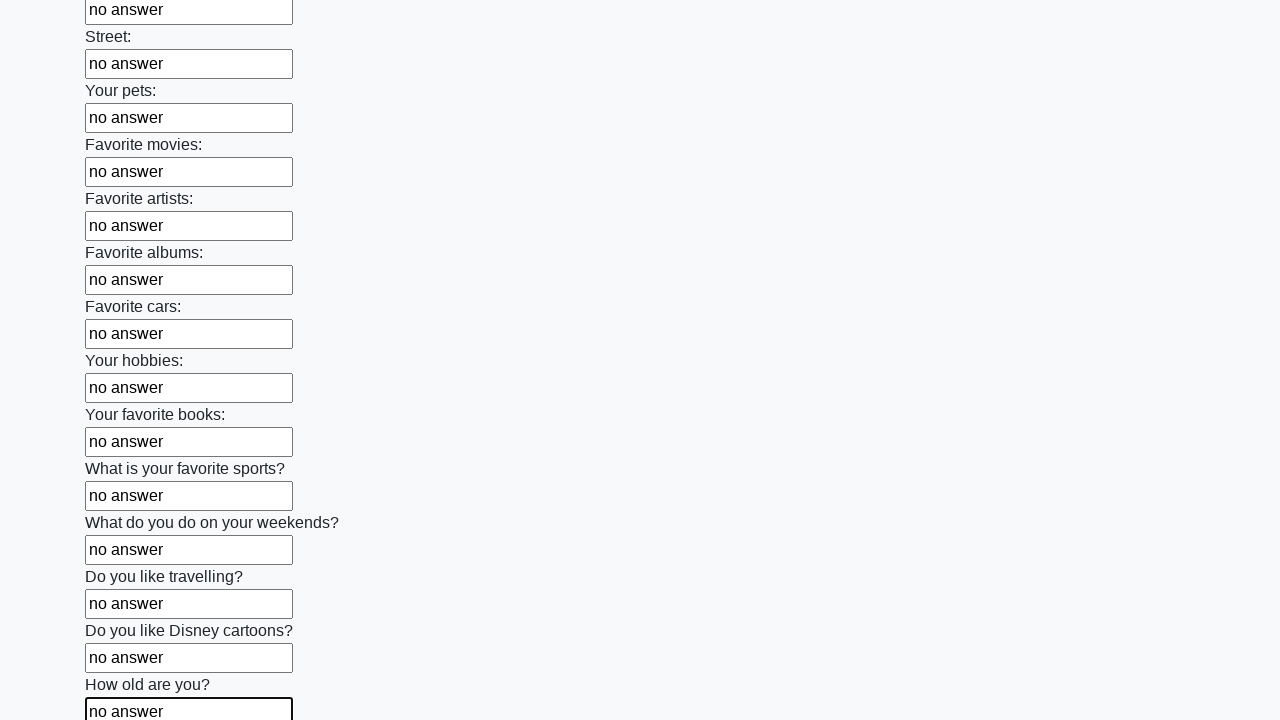

Filled input field with 'no answer' on xpath=//input >> nth=18
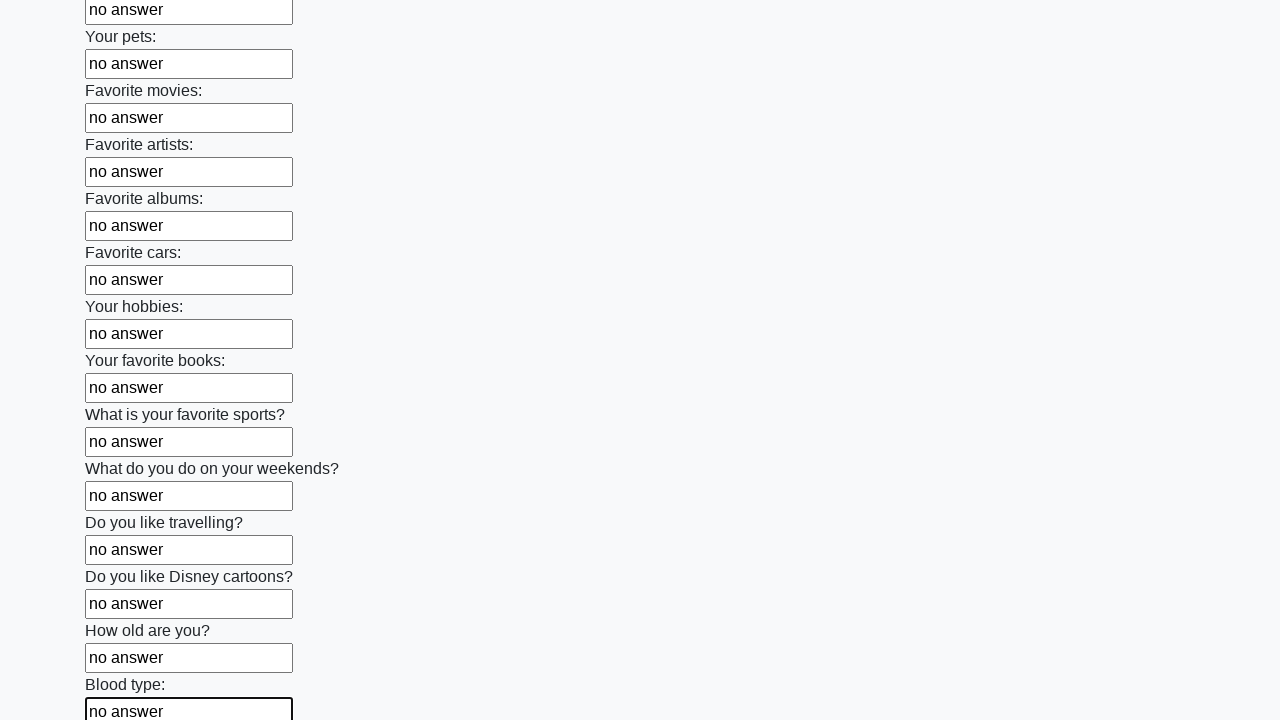

Filled input field with 'no answer' on xpath=//input >> nth=19
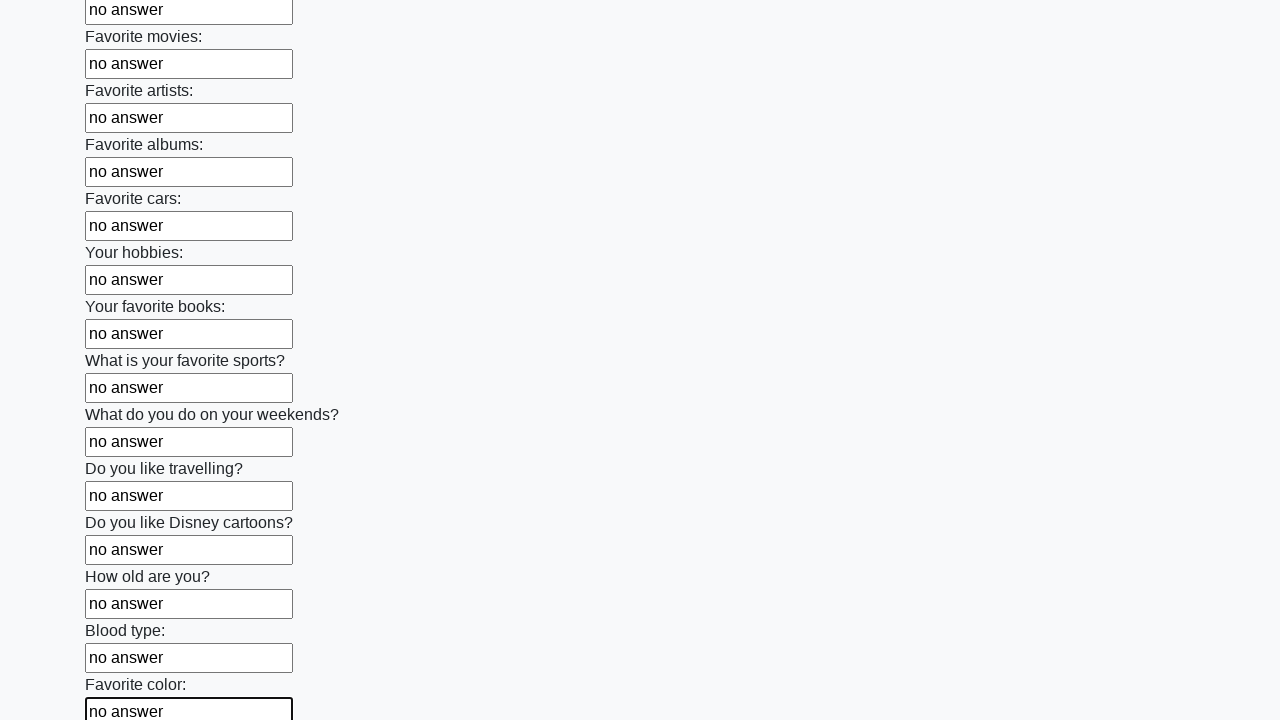

Filled input field with 'no answer' on xpath=//input >> nth=20
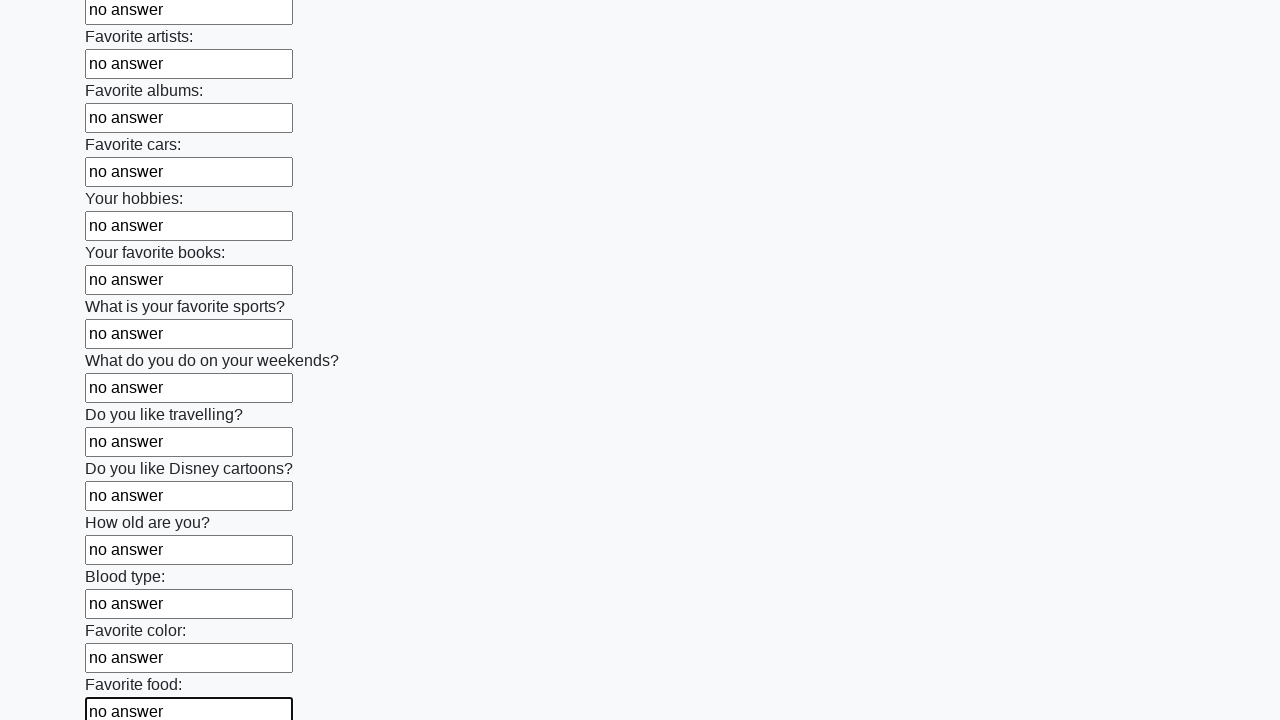

Filled input field with 'no answer' on xpath=//input >> nth=21
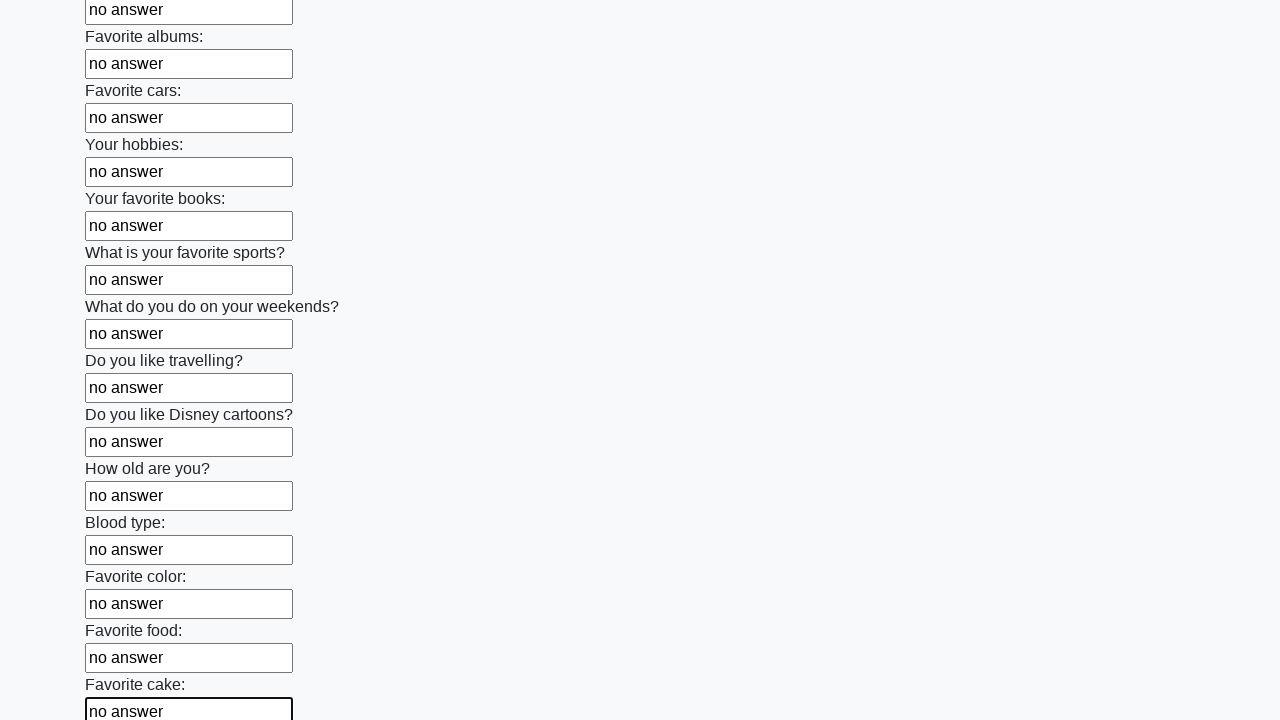

Filled input field with 'no answer' on xpath=//input >> nth=22
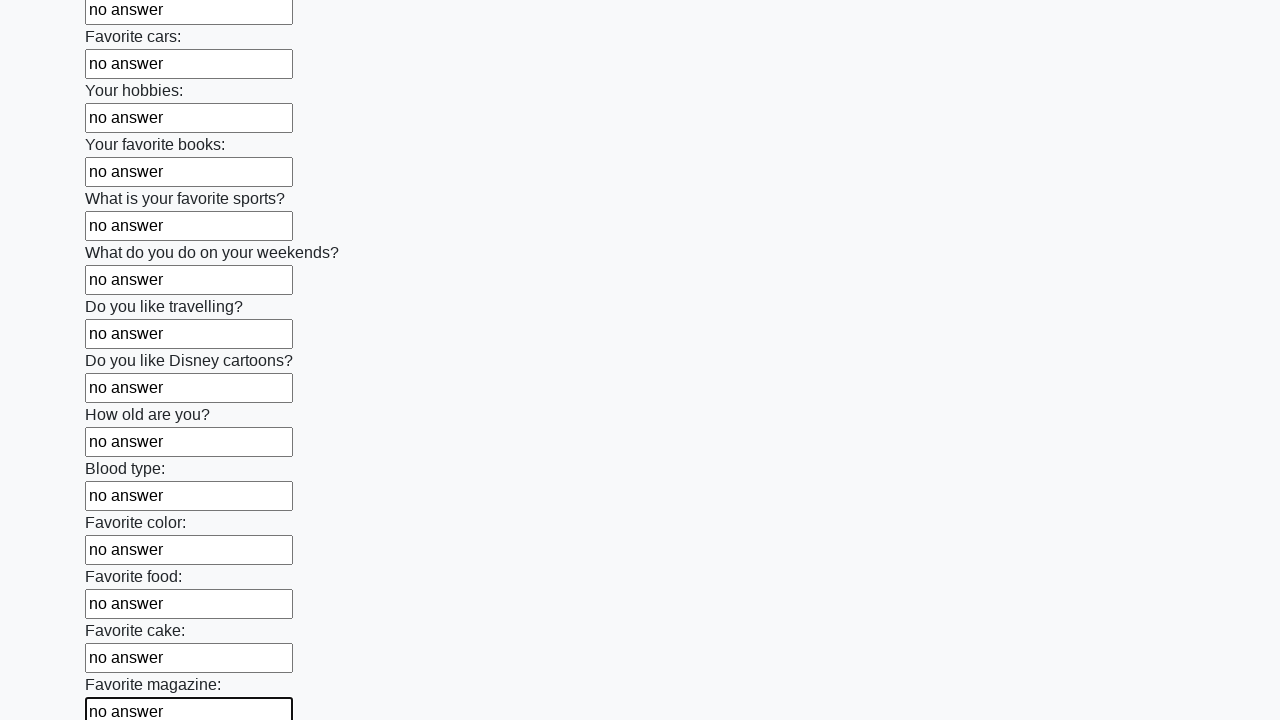

Filled input field with 'no answer' on xpath=//input >> nth=23
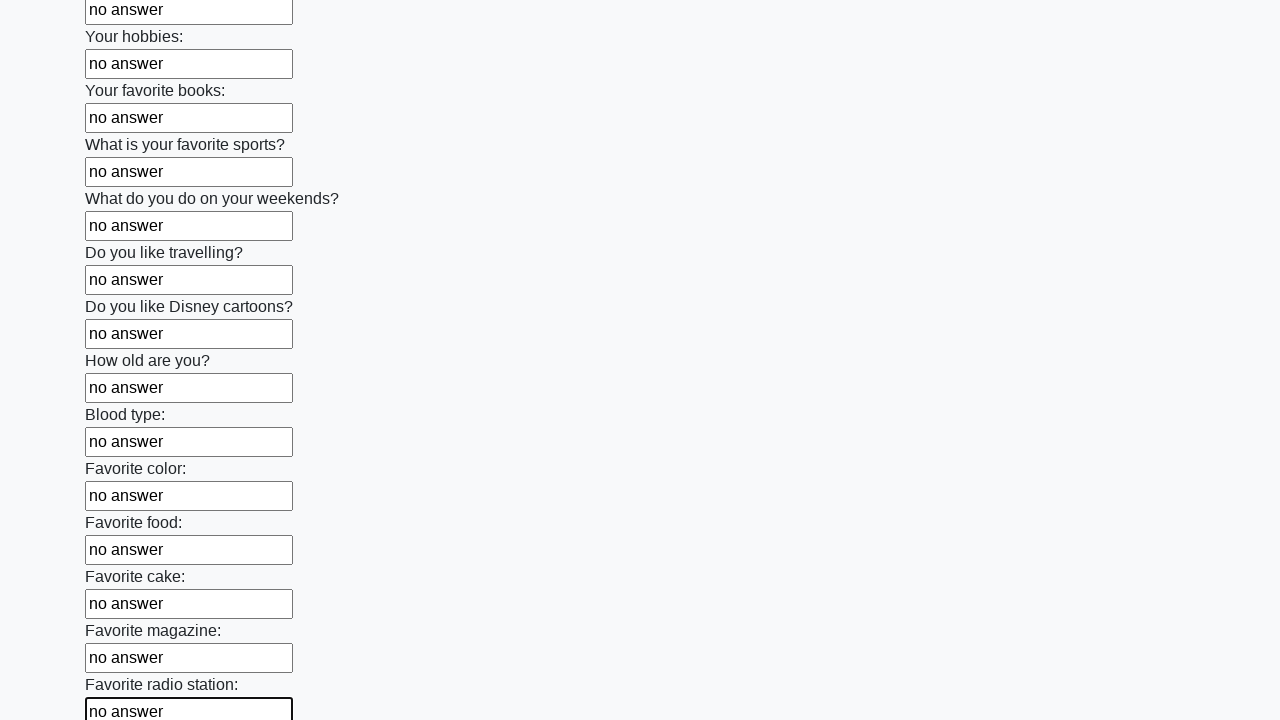

Filled input field with 'no answer' on xpath=//input >> nth=24
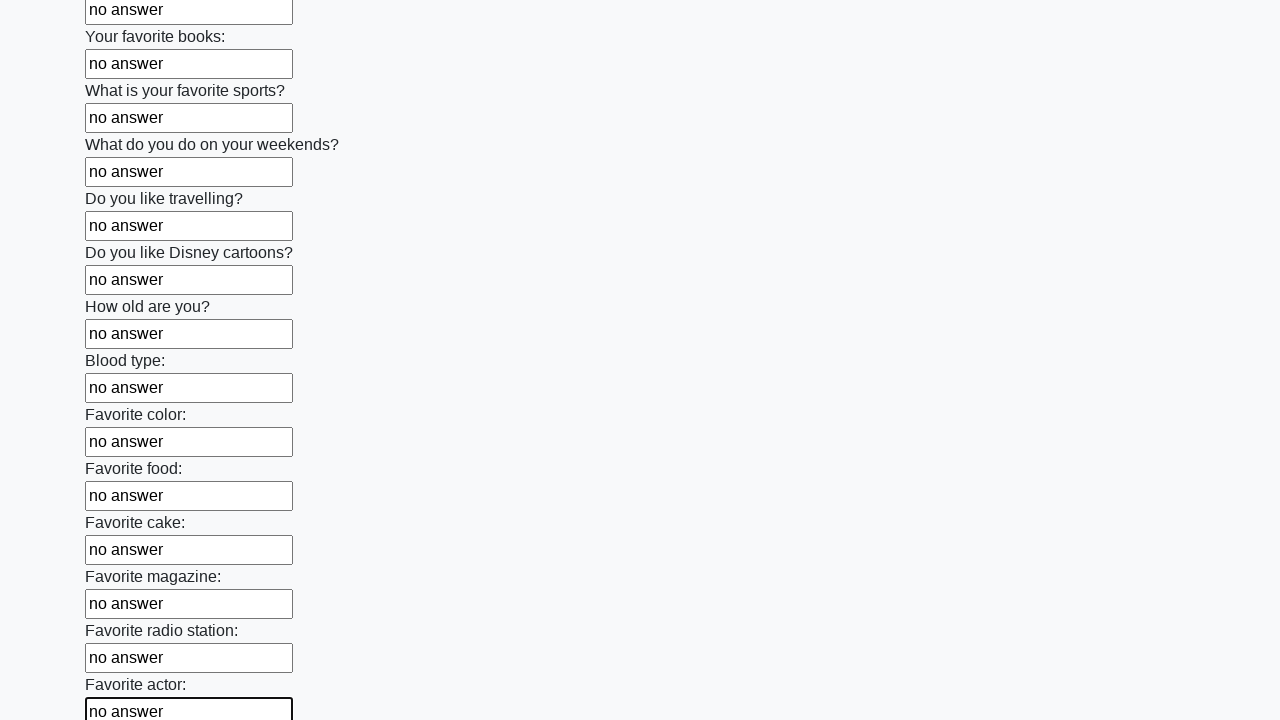

Filled input field with 'no answer' on xpath=//input >> nth=25
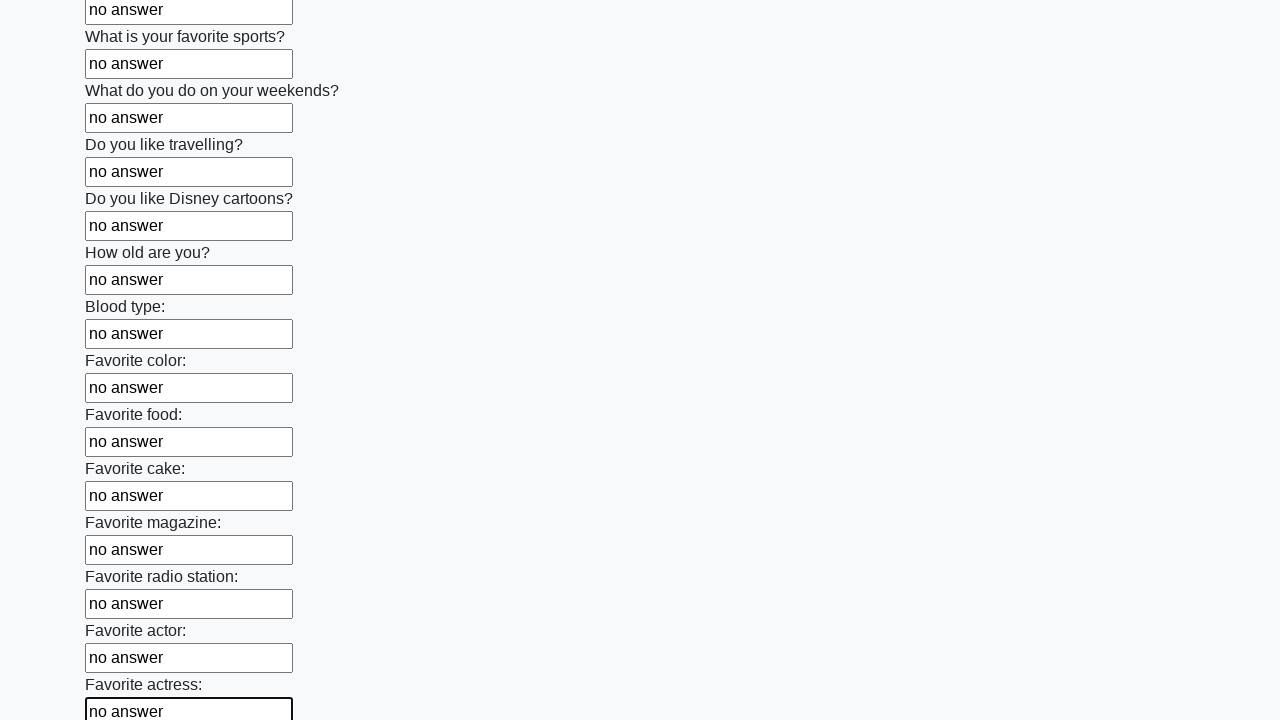

Filled input field with 'no answer' on xpath=//input >> nth=26
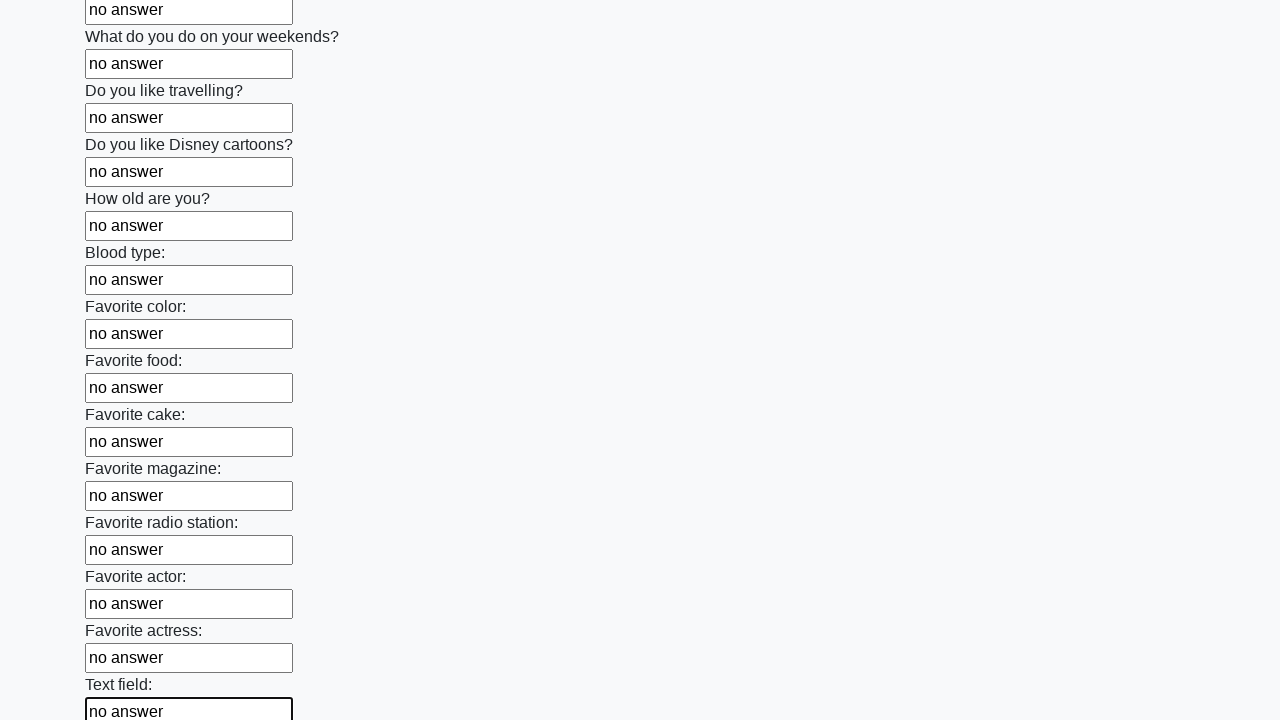

Filled input field with 'no answer' on xpath=//input >> nth=27
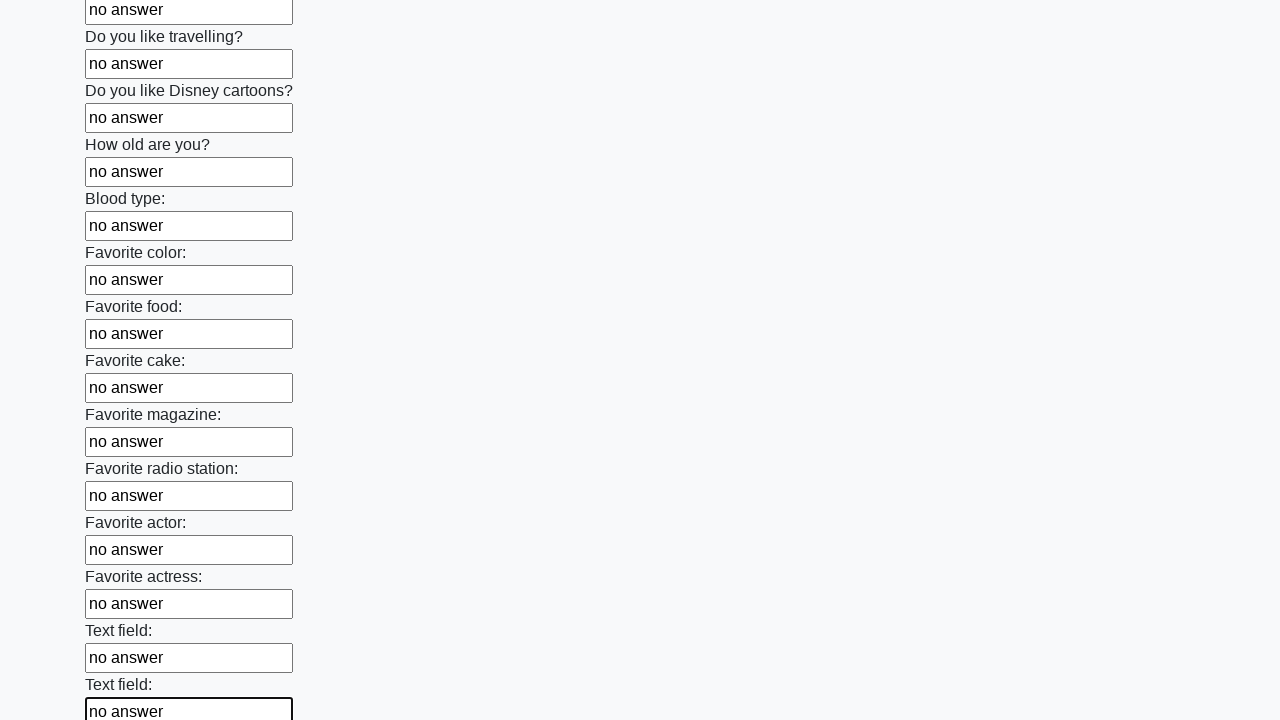

Filled input field with 'no answer' on xpath=//input >> nth=28
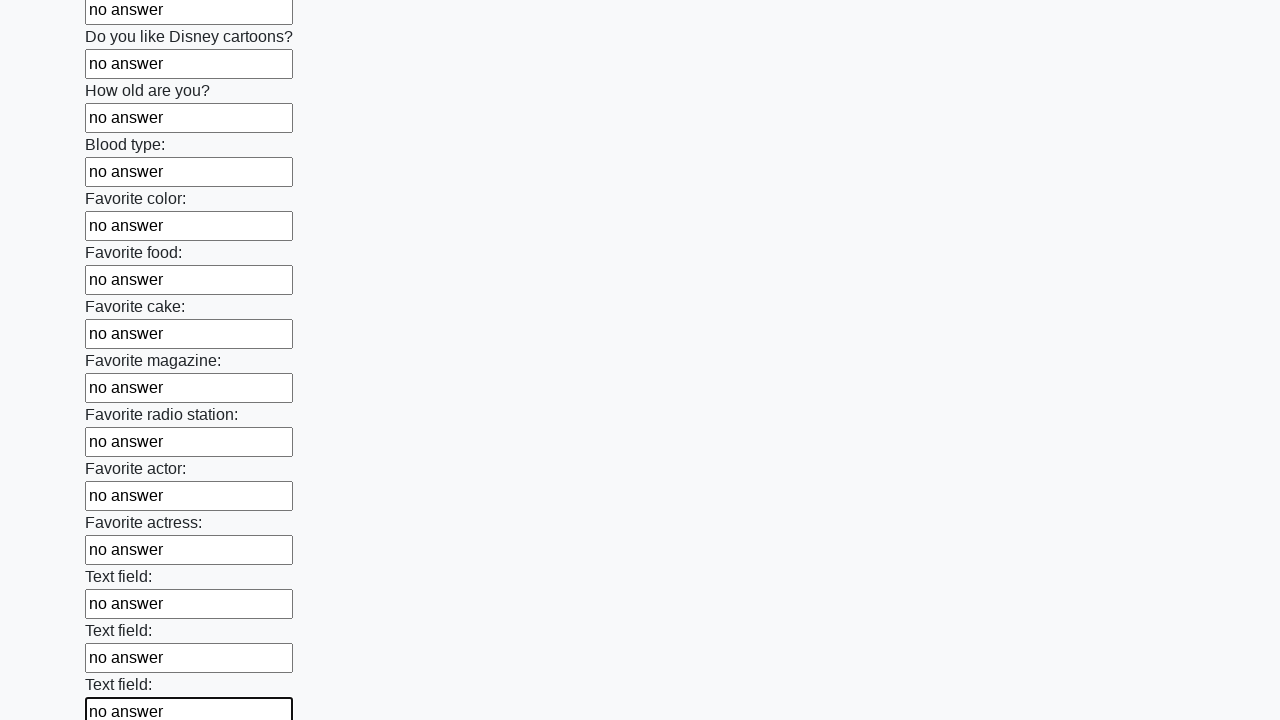

Filled input field with 'no answer' on xpath=//input >> nth=29
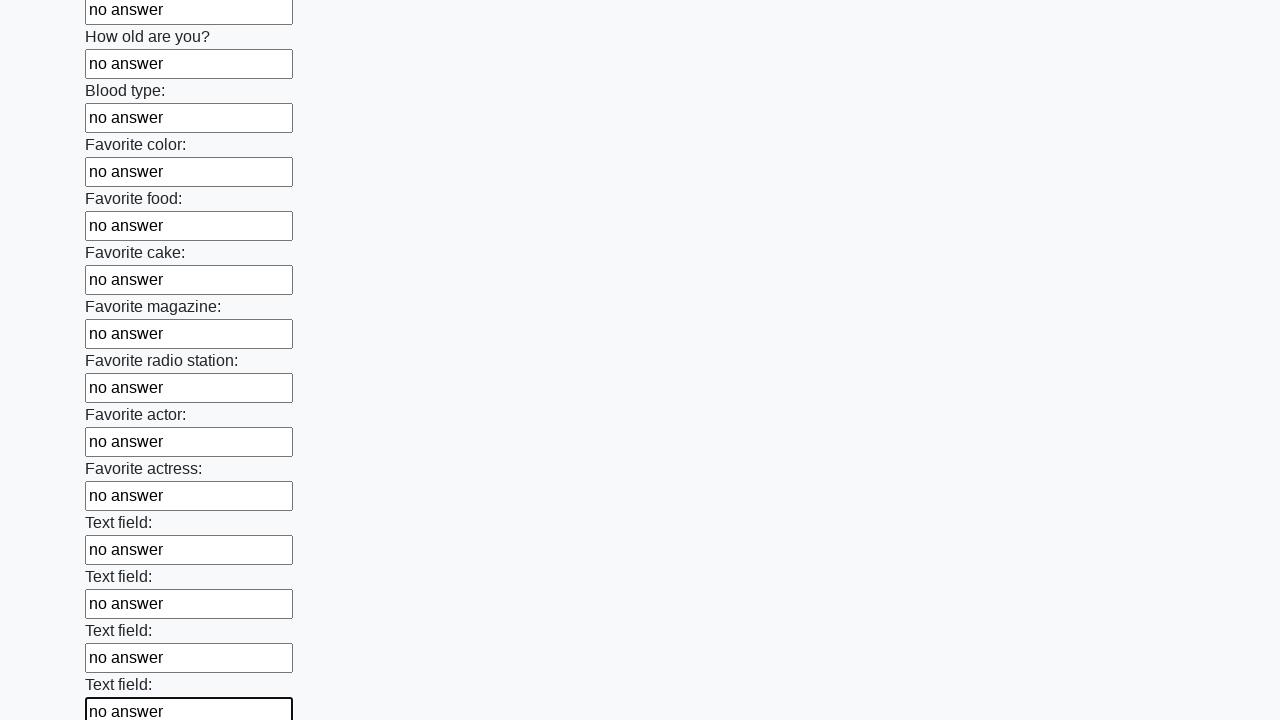

Filled input field with 'no answer' on xpath=//input >> nth=30
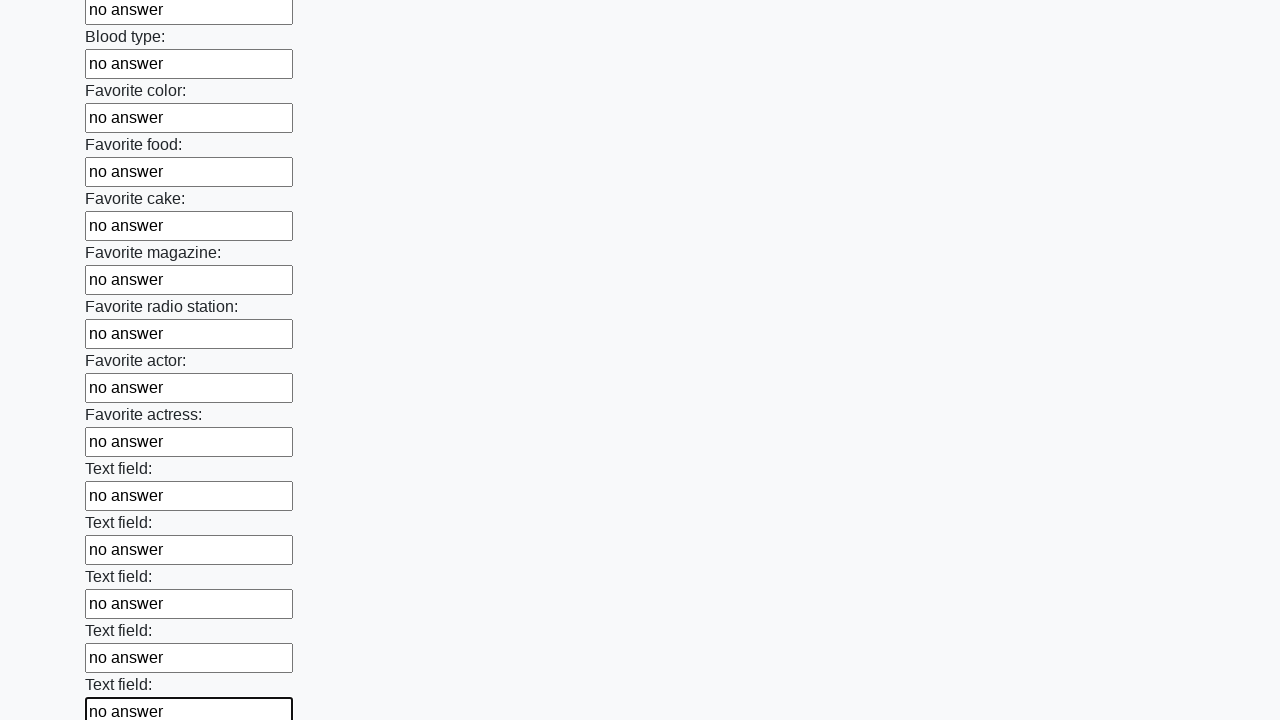

Filled input field with 'no answer' on xpath=//input >> nth=31
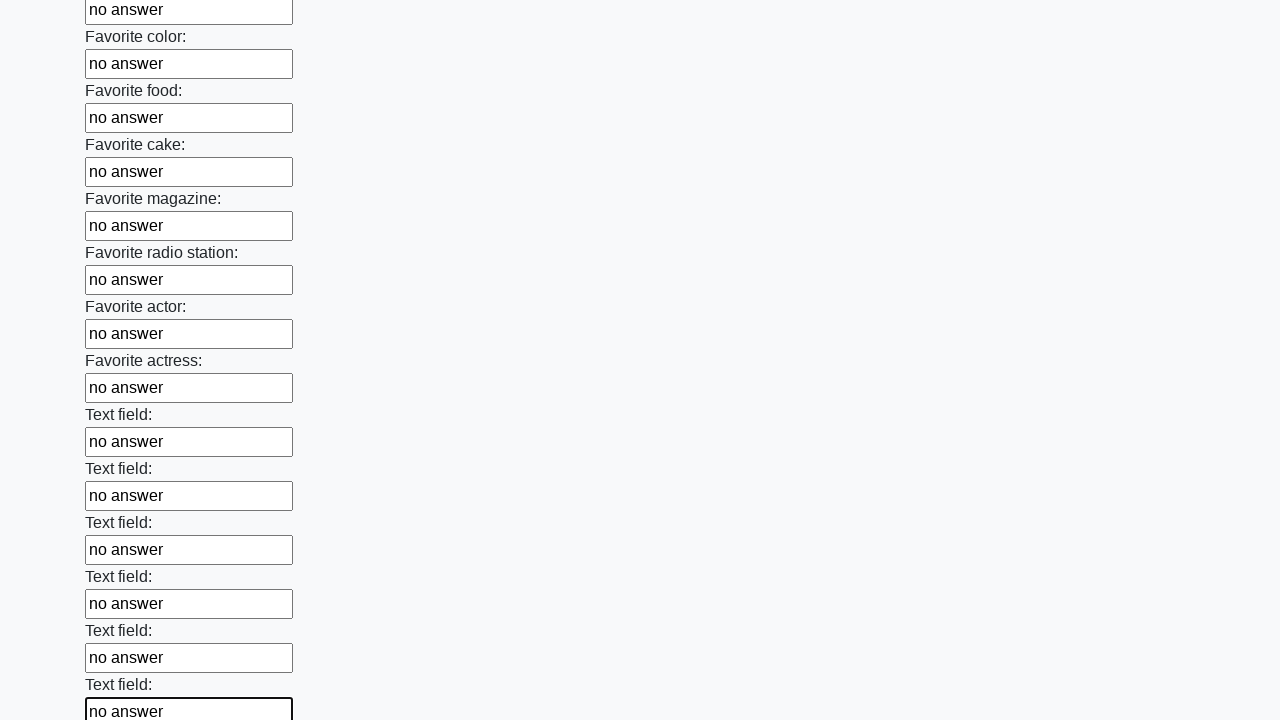

Filled input field with 'no answer' on xpath=//input >> nth=32
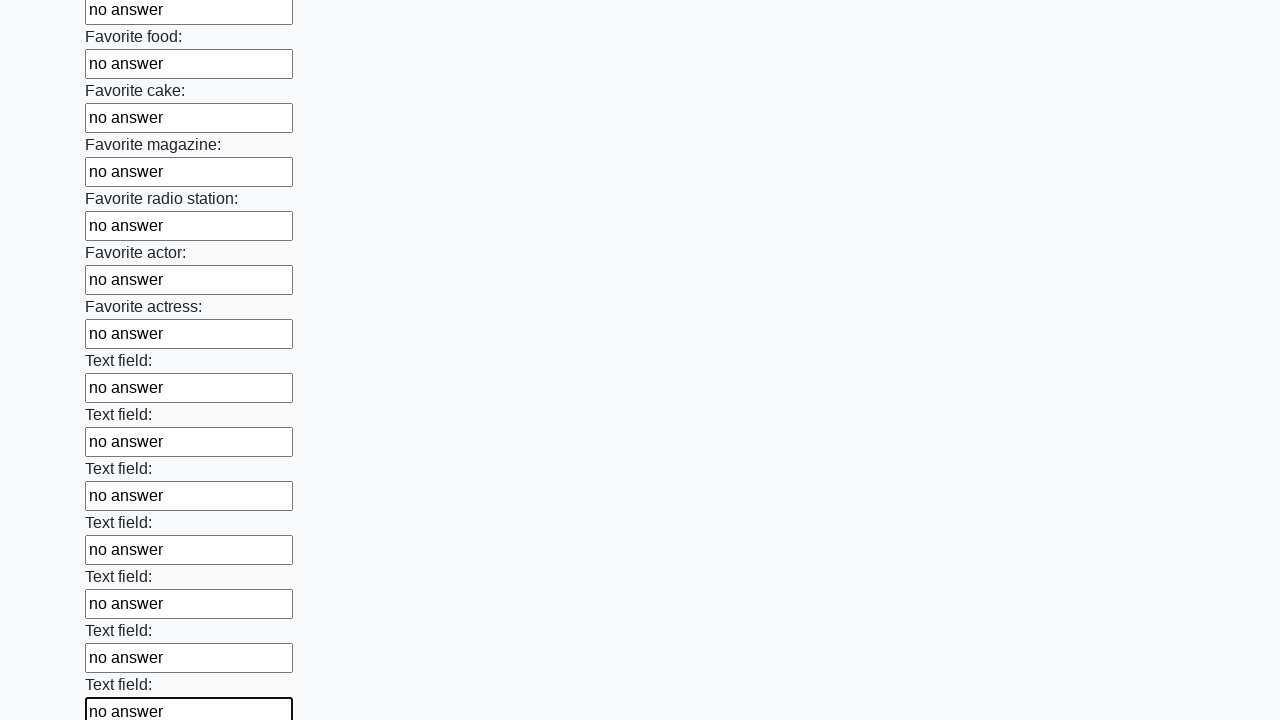

Filled input field with 'no answer' on xpath=//input >> nth=33
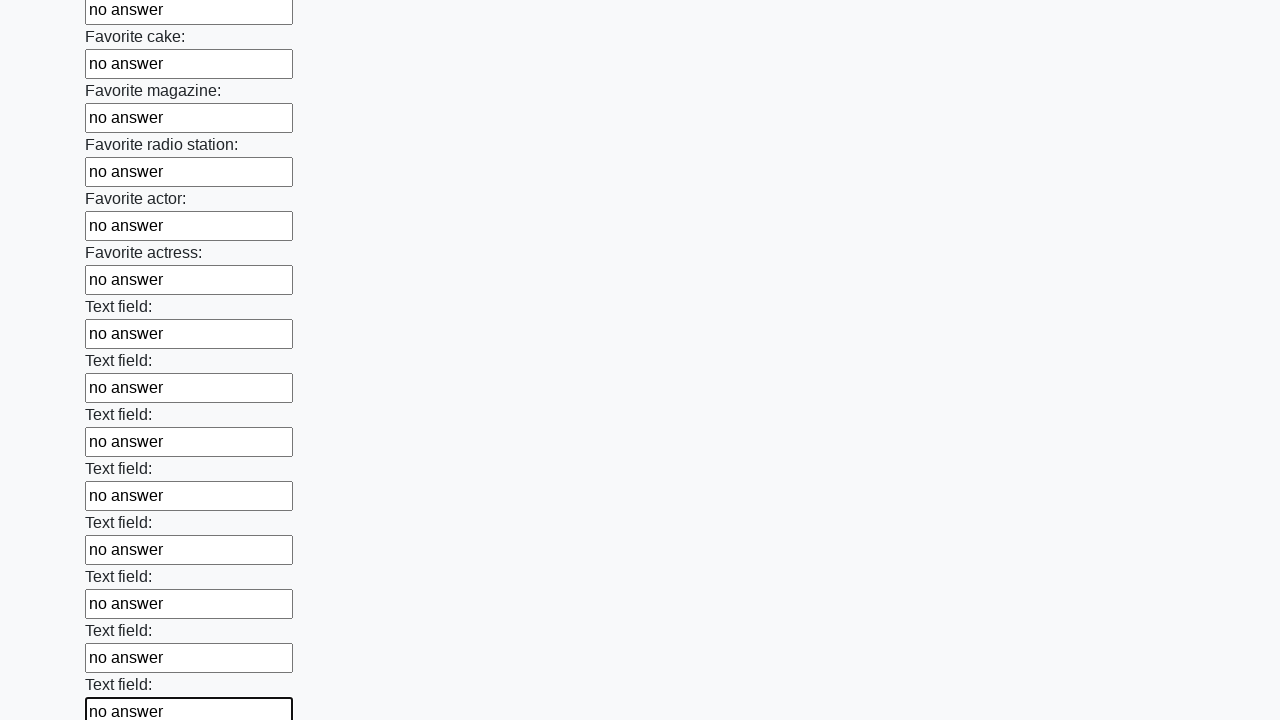

Filled input field with 'no answer' on xpath=//input >> nth=34
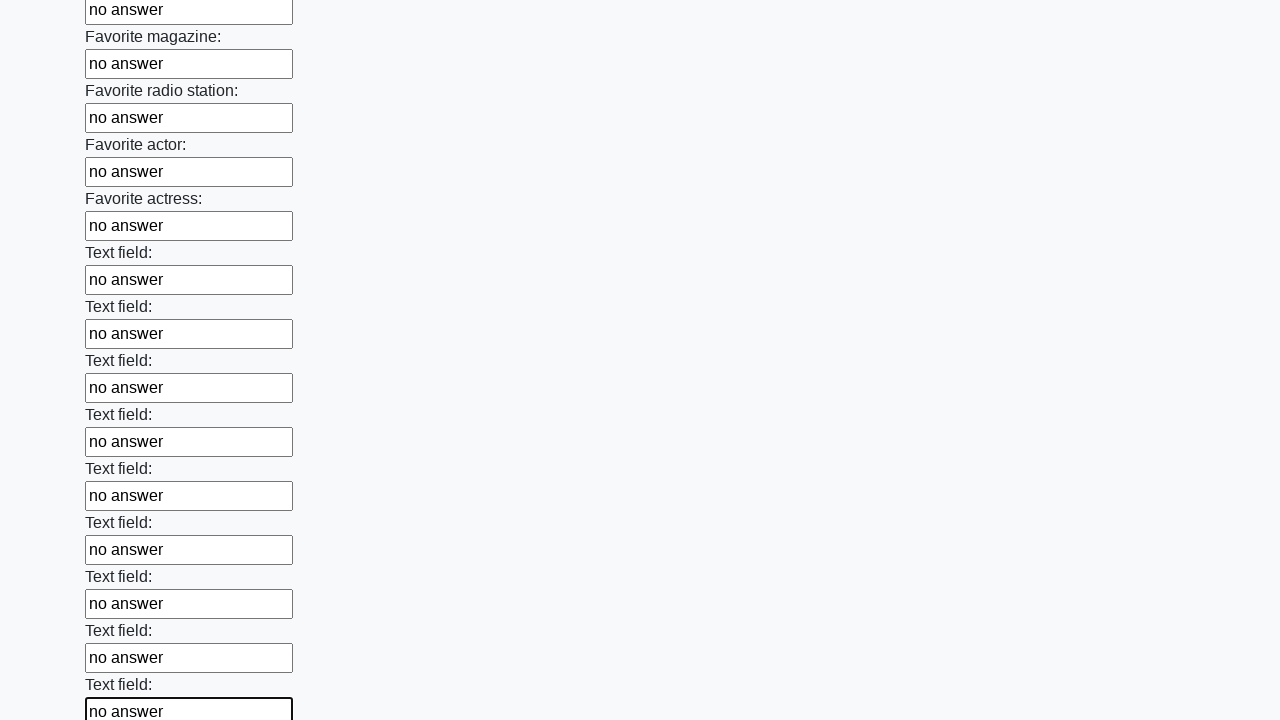

Filled input field with 'no answer' on xpath=//input >> nth=35
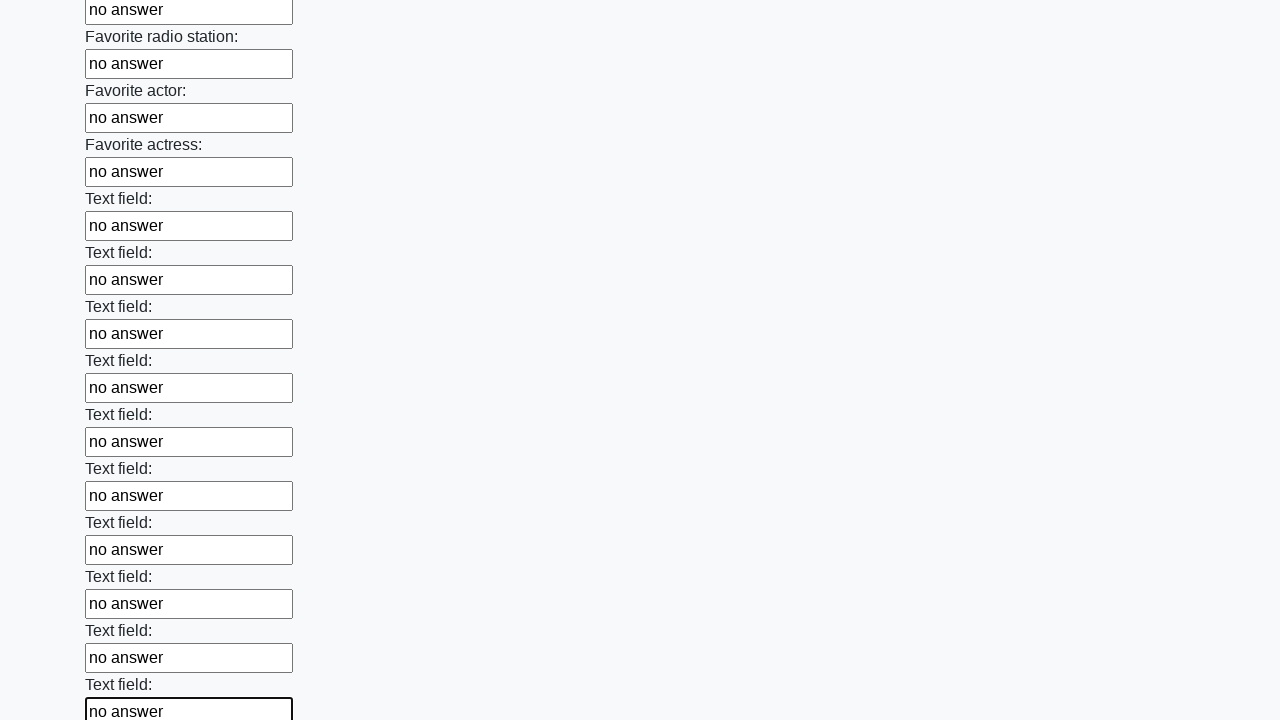

Filled input field with 'no answer' on xpath=//input >> nth=36
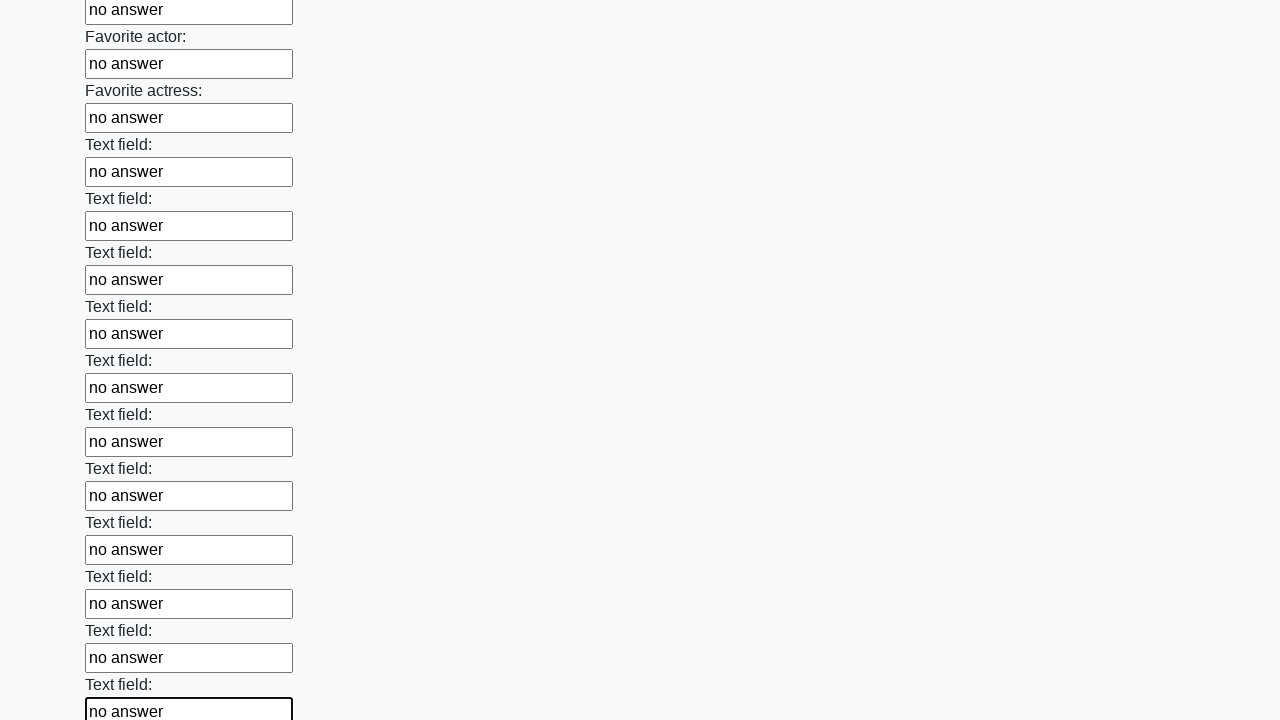

Filled input field with 'no answer' on xpath=//input >> nth=37
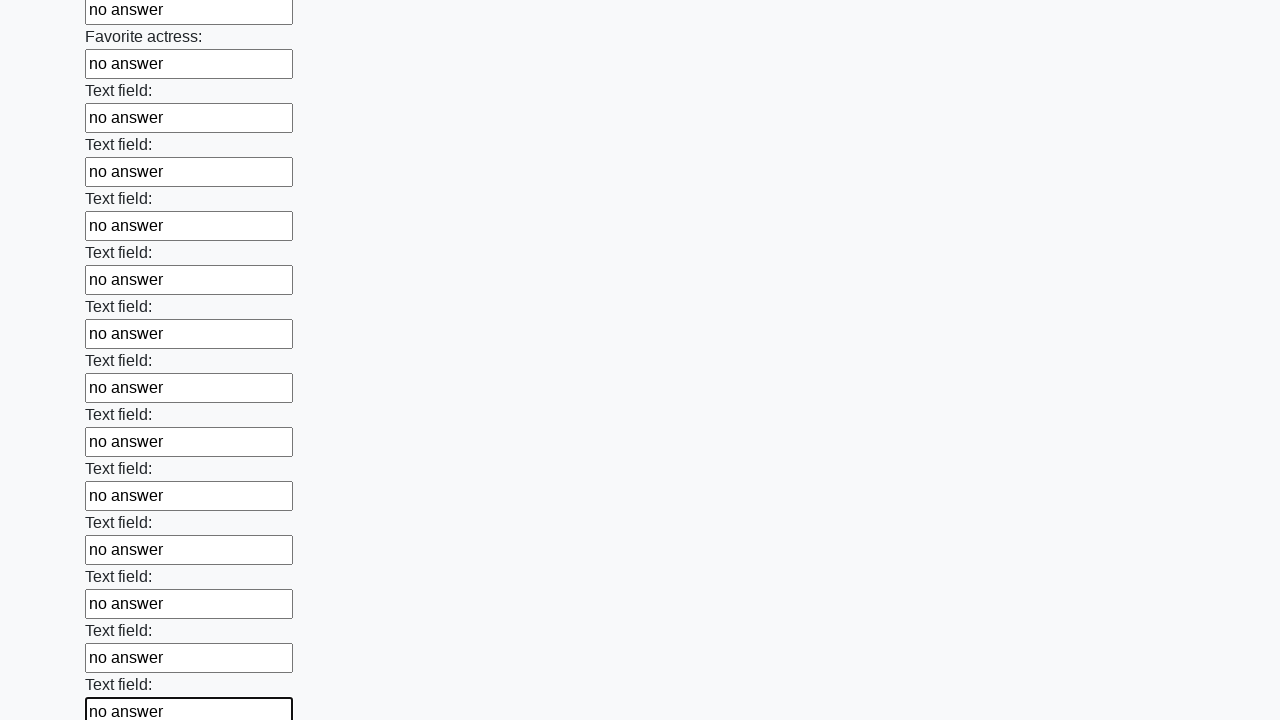

Filled input field with 'no answer' on xpath=//input >> nth=38
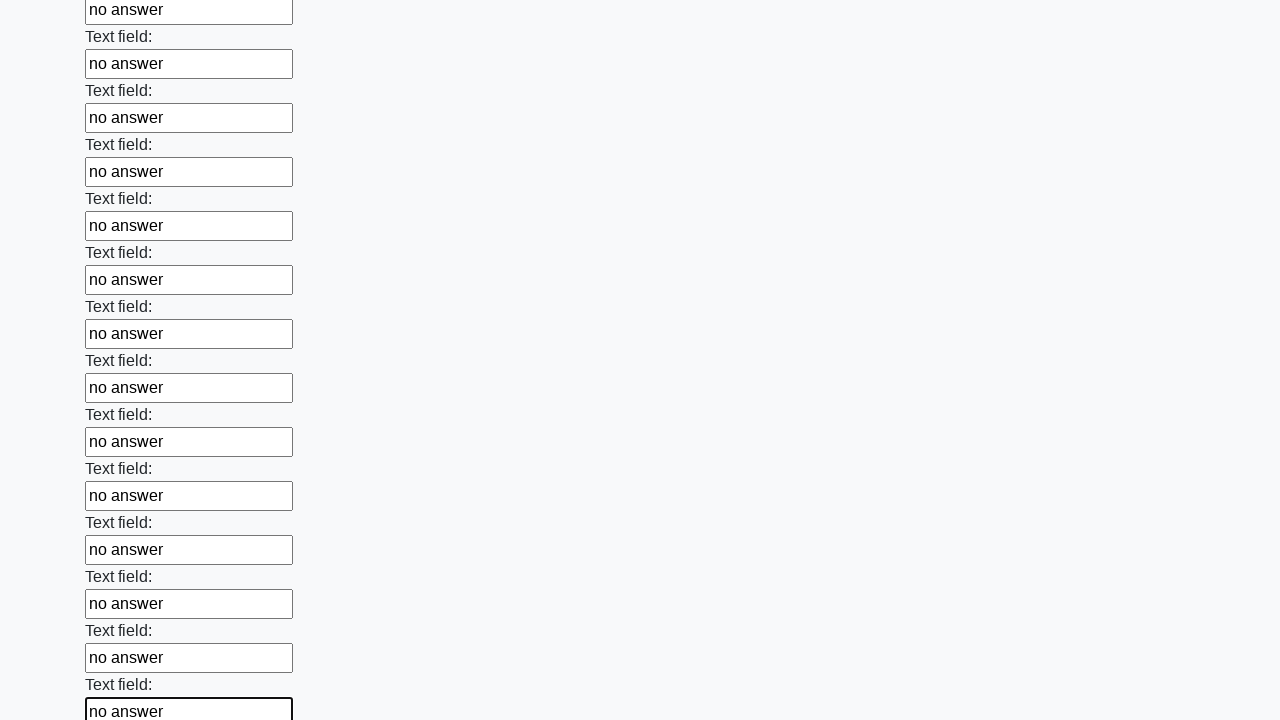

Filled input field with 'no answer' on xpath=//input >> nth=39
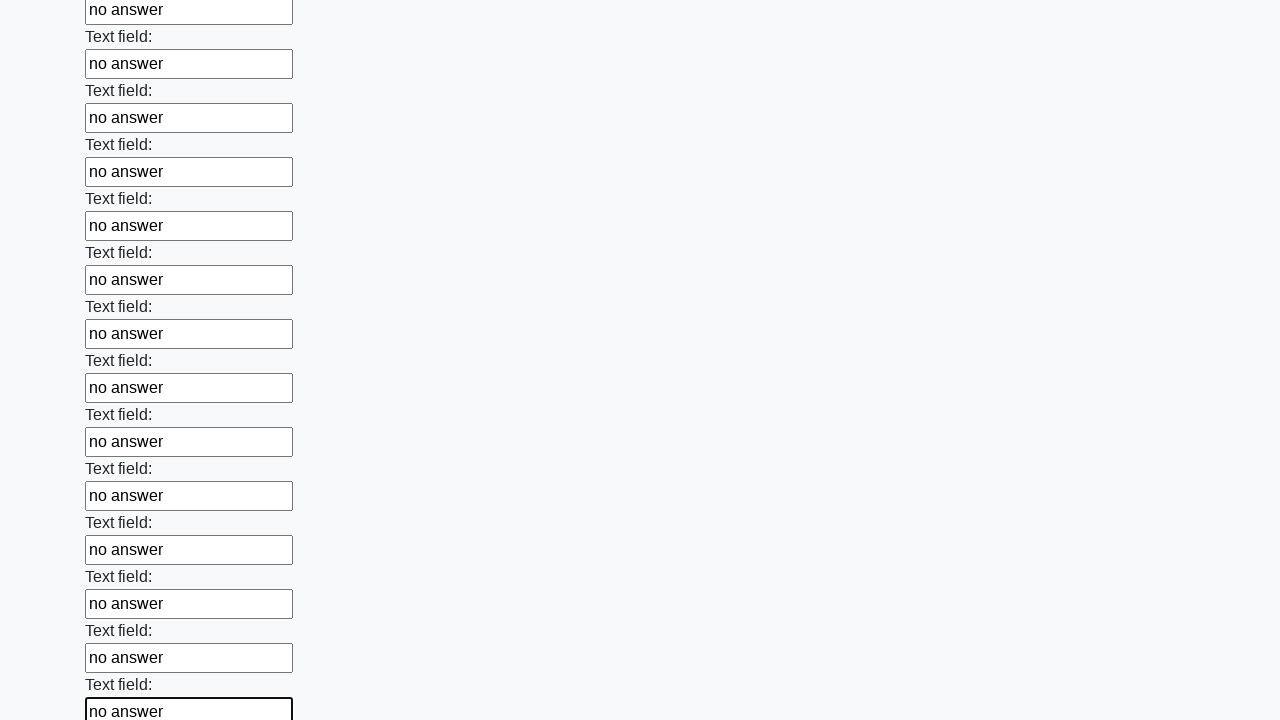

Filled input field with 'no answer' on xpath=//input >> nth=40
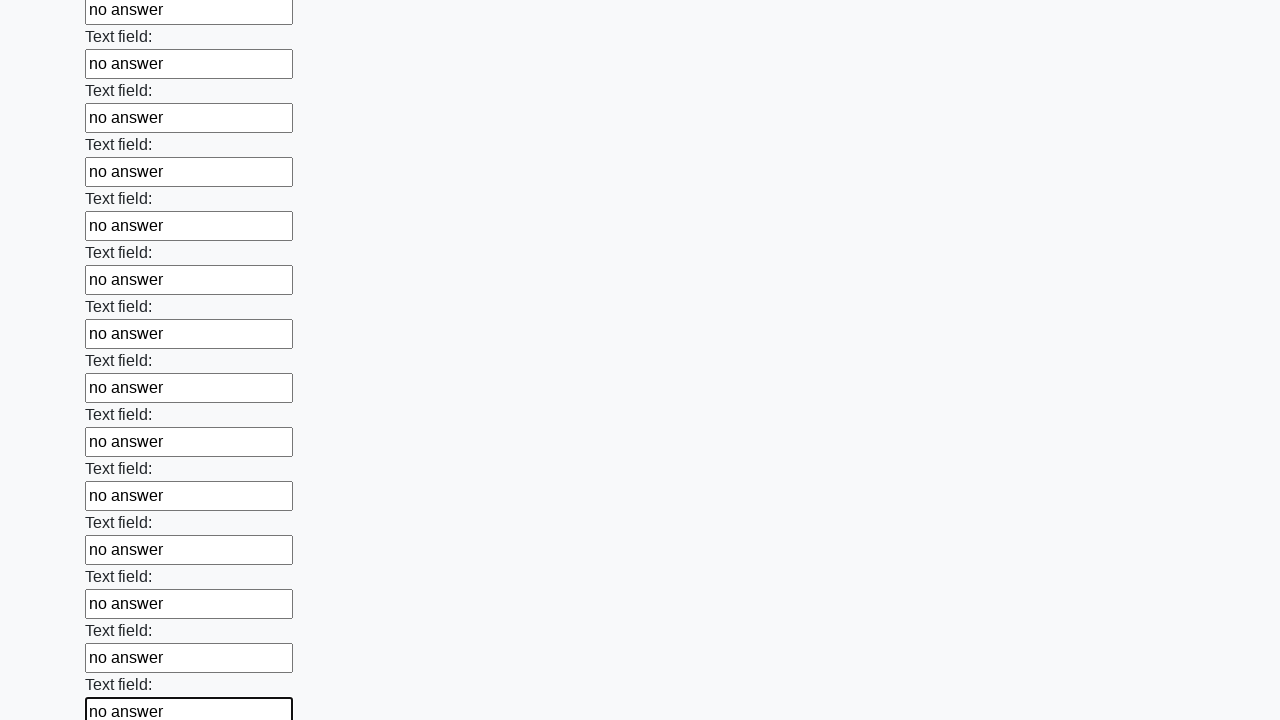

Filled input field with 'no answer' on xpath=//input >> nth=41
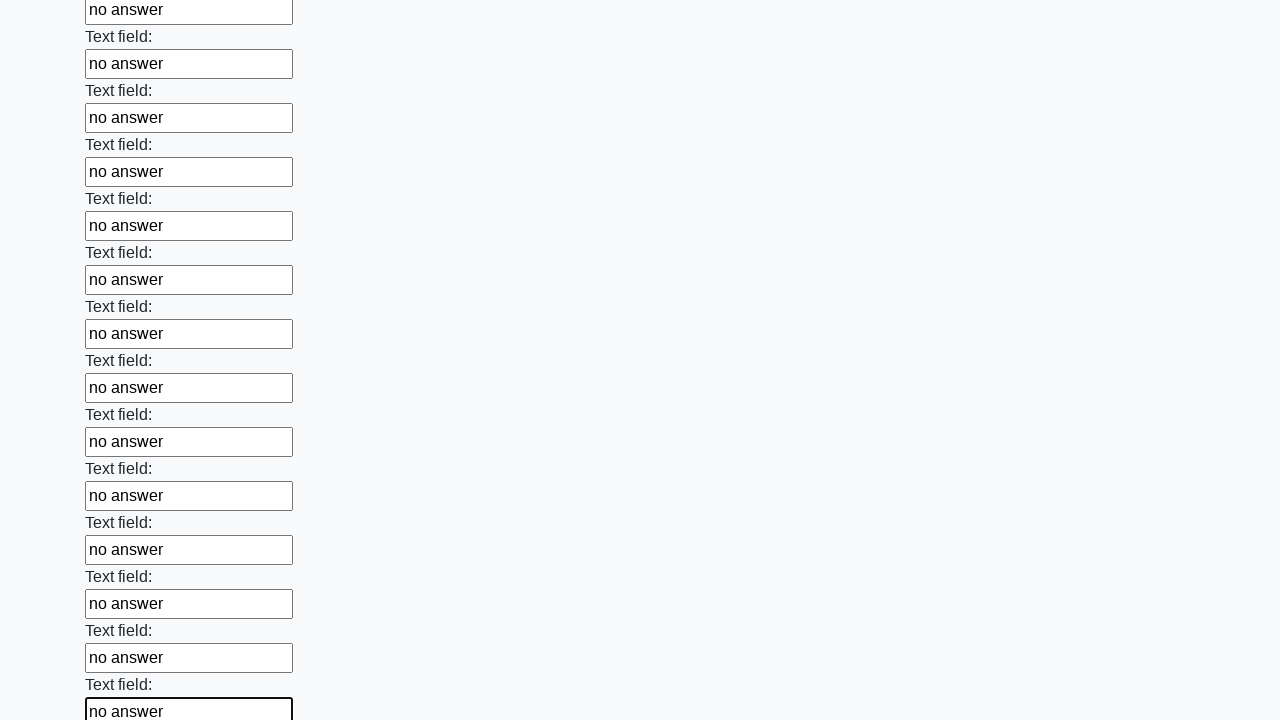

Filled input field with 'no answer' on xpath=//input >> nth=42
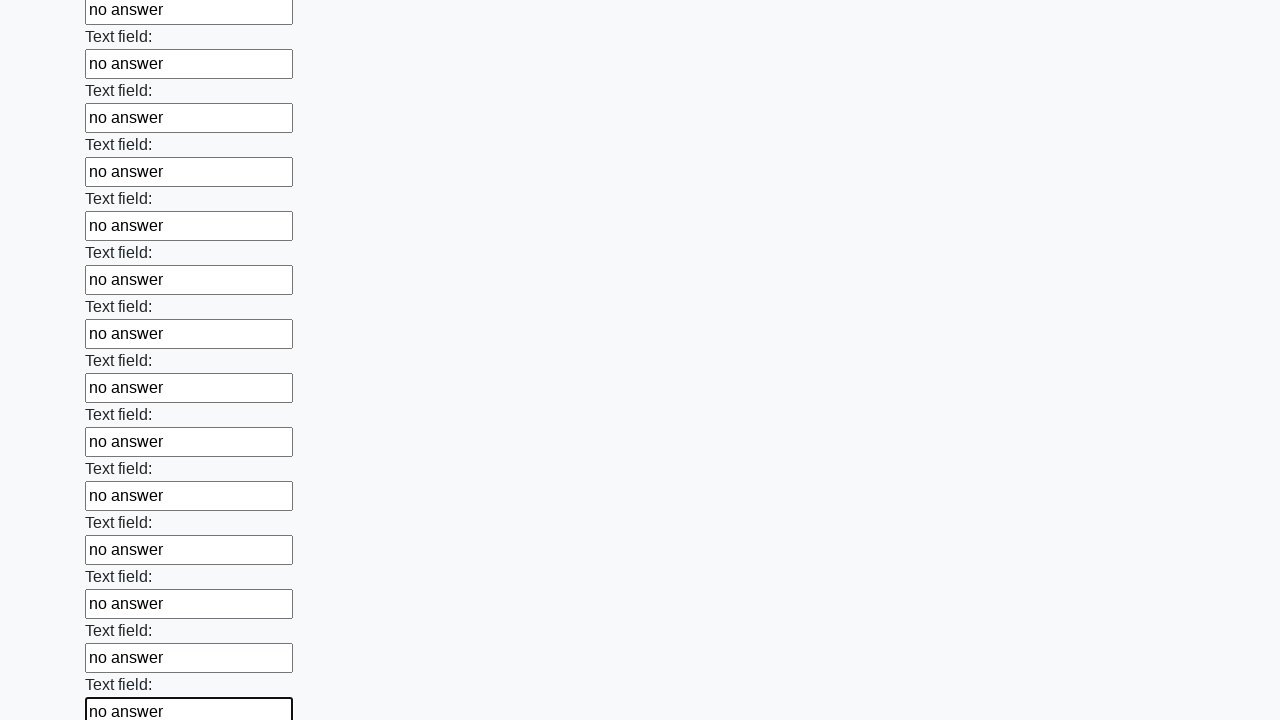

Filled input field with 'no answer' on xpath=//input >> nth=43
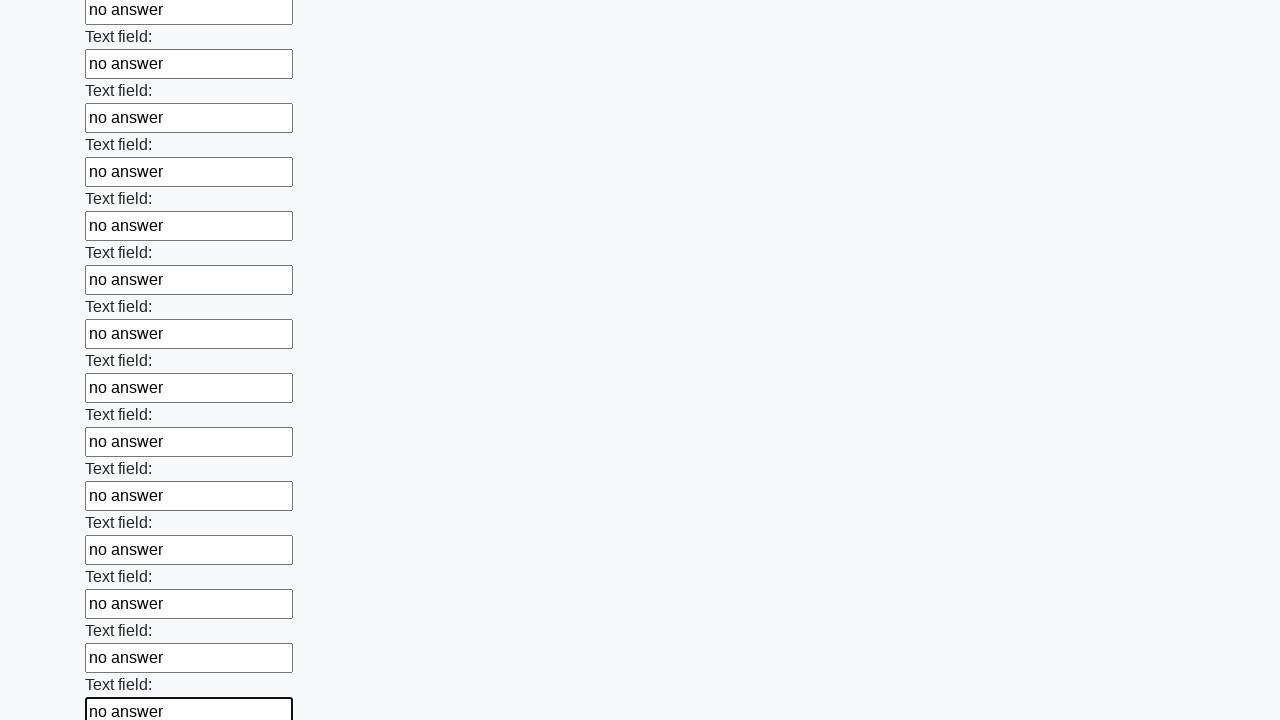

Filled input field with 'no answer' on xpath=//input >> nth=44
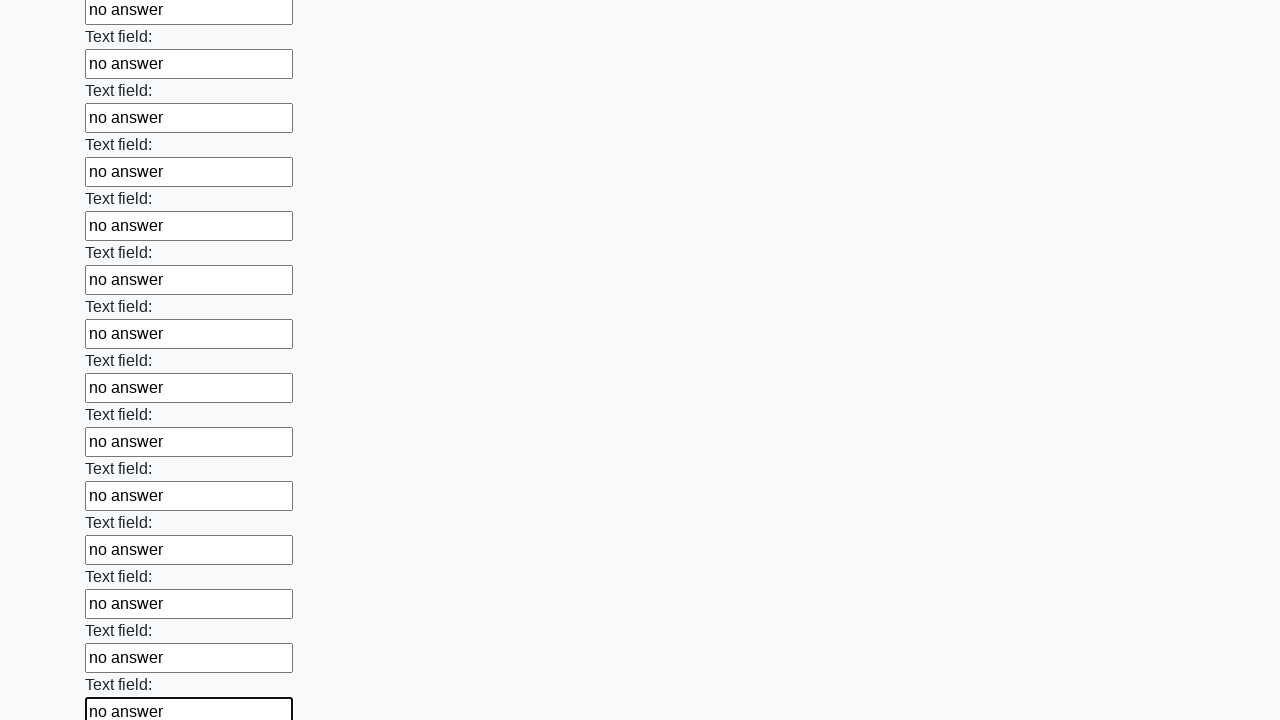

Filled input field with 'no answer' on xpath=//input >> nth=45
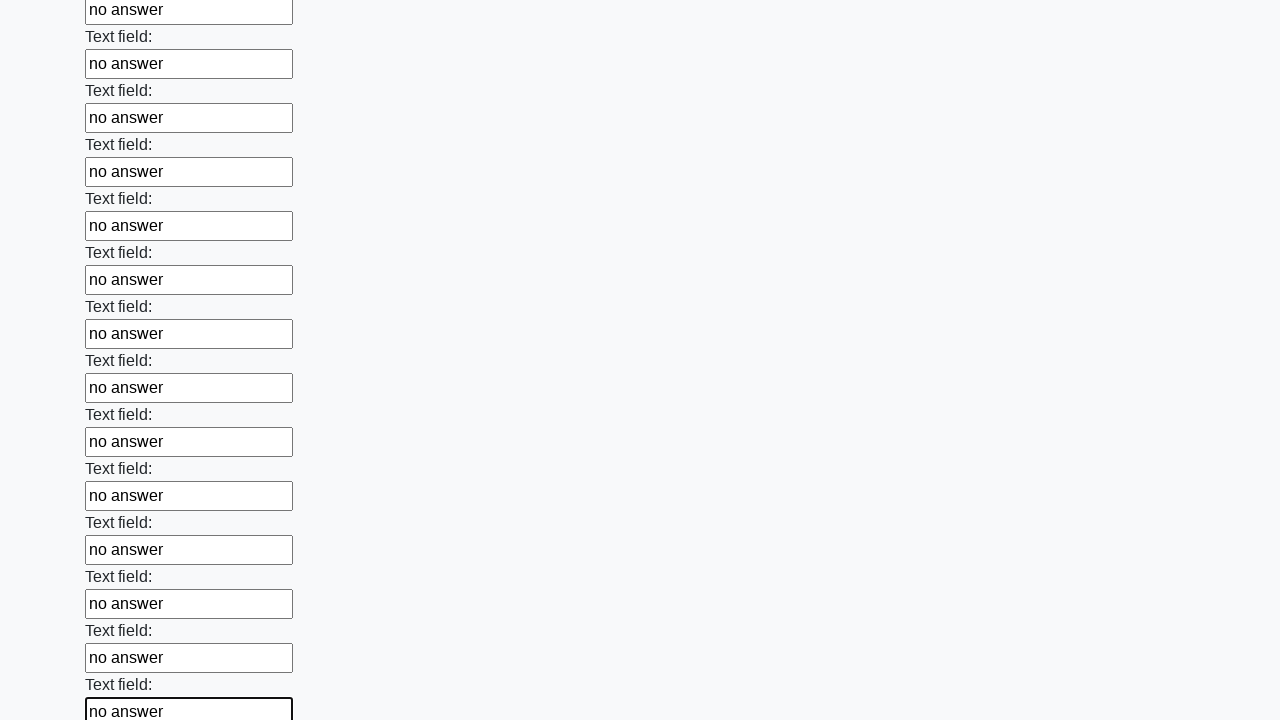

Filled input field with 'no answer' on xpath=//input >> nth=46
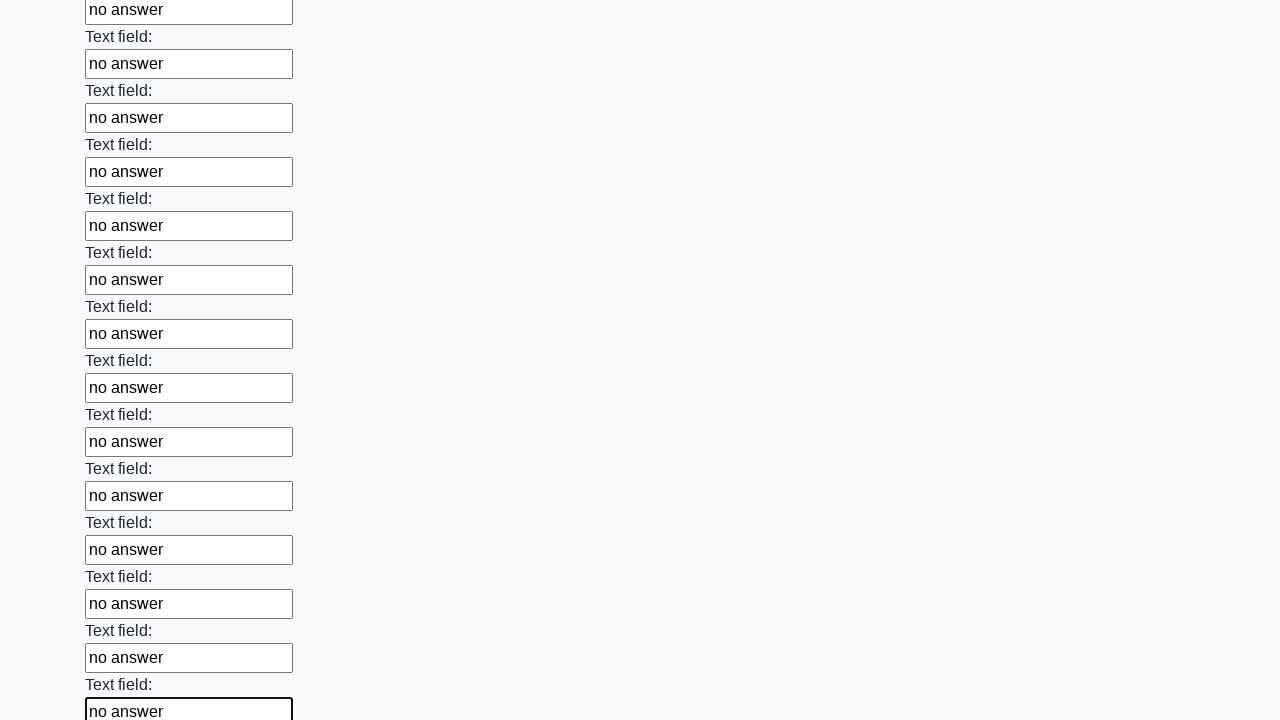

Filled input field with 'no answer' on xpath=//input >> nth=47
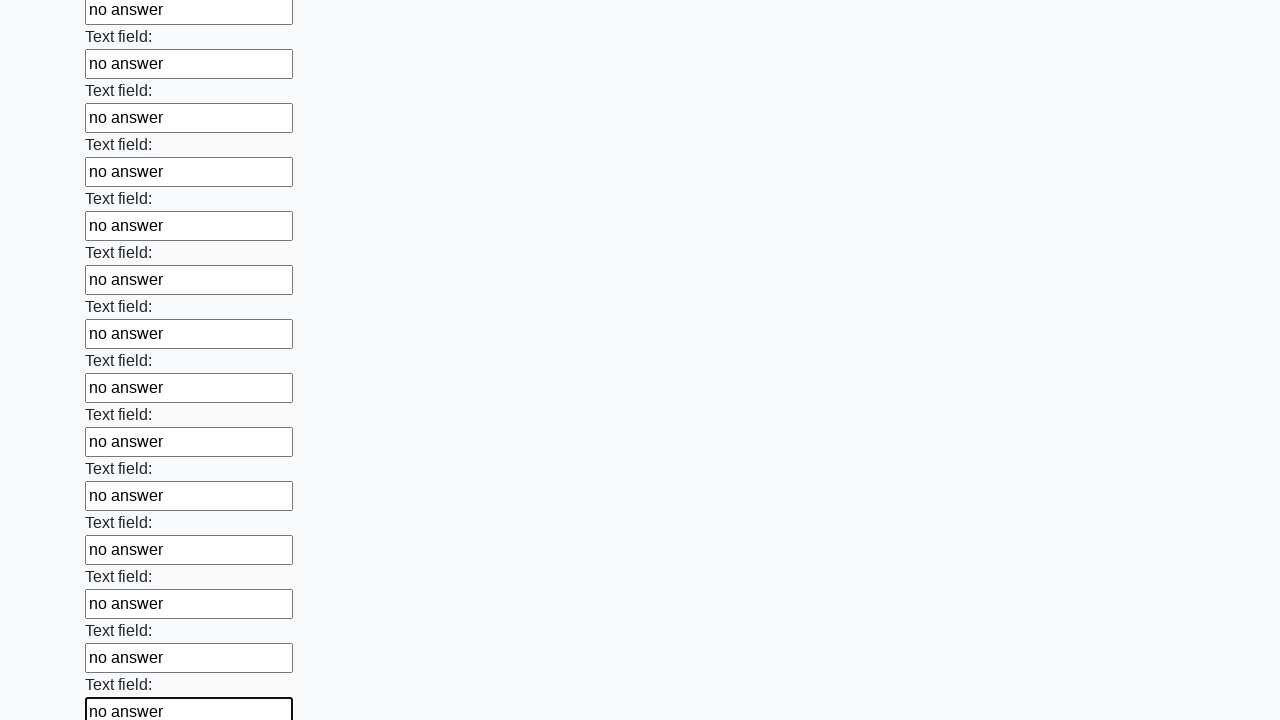

Filled input field with 'no answer' on xpath=//input >> nth=48
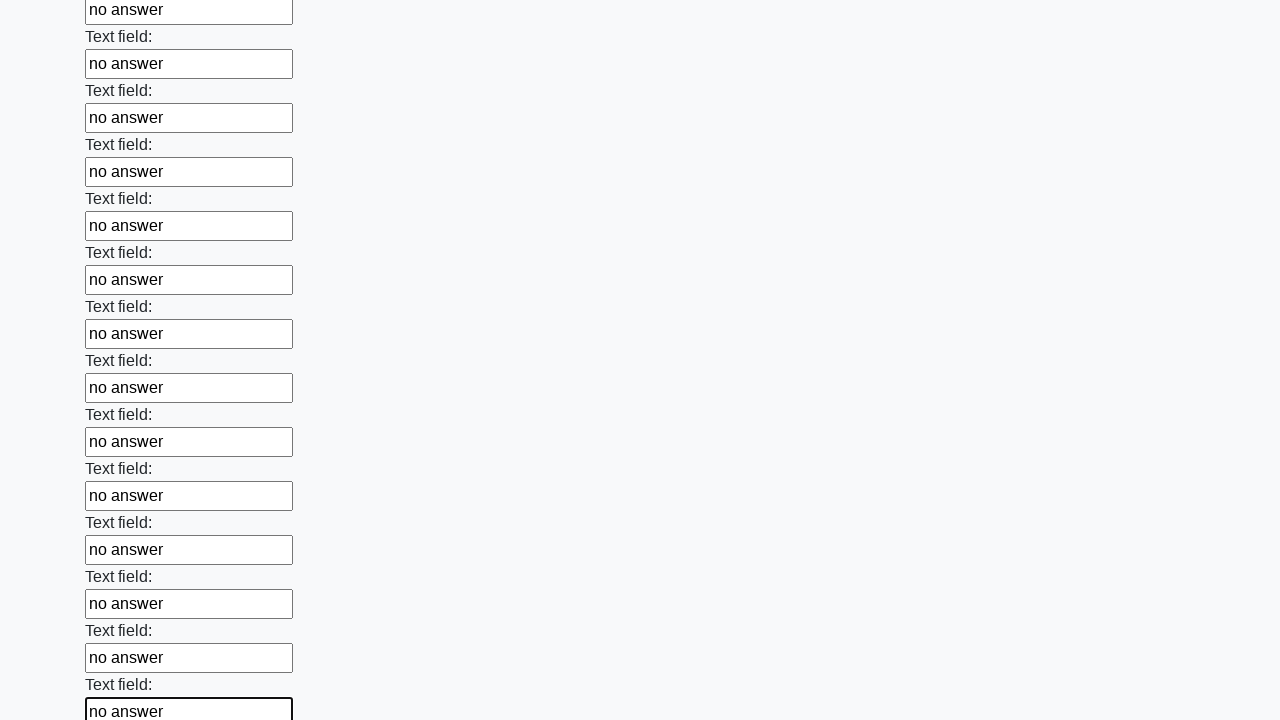

Filled input field with 'no answer' on xpath=//input >> nth=49
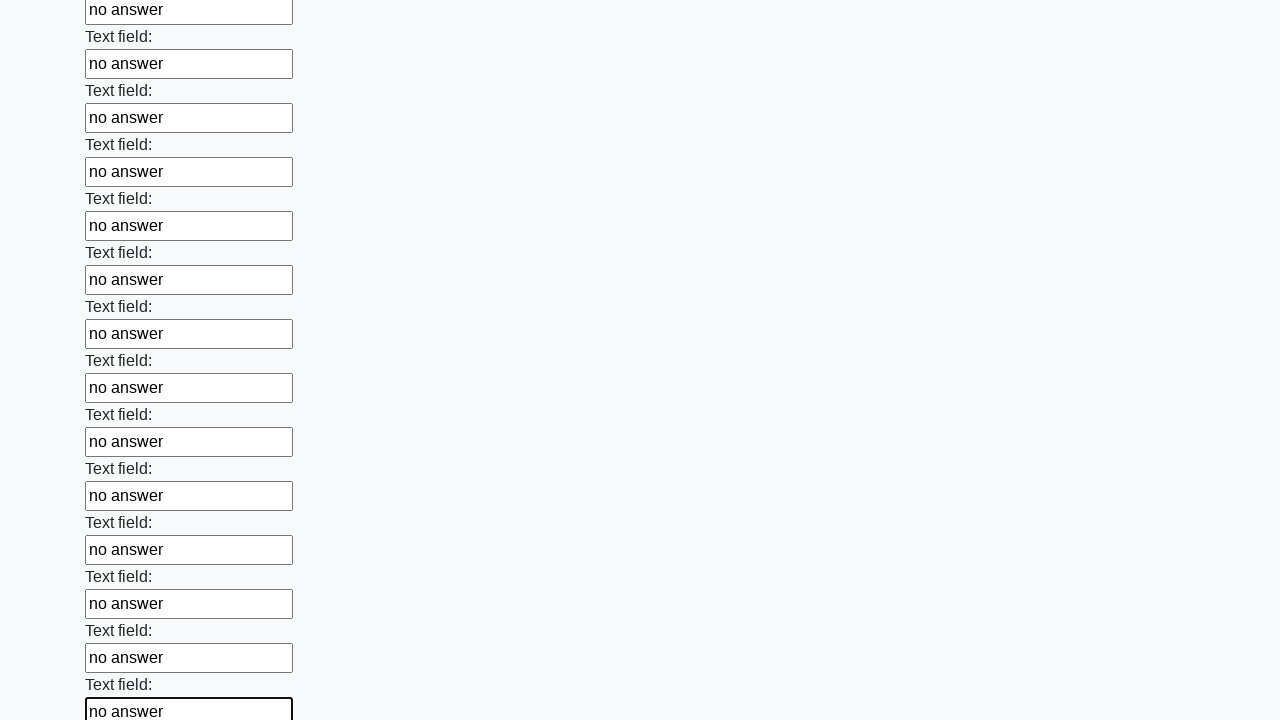

Filled input field with 'no answer' on xpath=//input >> nth=50
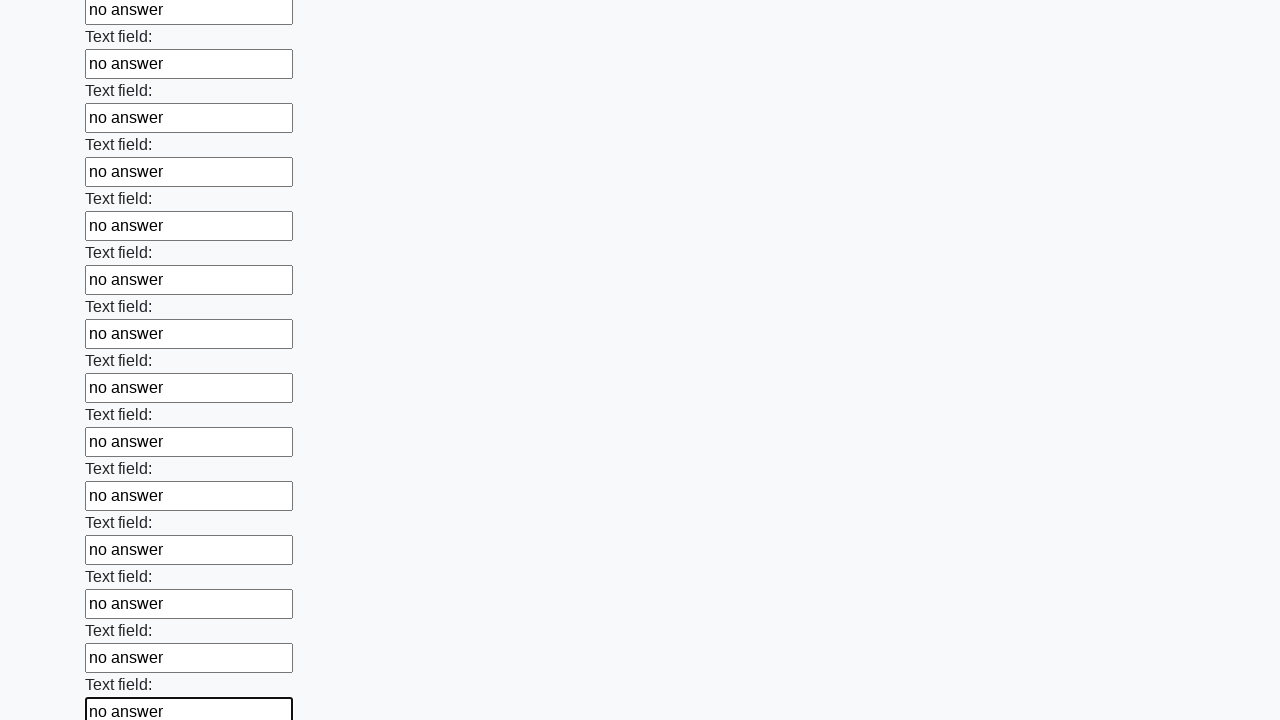

Filled input field with 'no answer' on xpath=//input >> nth=51
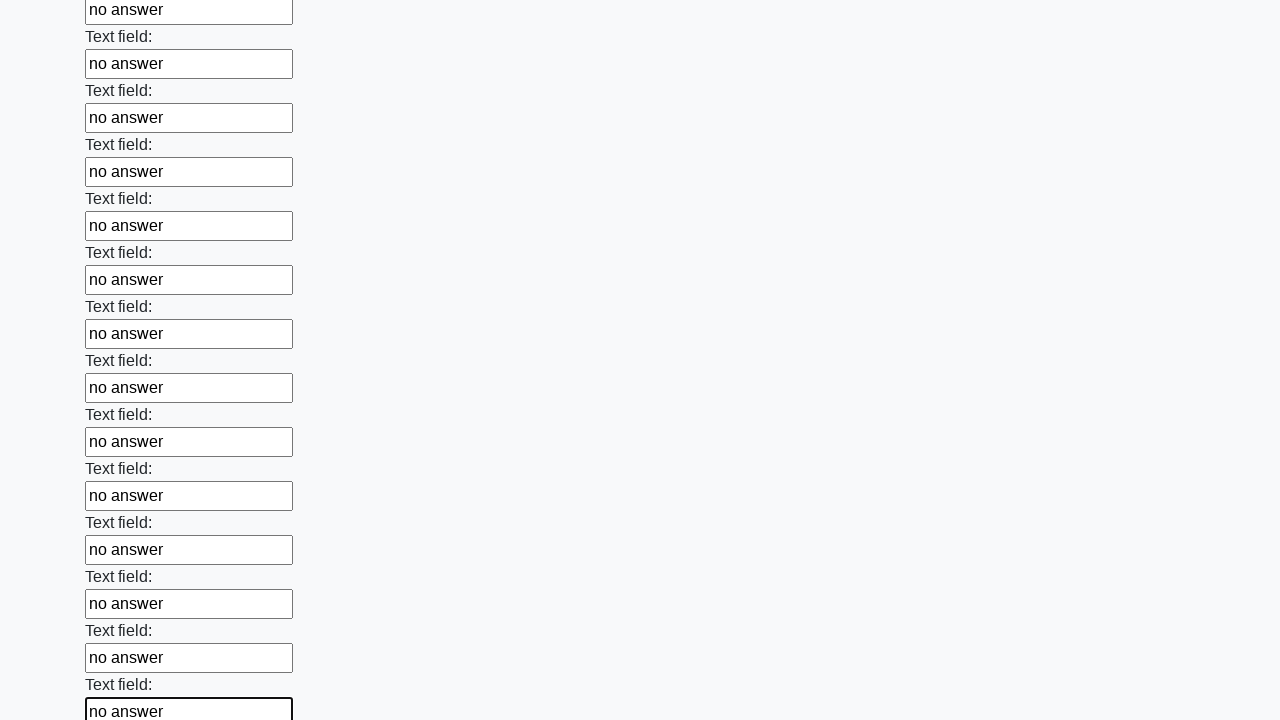

Filled input field with 'no answer' on xpath=//input >> nth=52
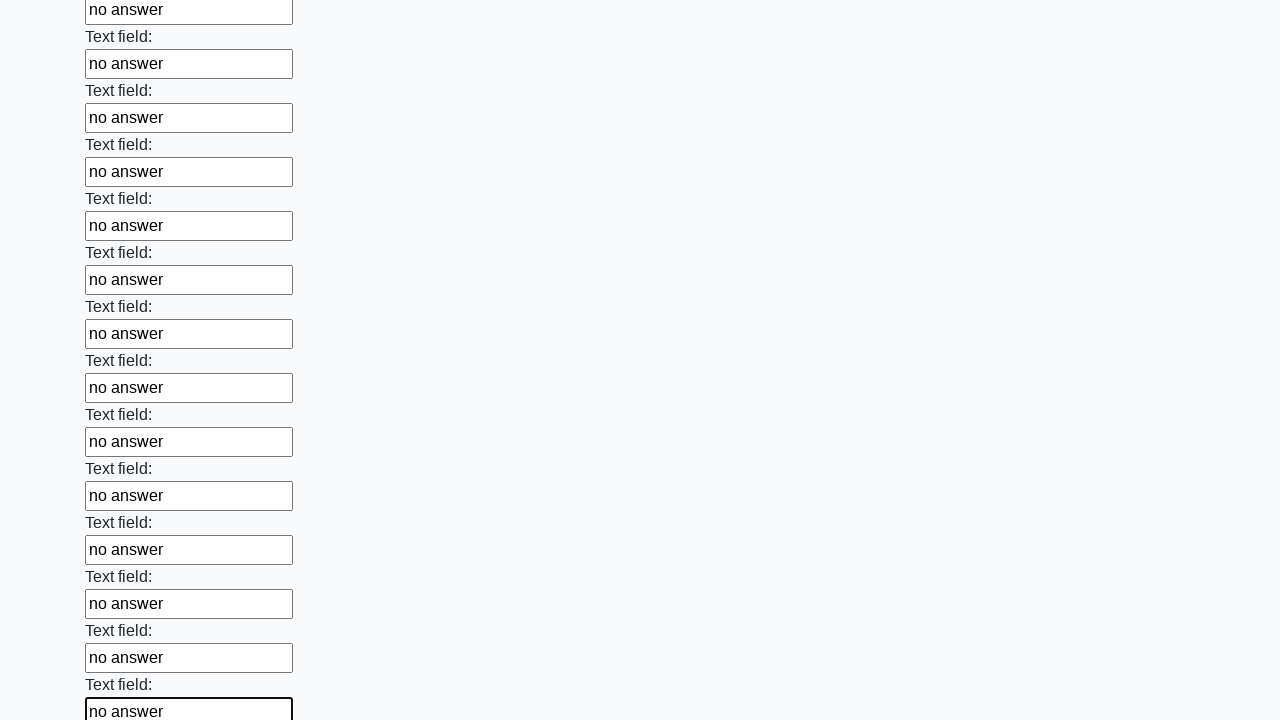

Filled input field with 'no answer' on xpath=//input >> nth=53
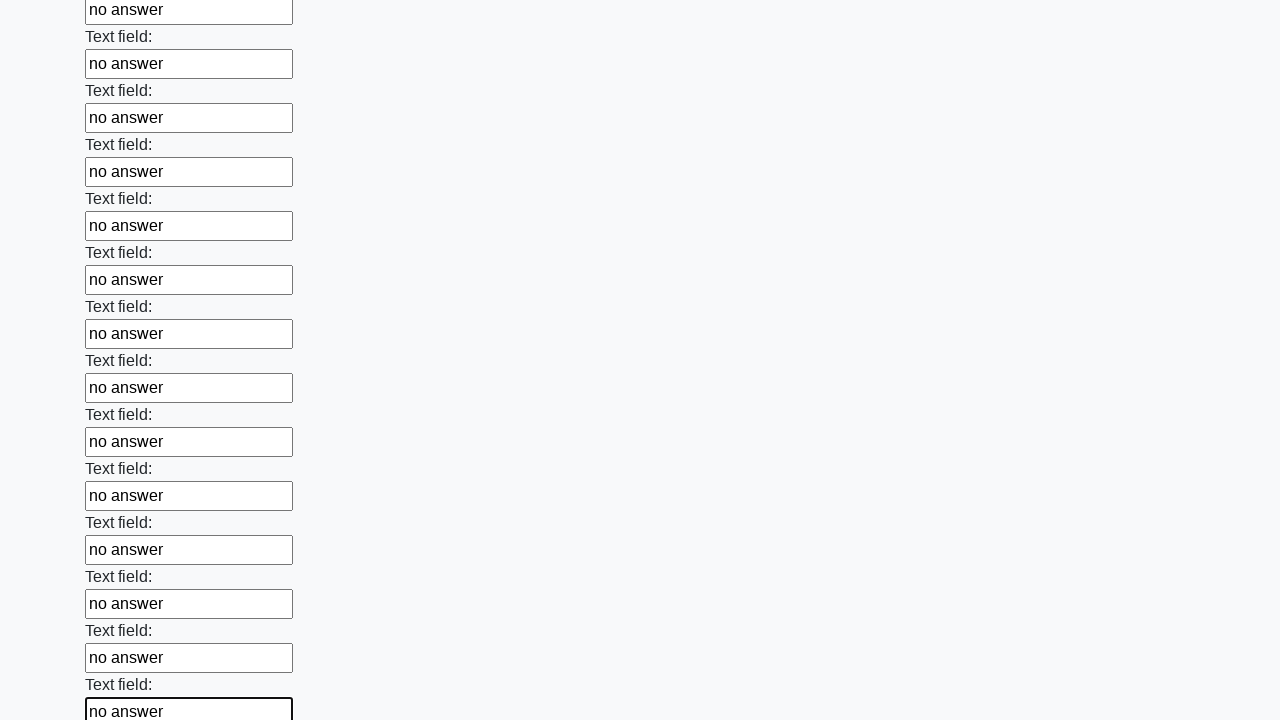

Filled input field with 'no answer' on xpath=//input >> nth=54
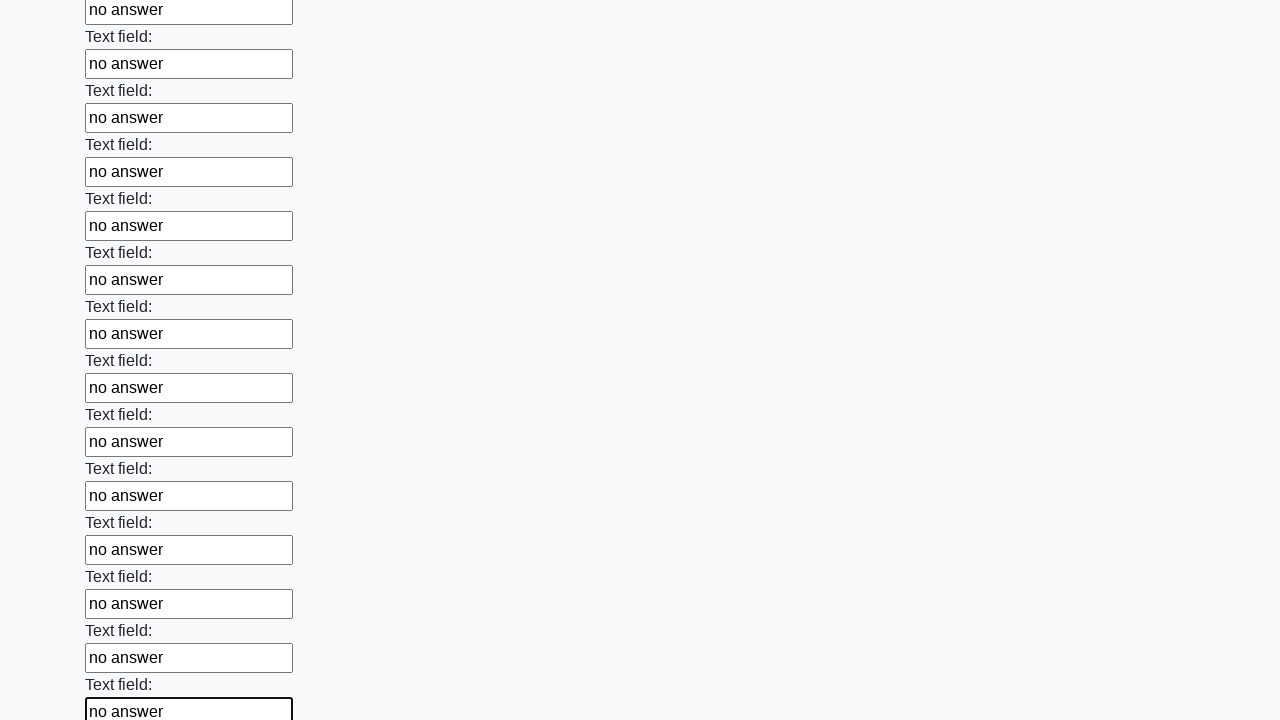

Filled input field with 'no answer' on xpath=//input >> nth=55
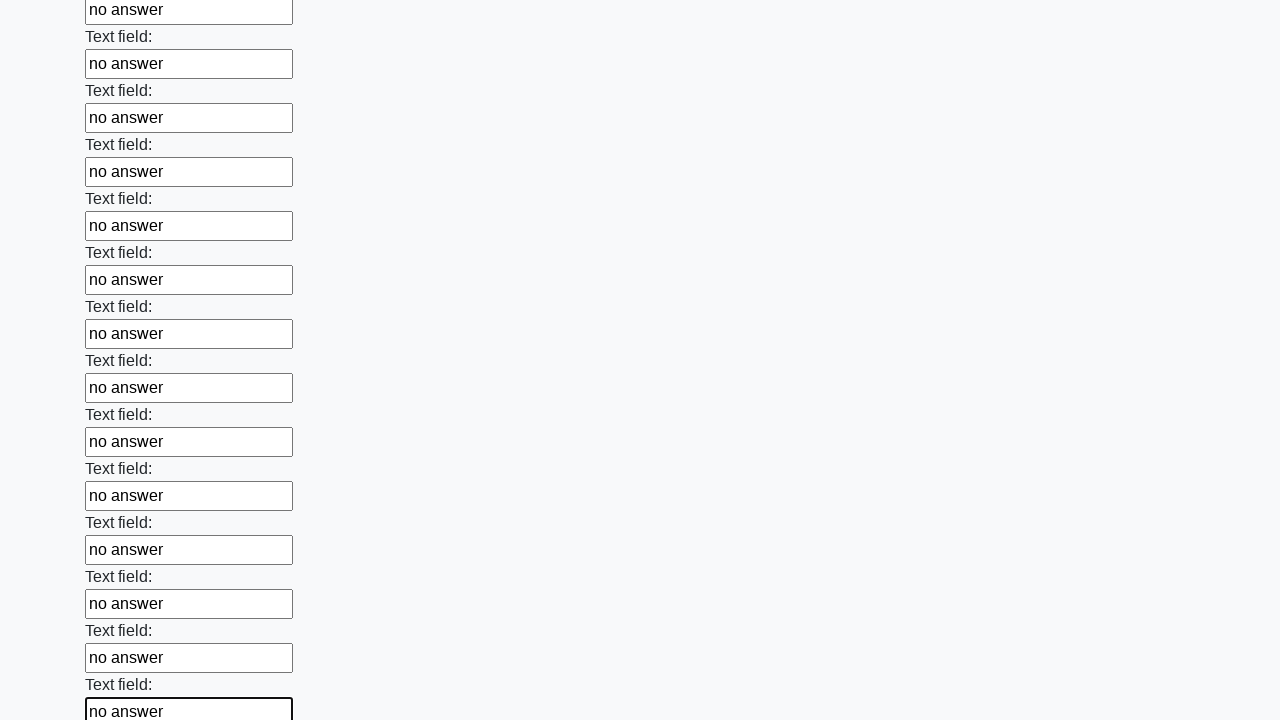

Filled input field with 'no answer' on xpath=//input >> nth=56
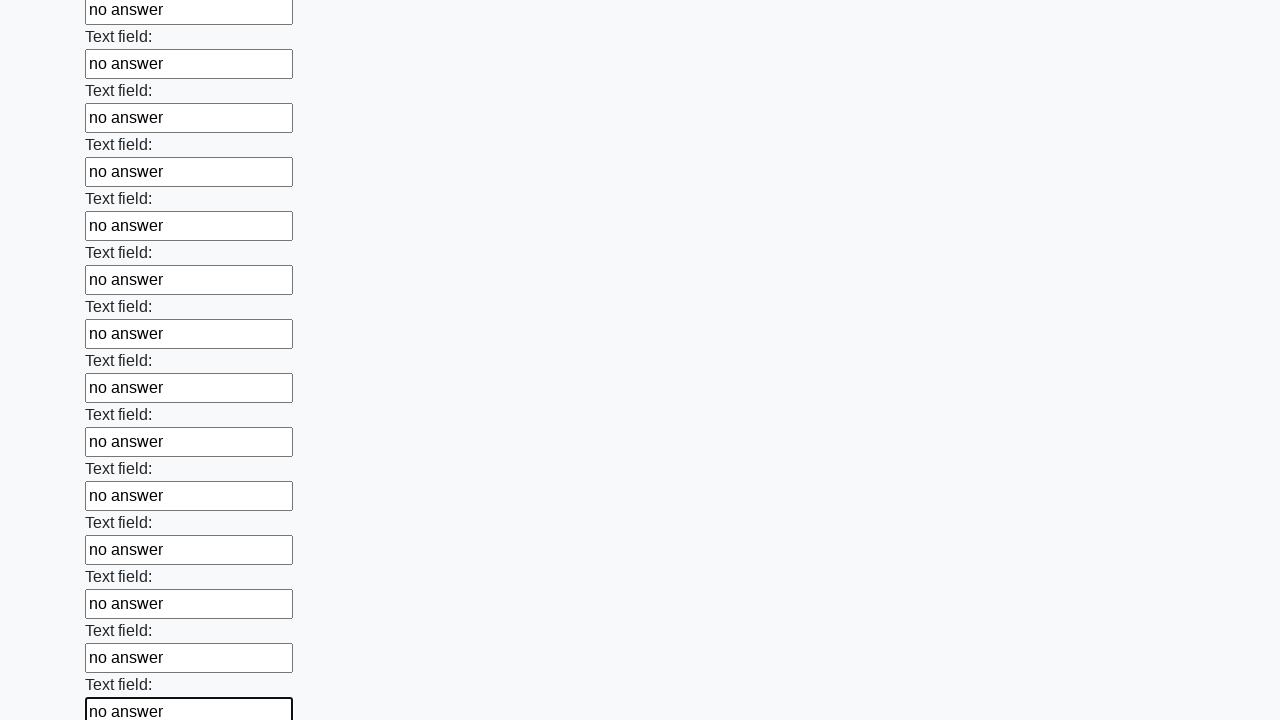

Filled input field with 'no answer' on xpath=//input >> nth=57
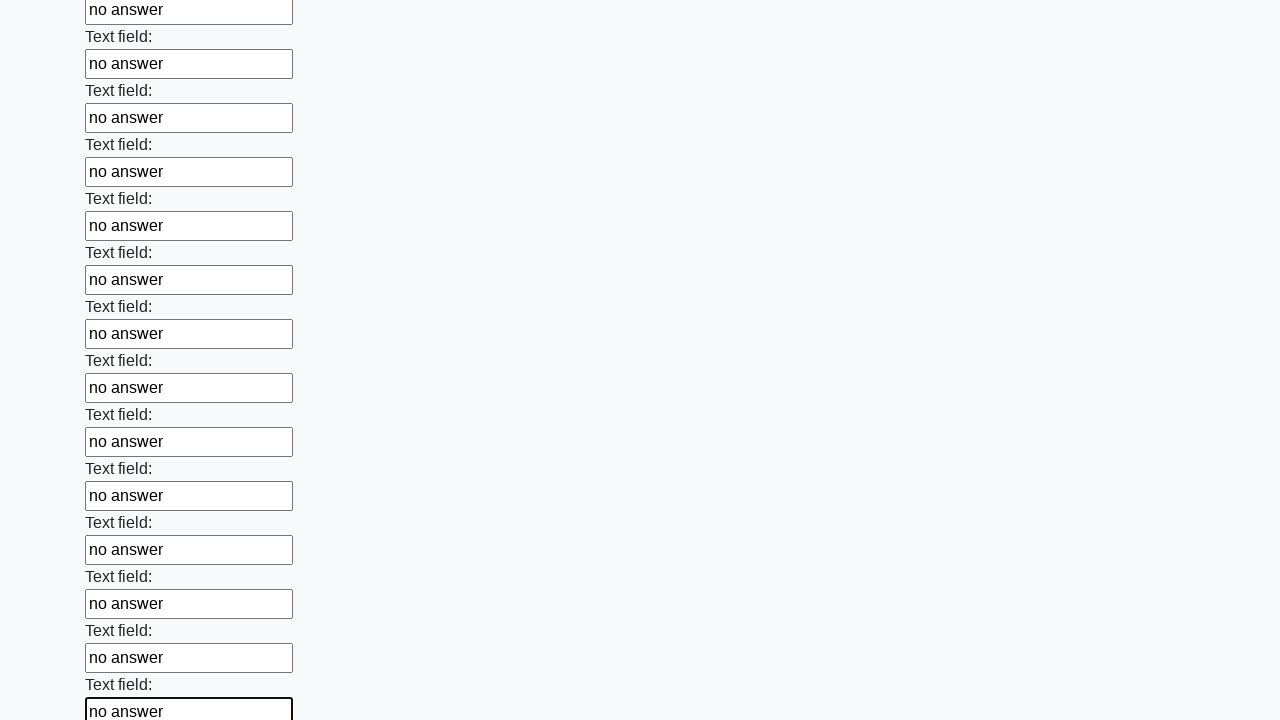

Filled input field with 'no answer' on xpath=//input >> nth=58
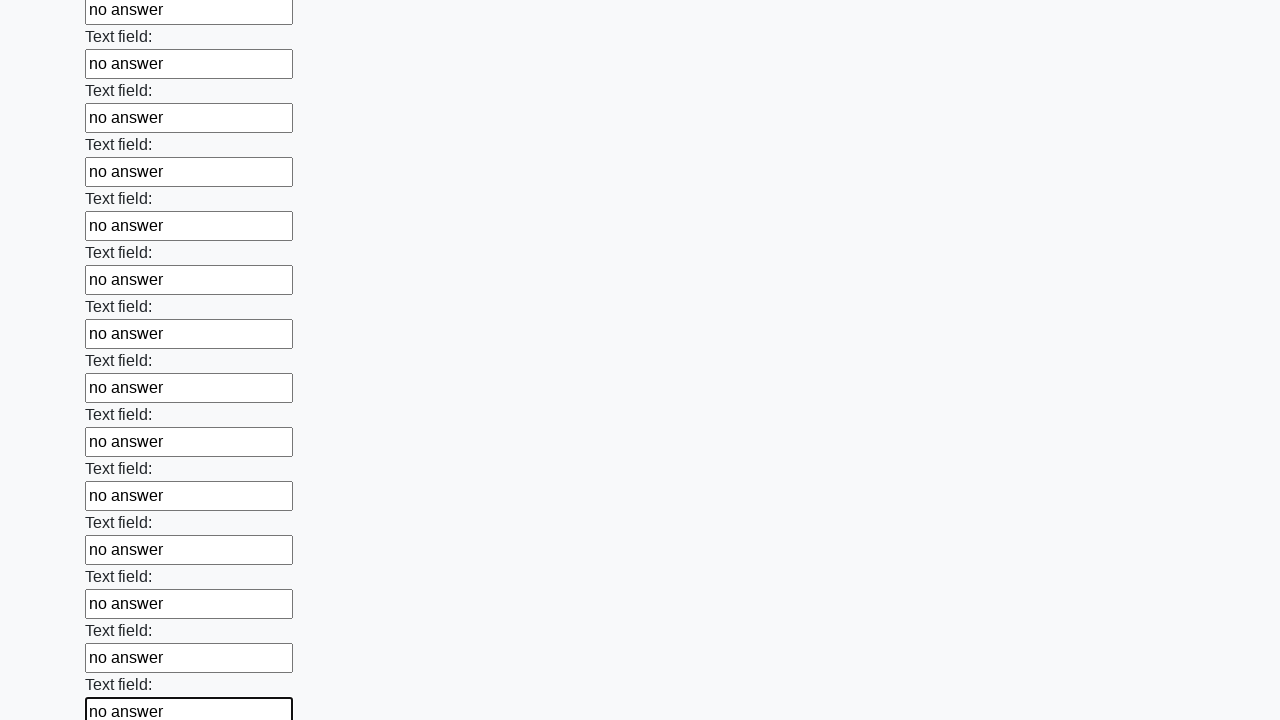

Filled input field with 'no answer' on xpath=//input >> nth=59
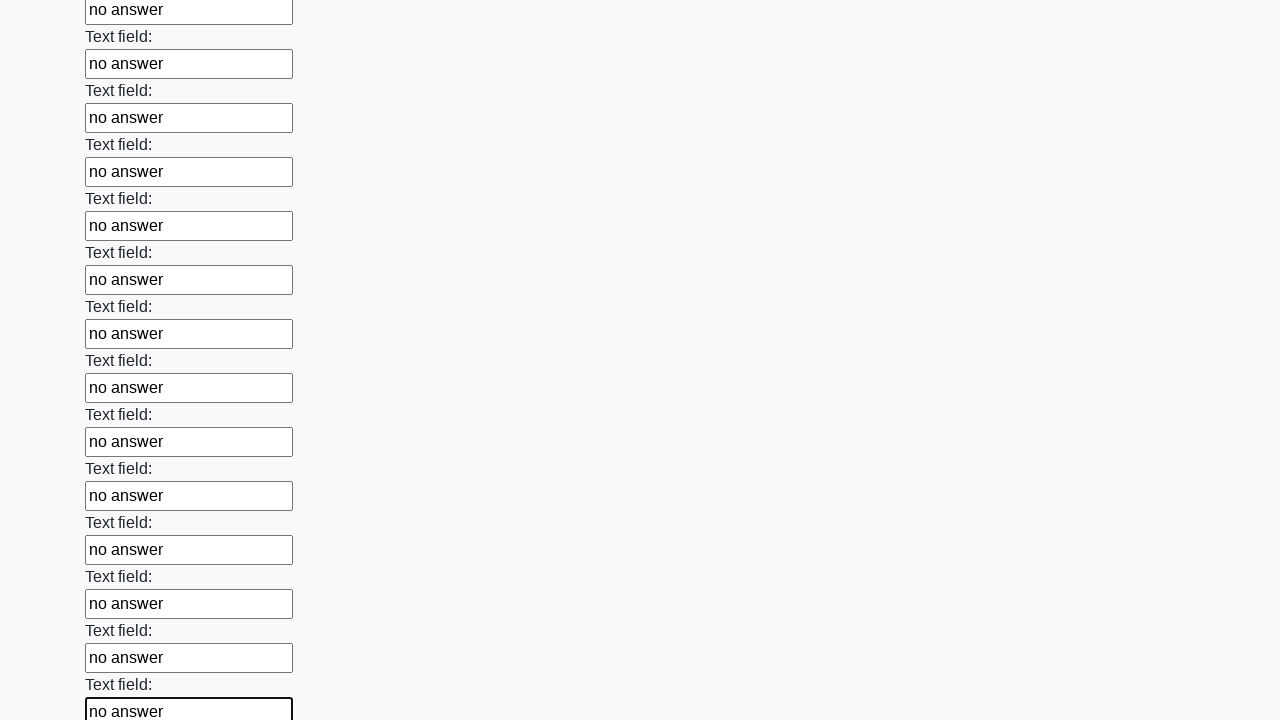

Filled input field with 'no answer' on xpath=//input >> nth=60
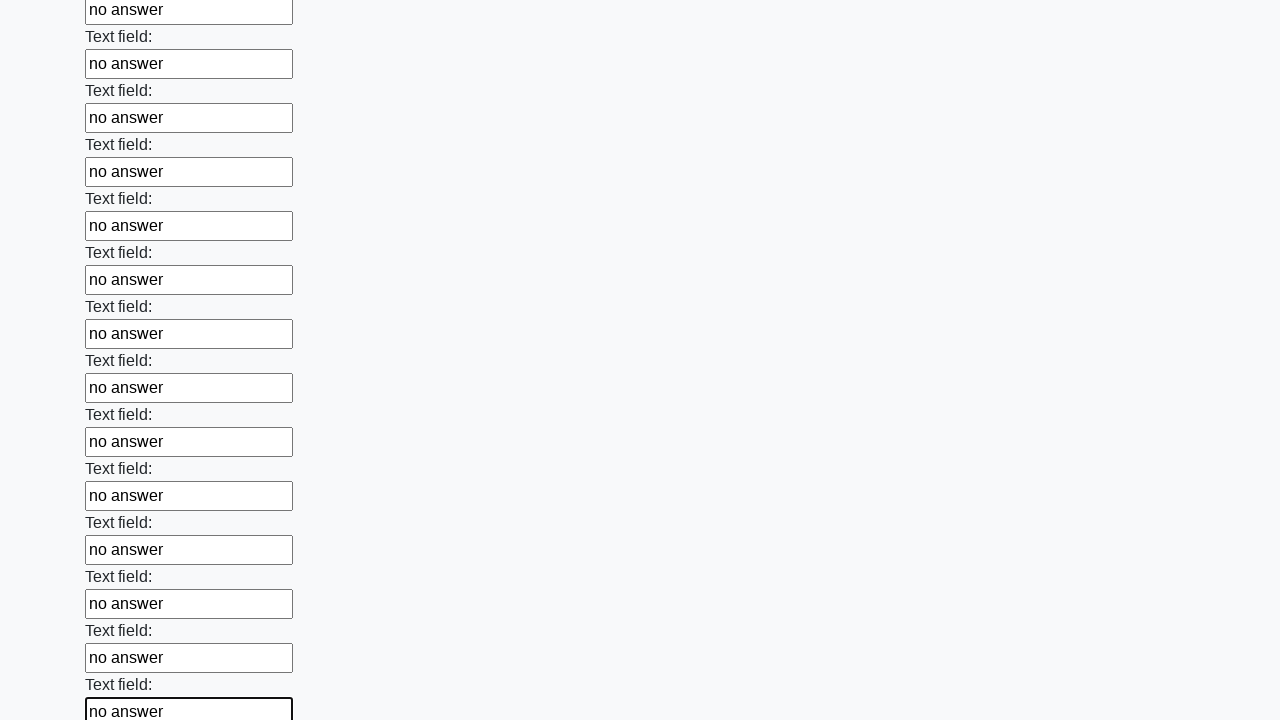

Filled input field with 'no answer' on xpath=//input >> nth=61
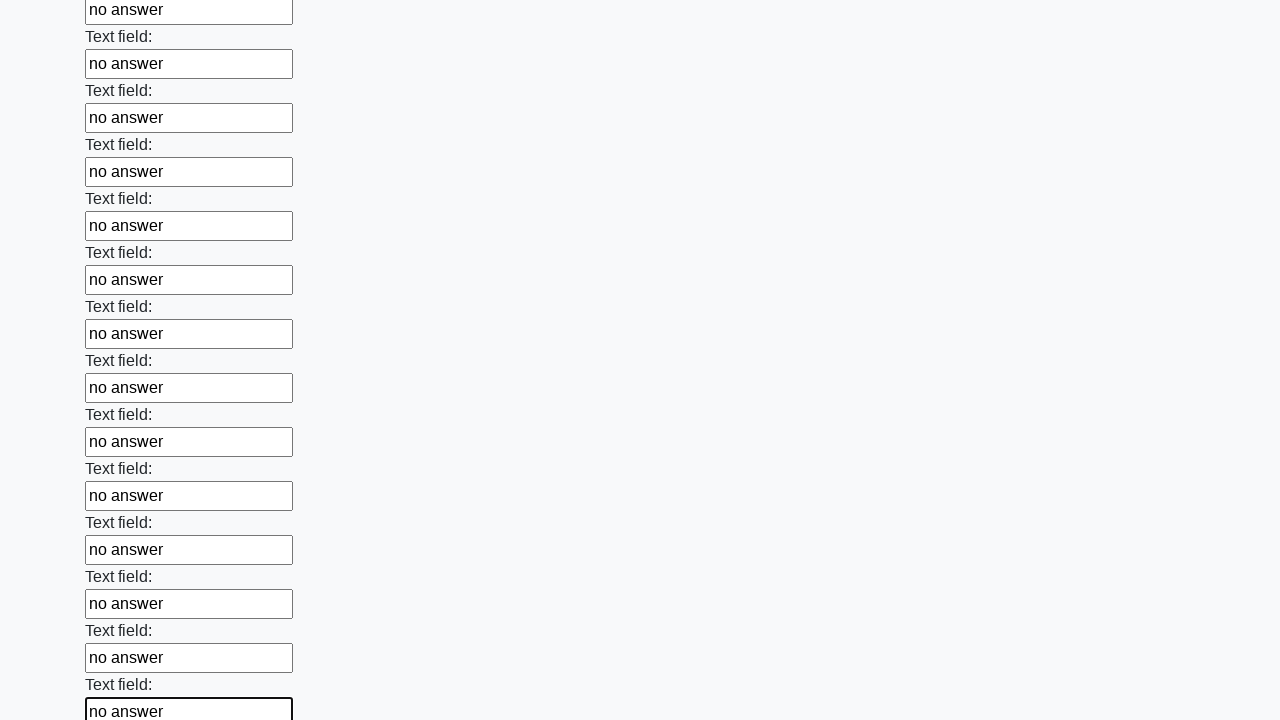

Filled input field with 'no answer' on xpath=//input >> nth=62
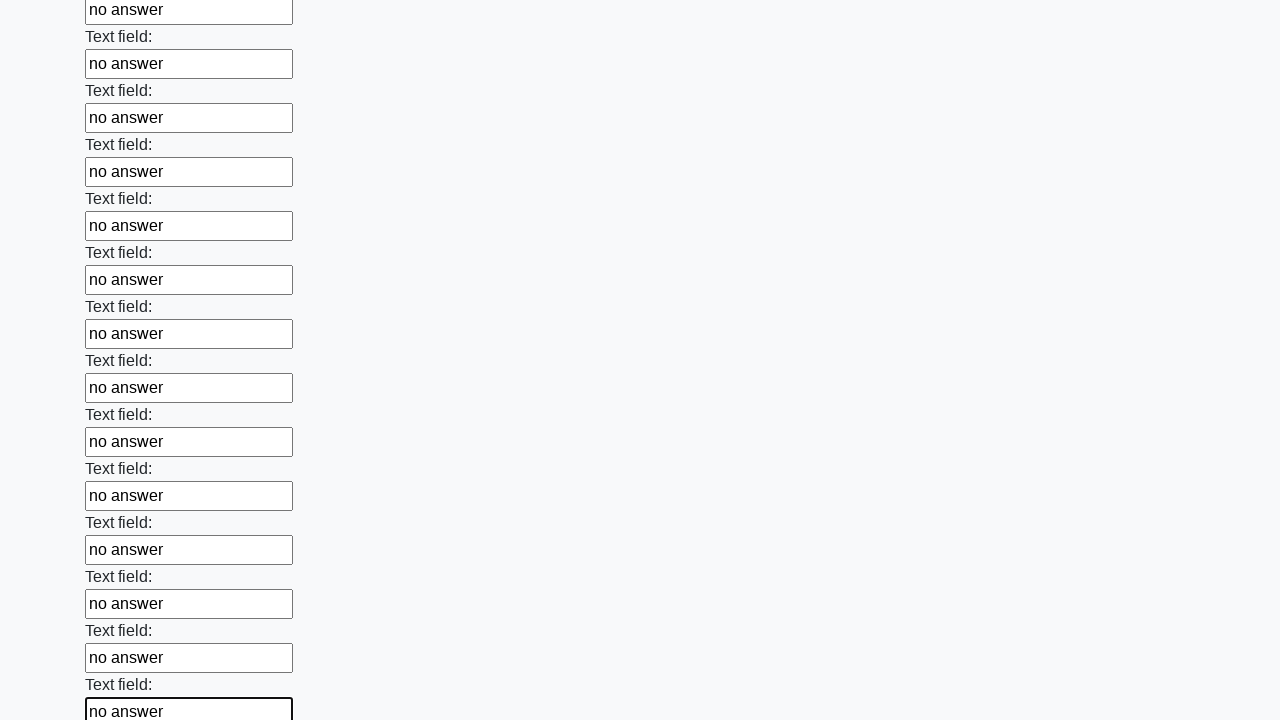

Filled input field with 'no answer' on xpath=//input >> nth=63
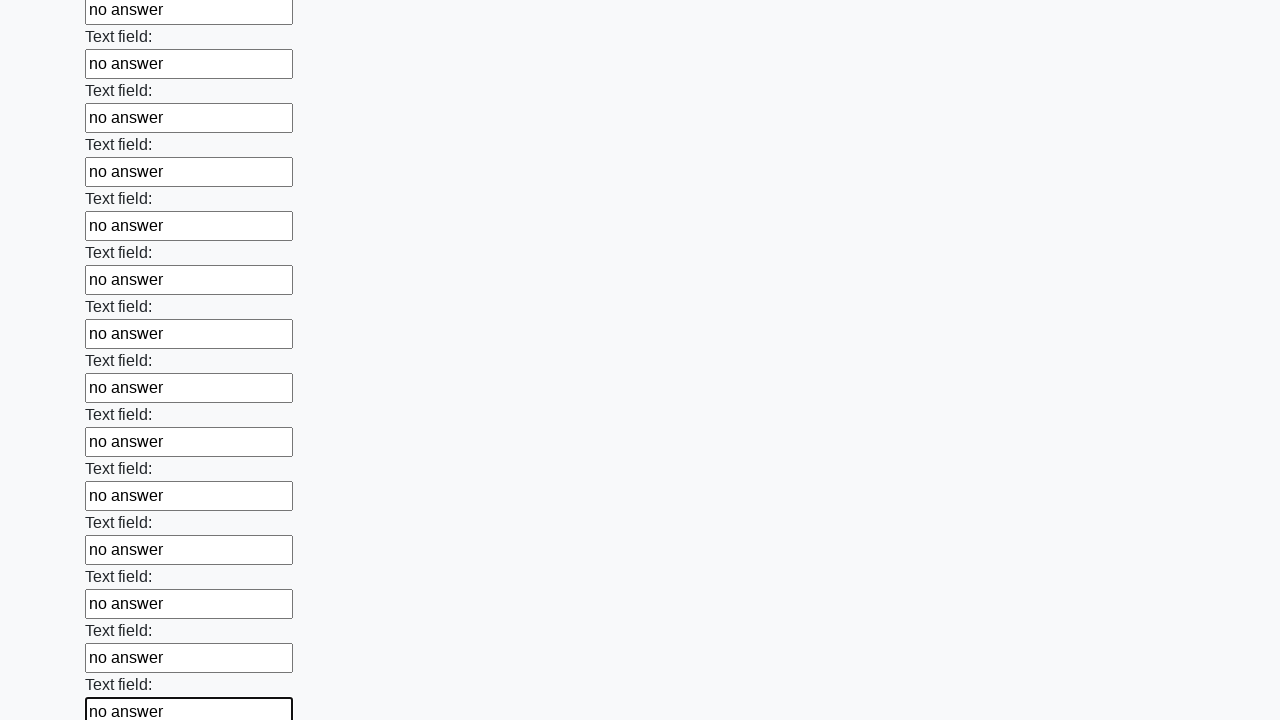

Filled input field with 'no answer' on xpath=//input >> nth=64
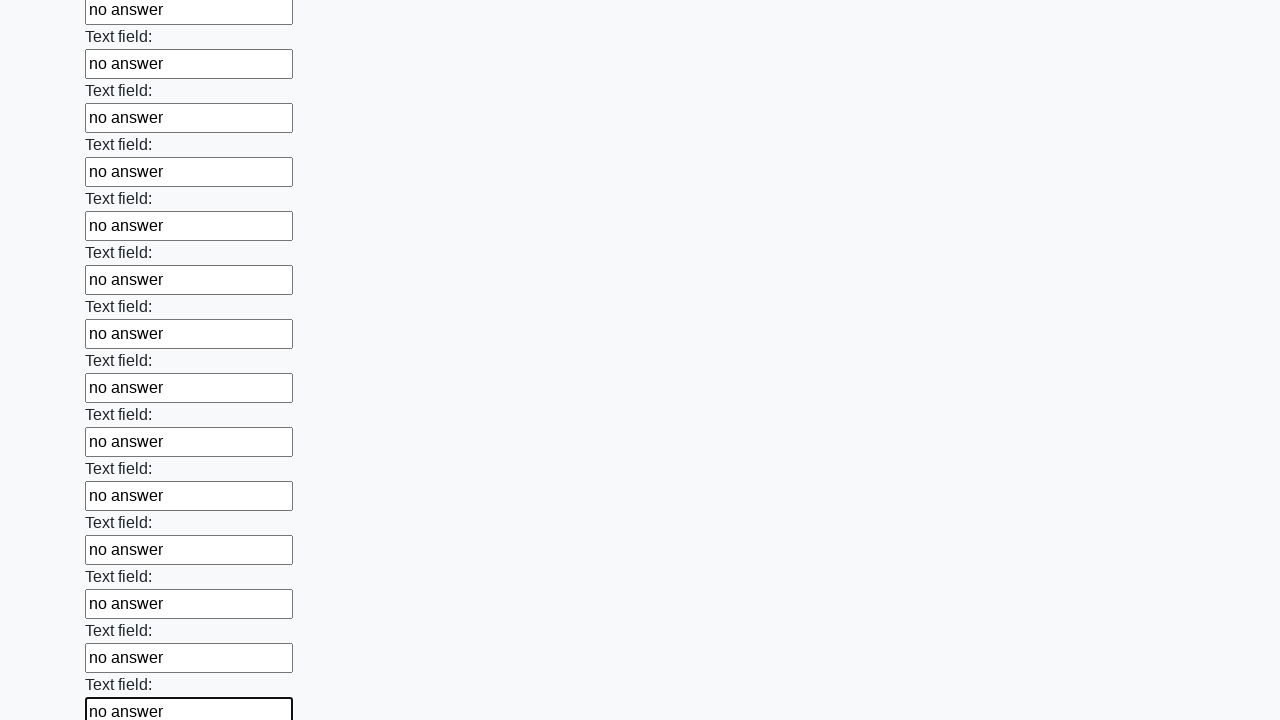

Filled input field with 'no answer' on xpath=//input >> nth=65
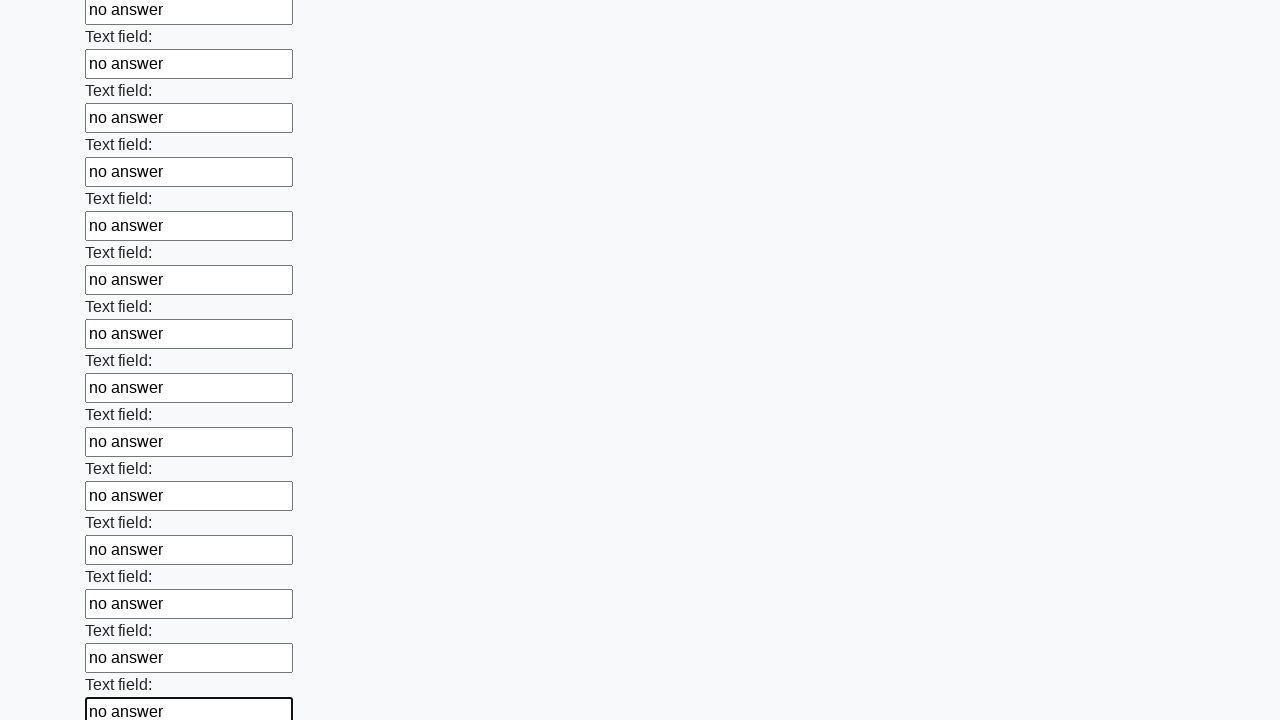

Filled input field with 'no answer' on xpath=//input >> nth=66
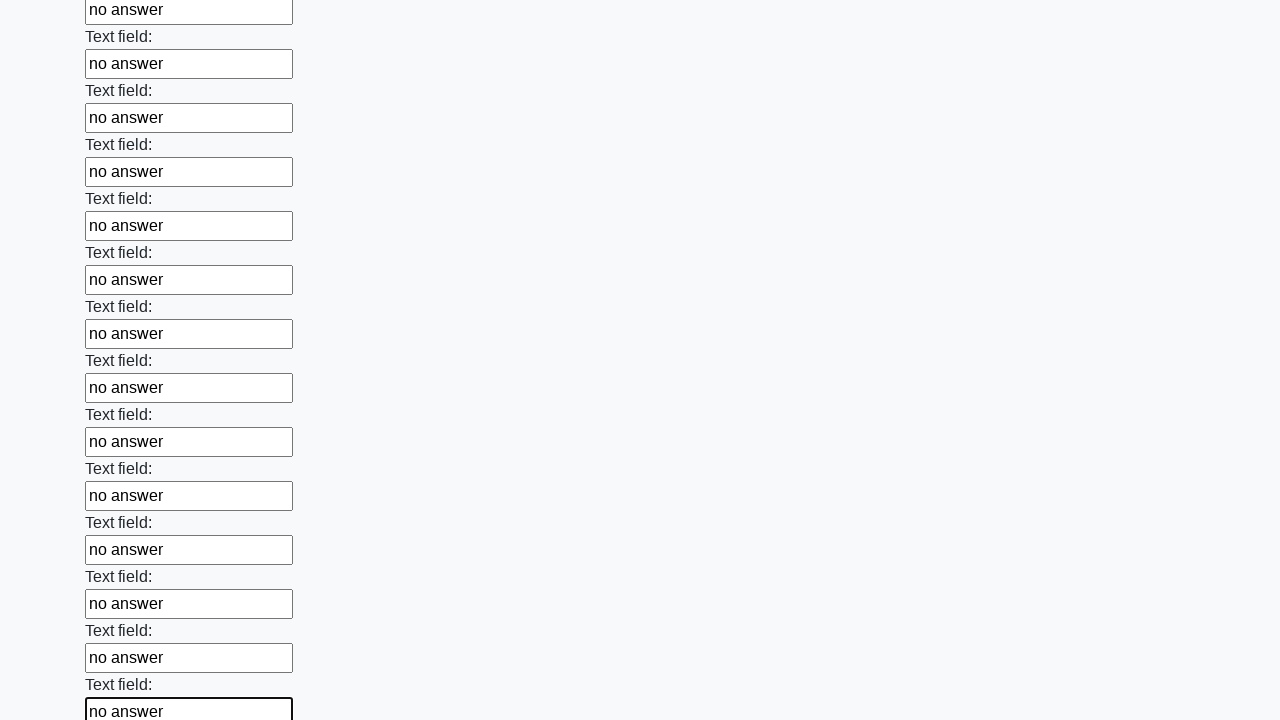

Filled input field with 'no answer' on xpath=//input >> nth=67
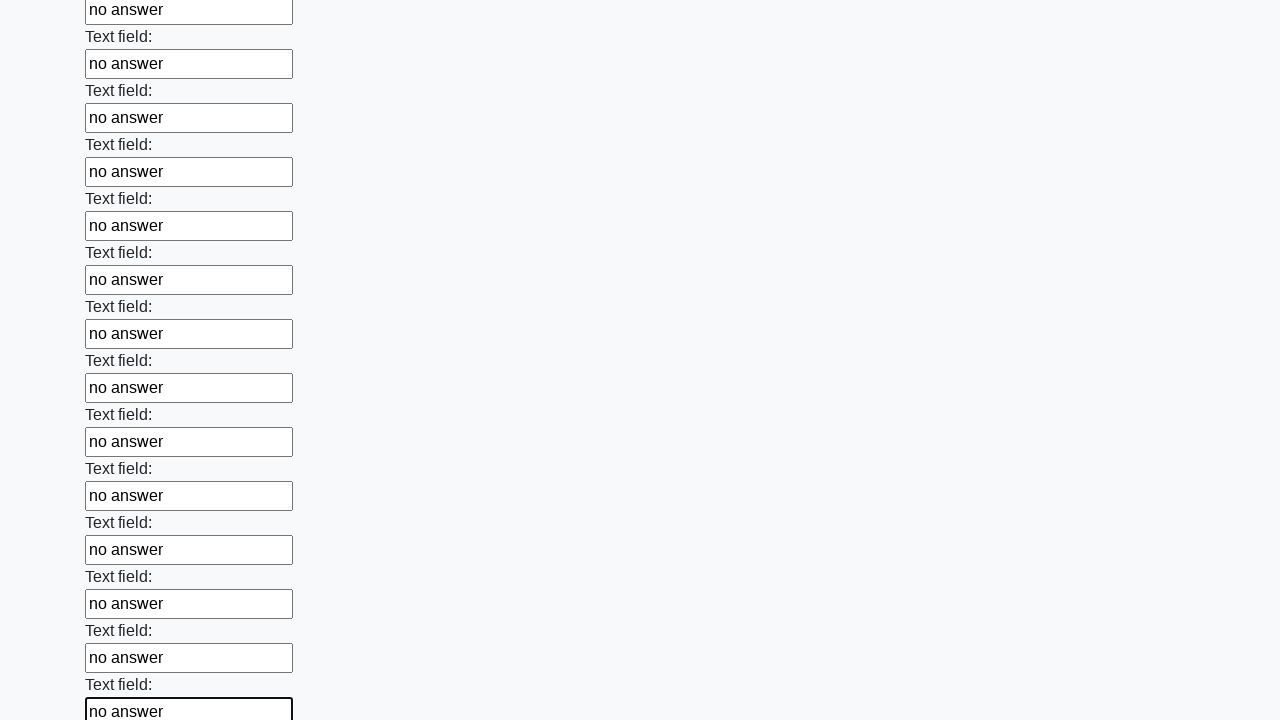

Filled input field with 'no answer' on xpath=//input >> nth=68
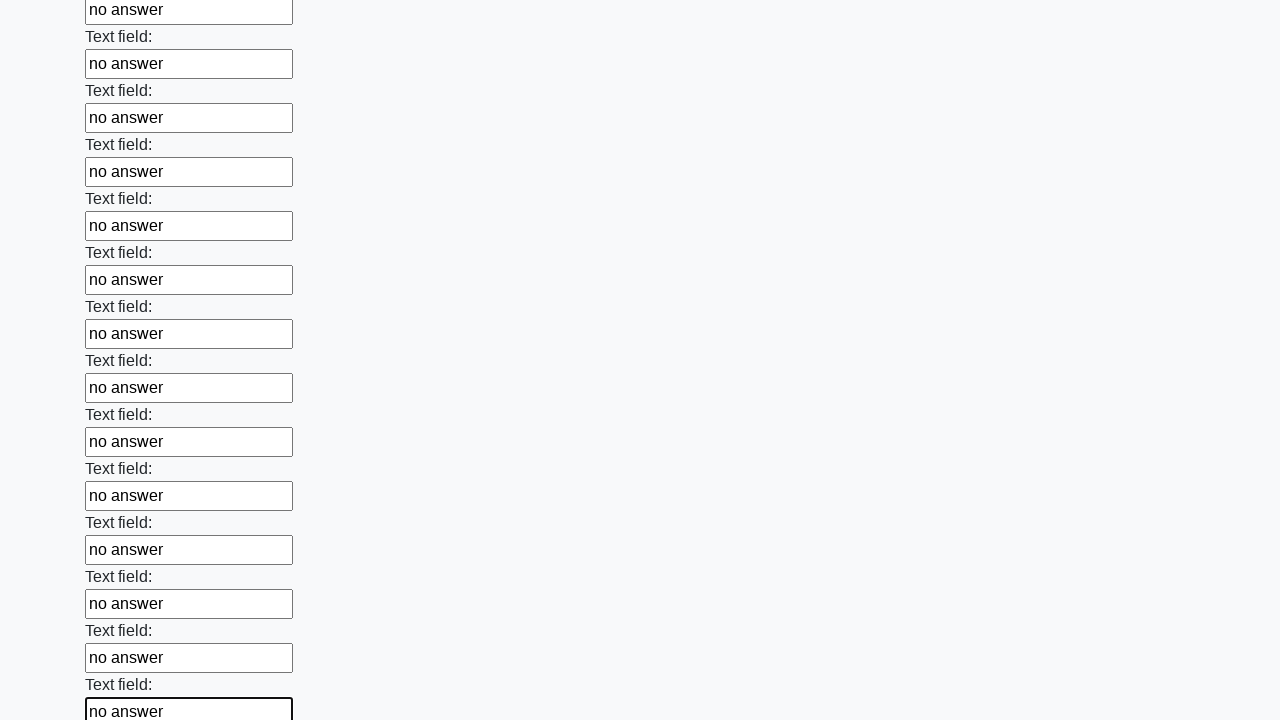

Filled input field with 'no answer' on xpath=//input >> nth=69
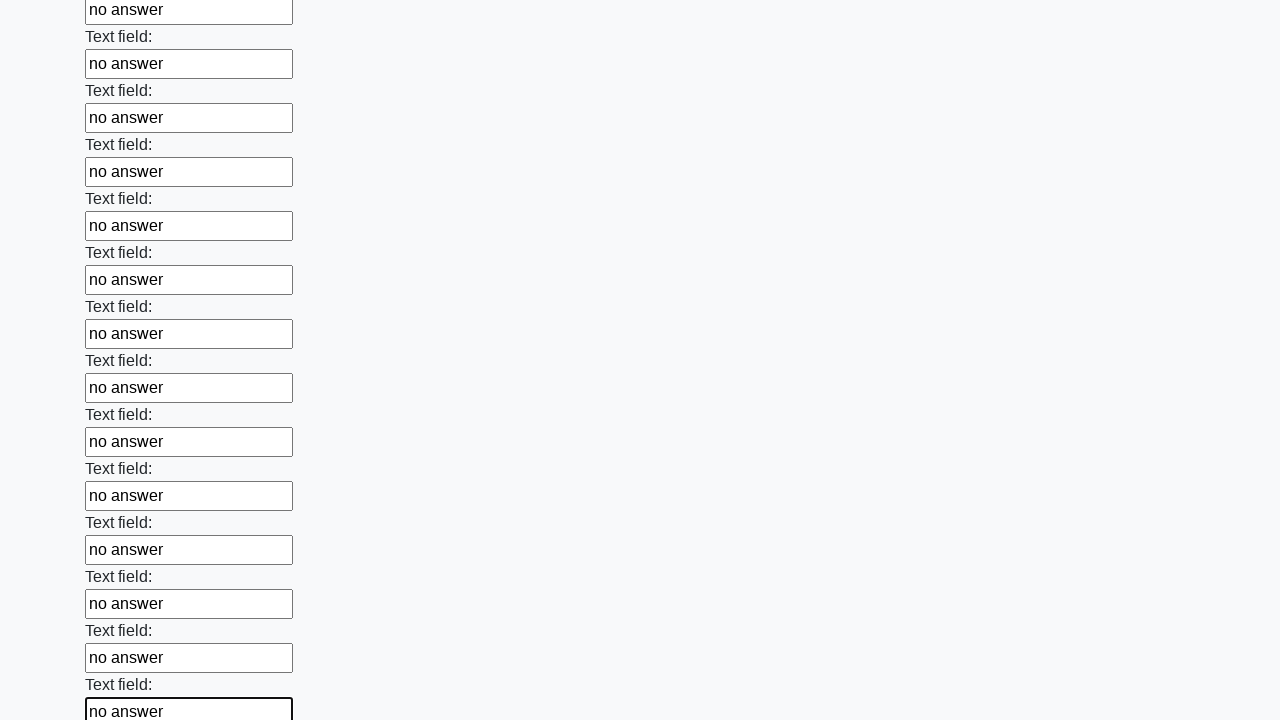

Filled input field with 'no answer' on xpath=//input >> nth=70
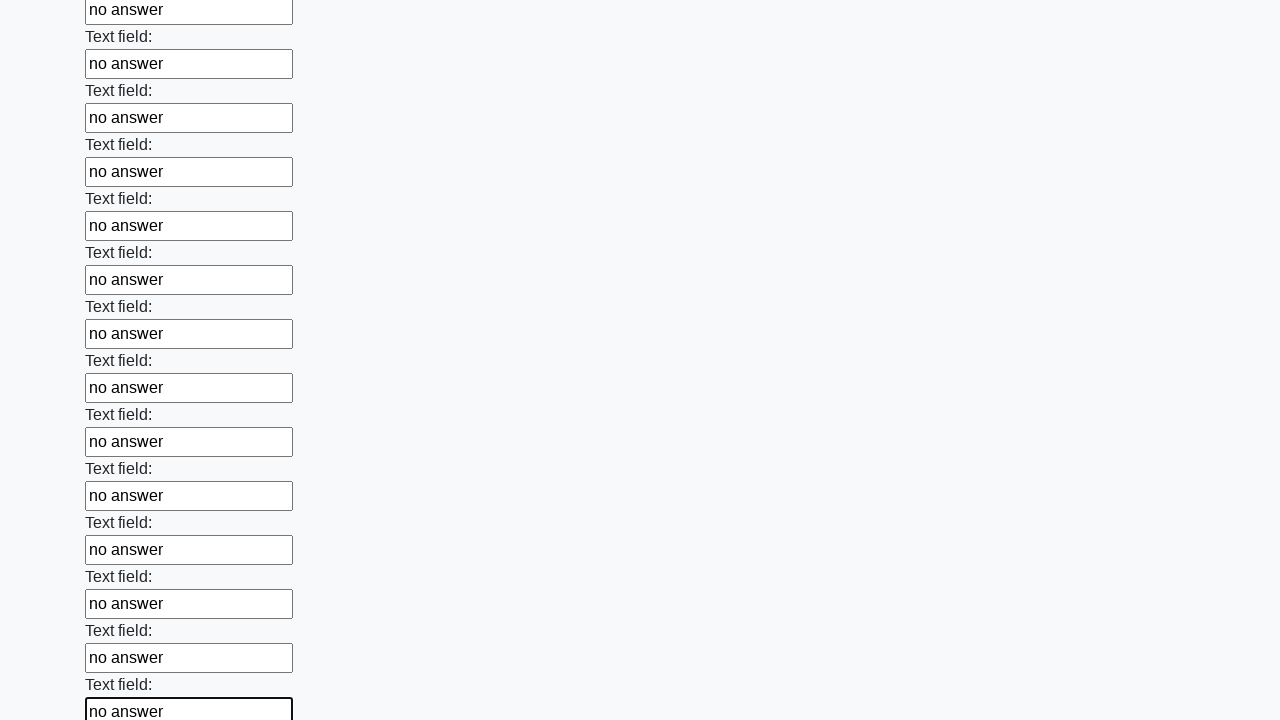

Filled input field with 'no answer' on xpath=//input >> nth=71
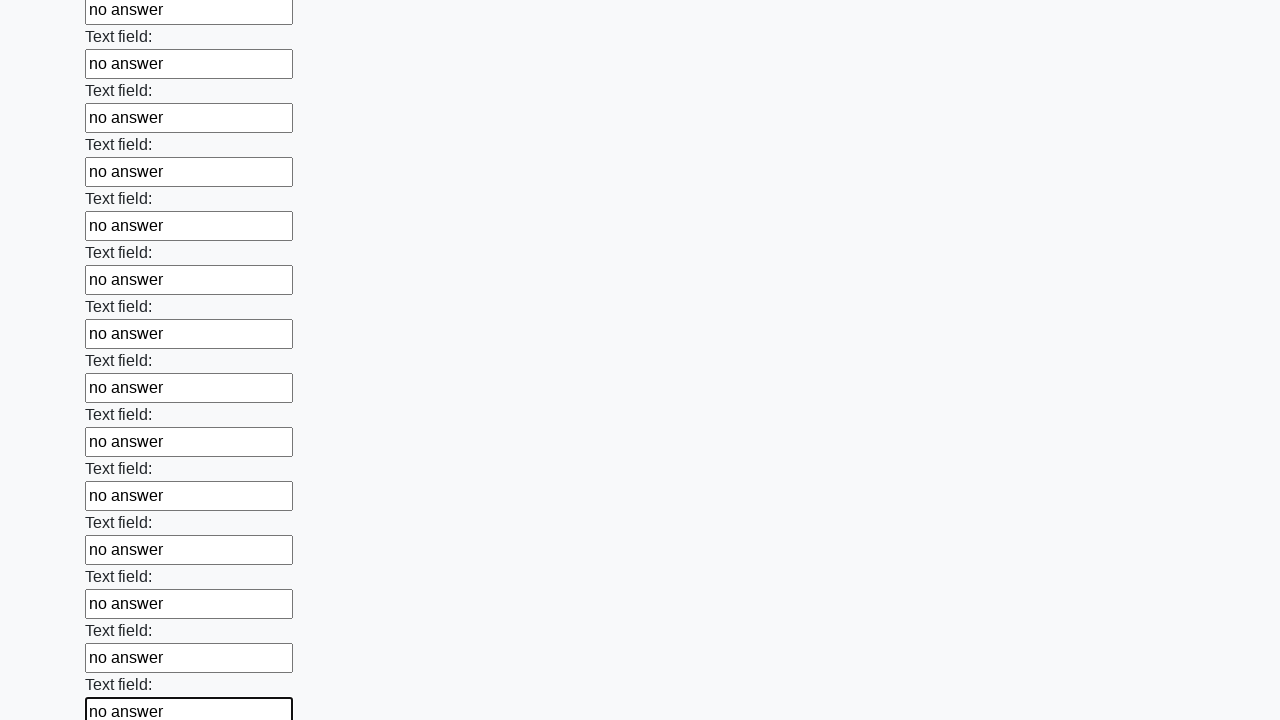

Filled input field with 'no answer' on xpath=//input >> nth=72
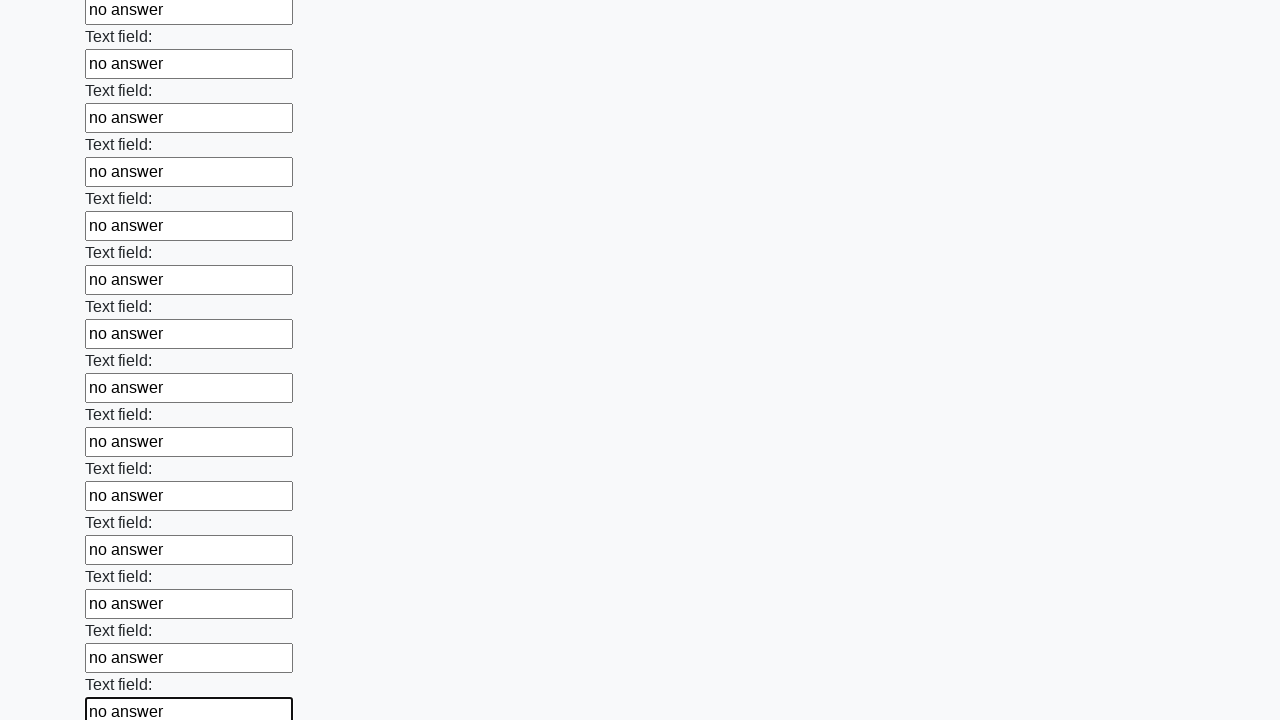

Filled input field with 'no answer' on xpath=//input >> nth=73
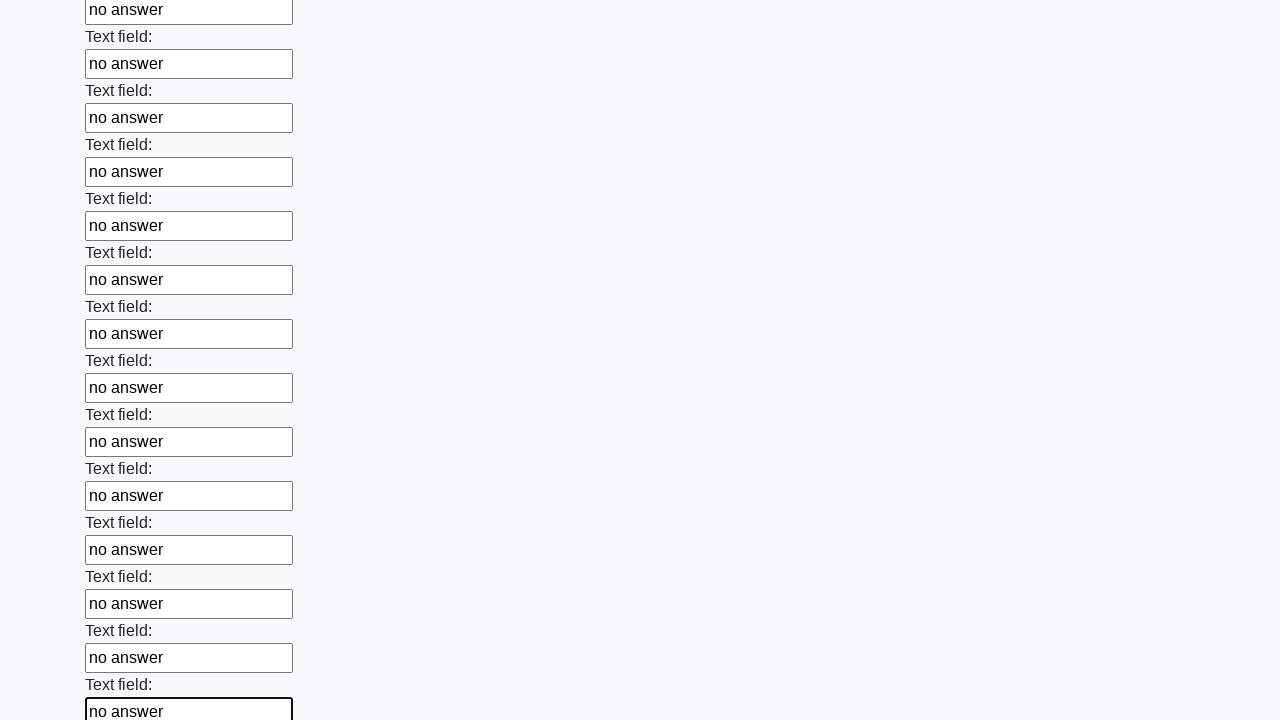

Filled input field with 'no answer' on xpath=//input >> nth=74
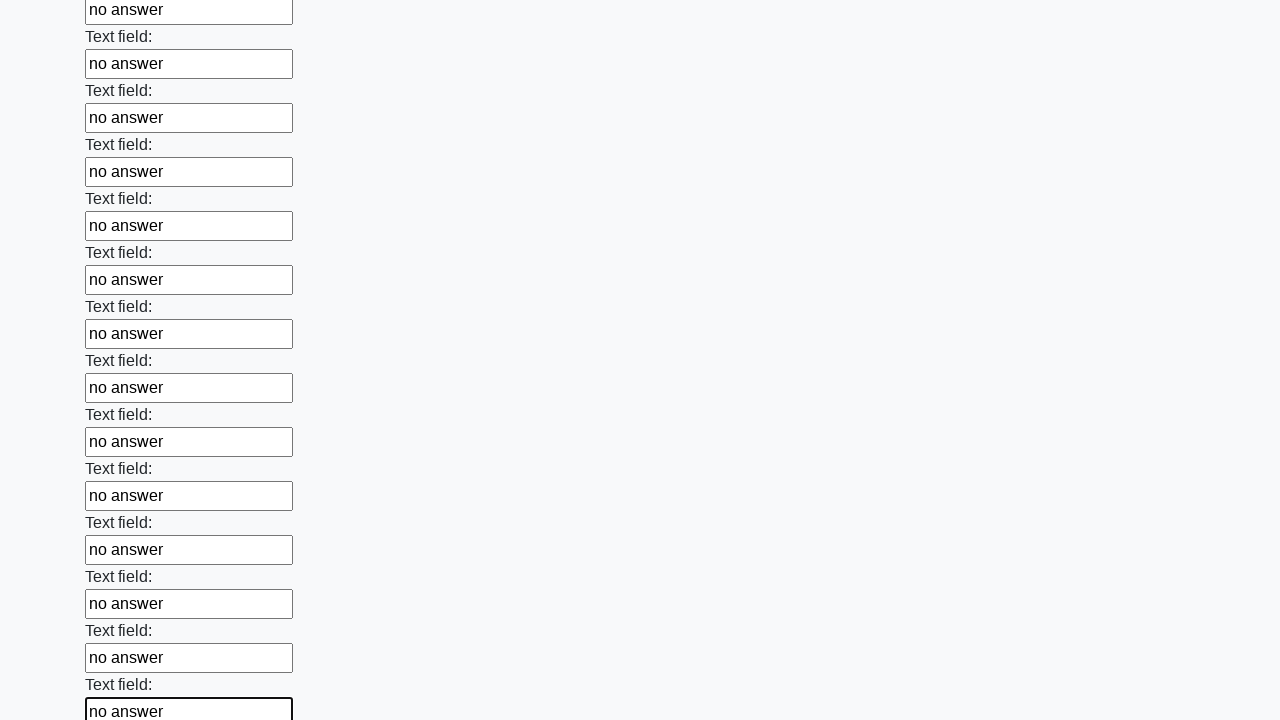

Filled input field with 'no answer' on xpath=//input >> nth=75
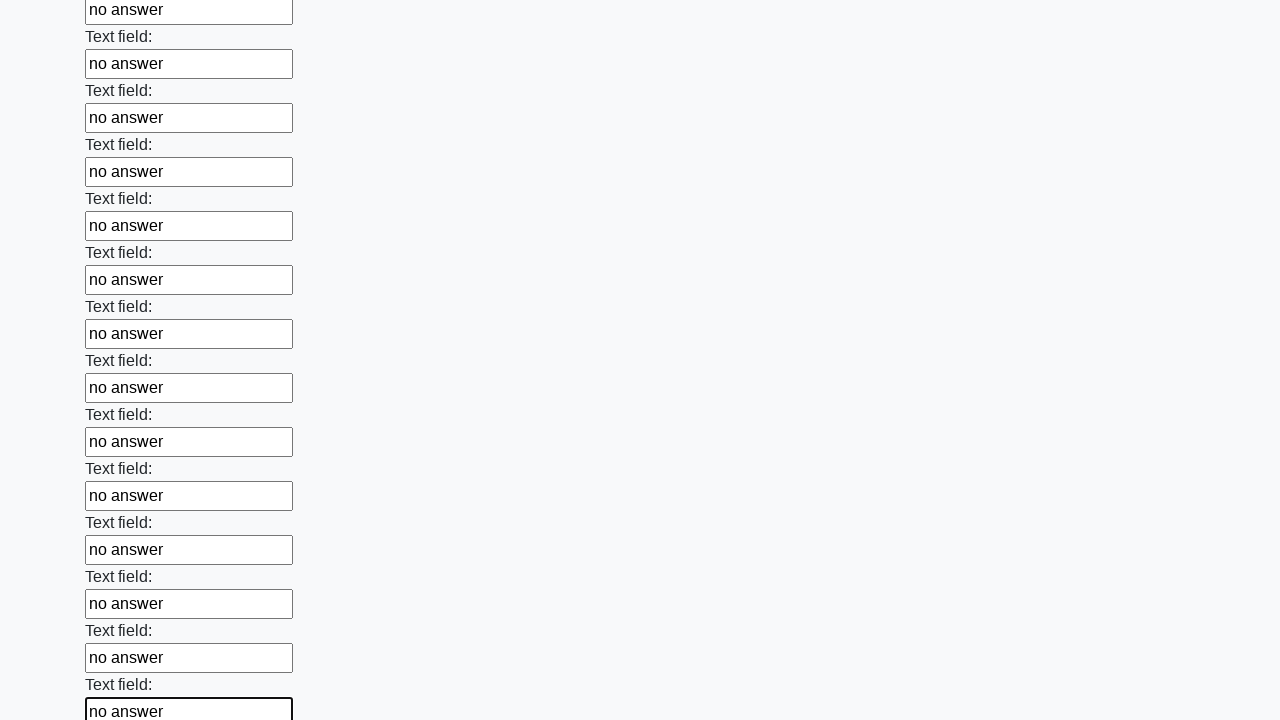

Filled input field with 'no answer' on xpath=//input >> nth=76
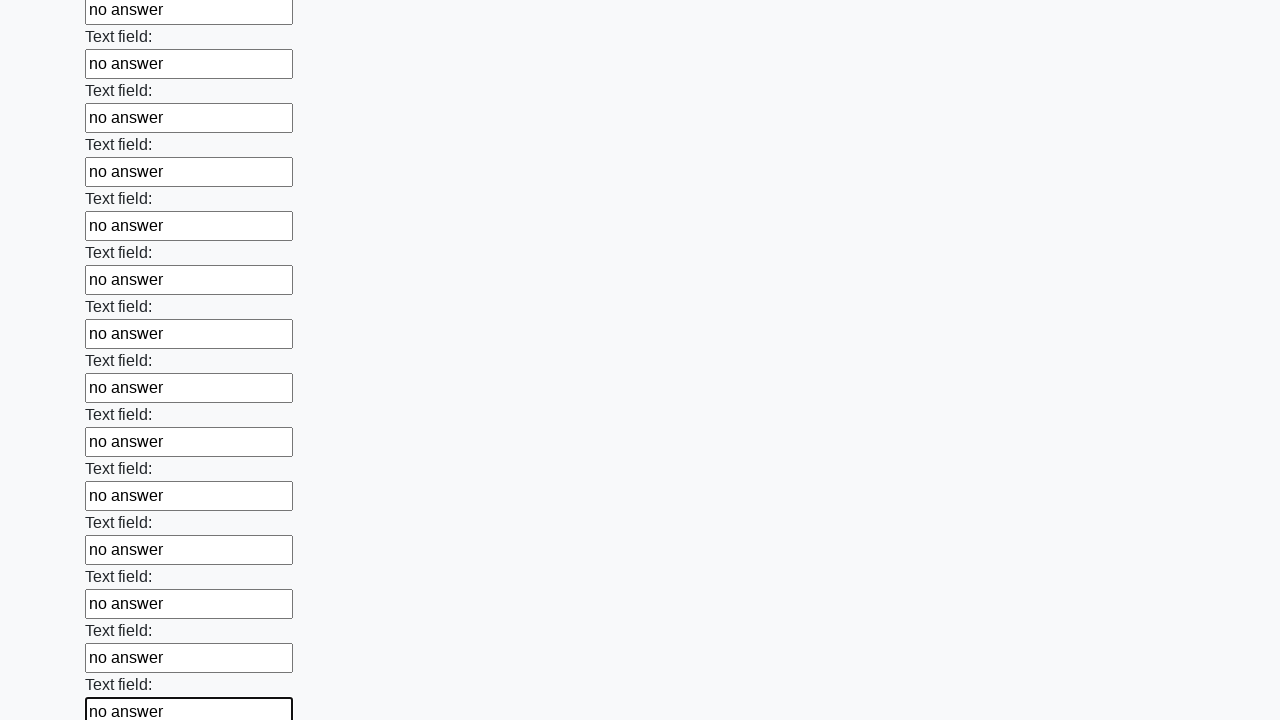

Filled input field with 'no answer' on xpath=//input >> nth=77
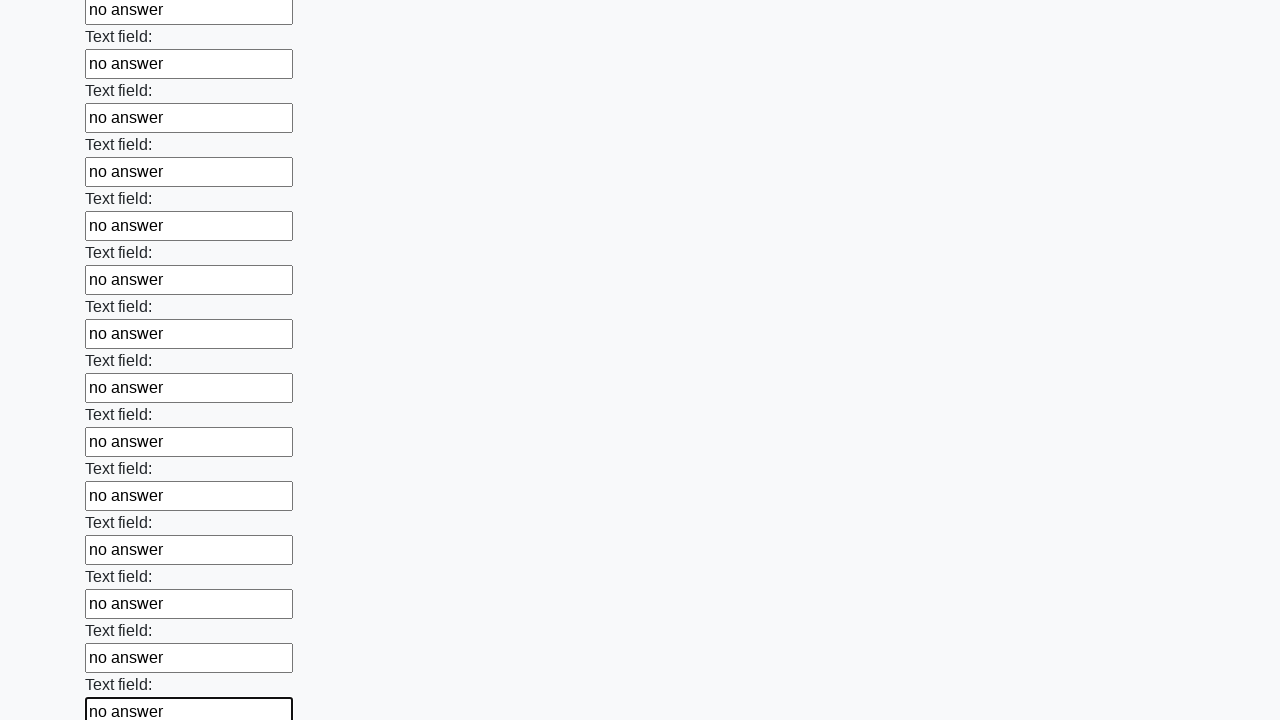

Filled input field with 'no answer' on xpath=//input >> nth=78
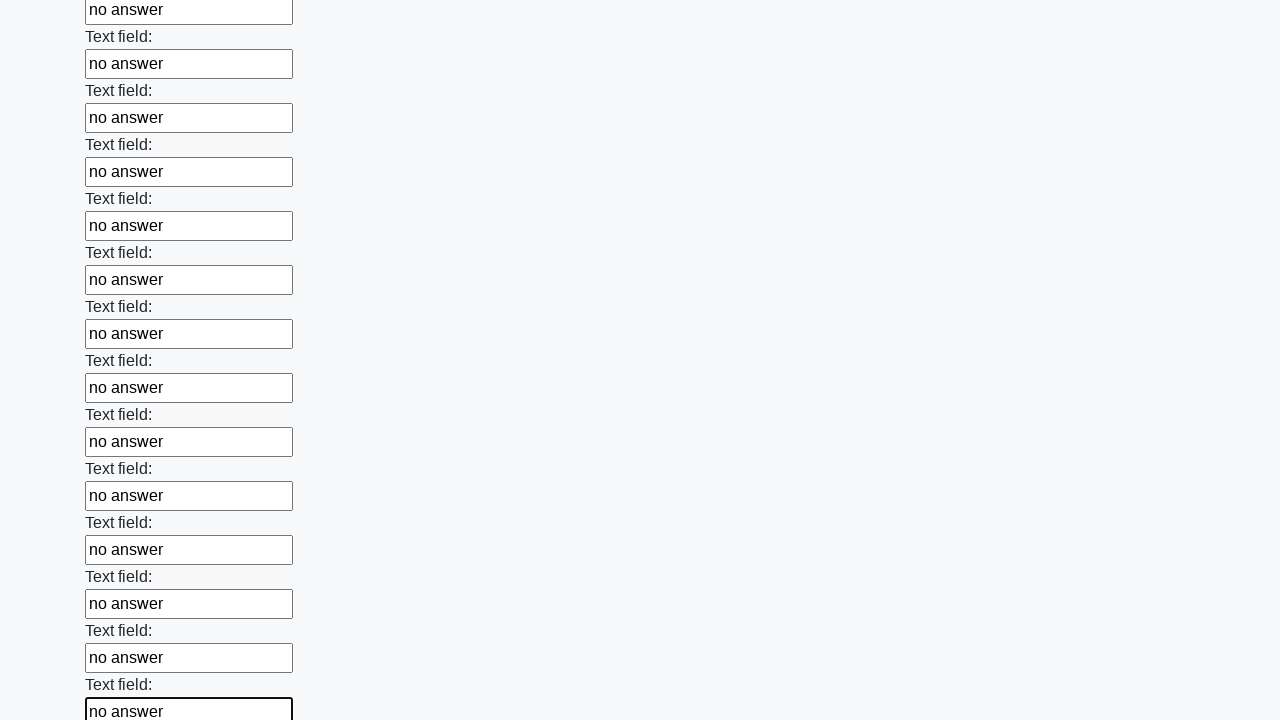

Filled input field with 'no answer' on xpath=//input >> nth=79
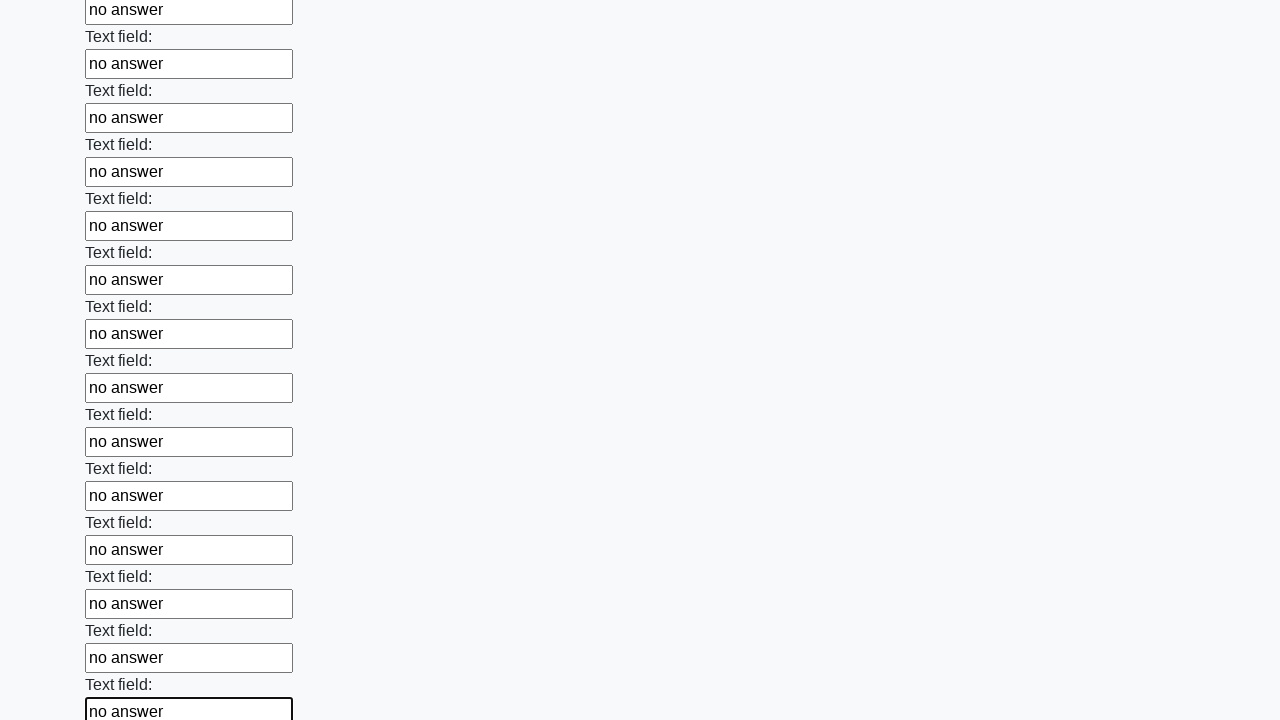

Filled input field with 'no answer' on xpath=//input >> nth=80
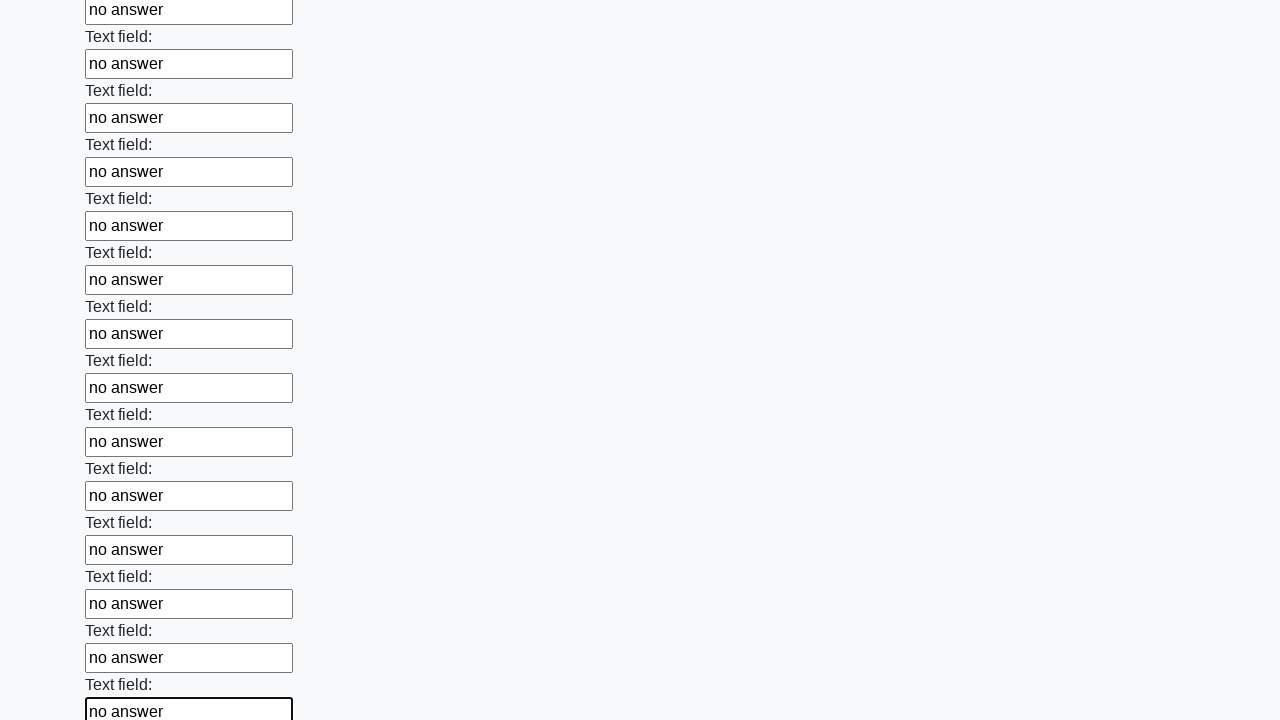

Filled input field with 'no answer' on xpath=//input >> nth=81
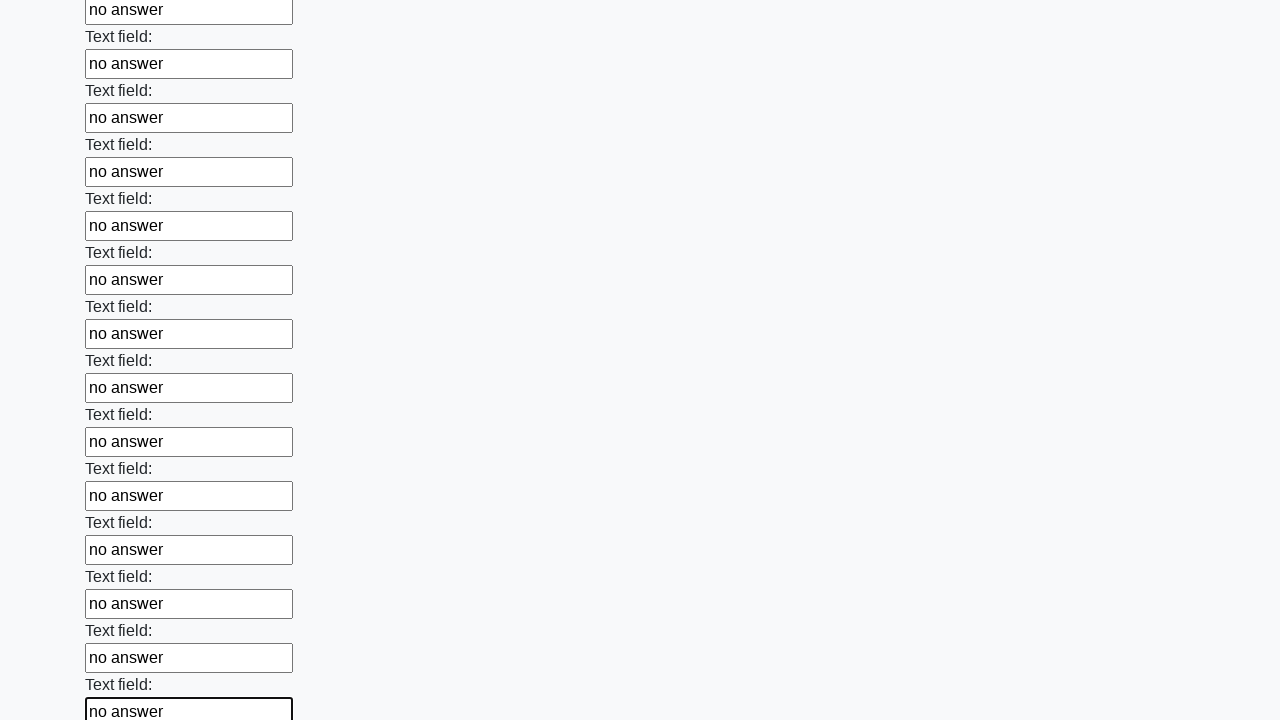

Filled input field with 'no answer' on xpath=//input >> nth=82
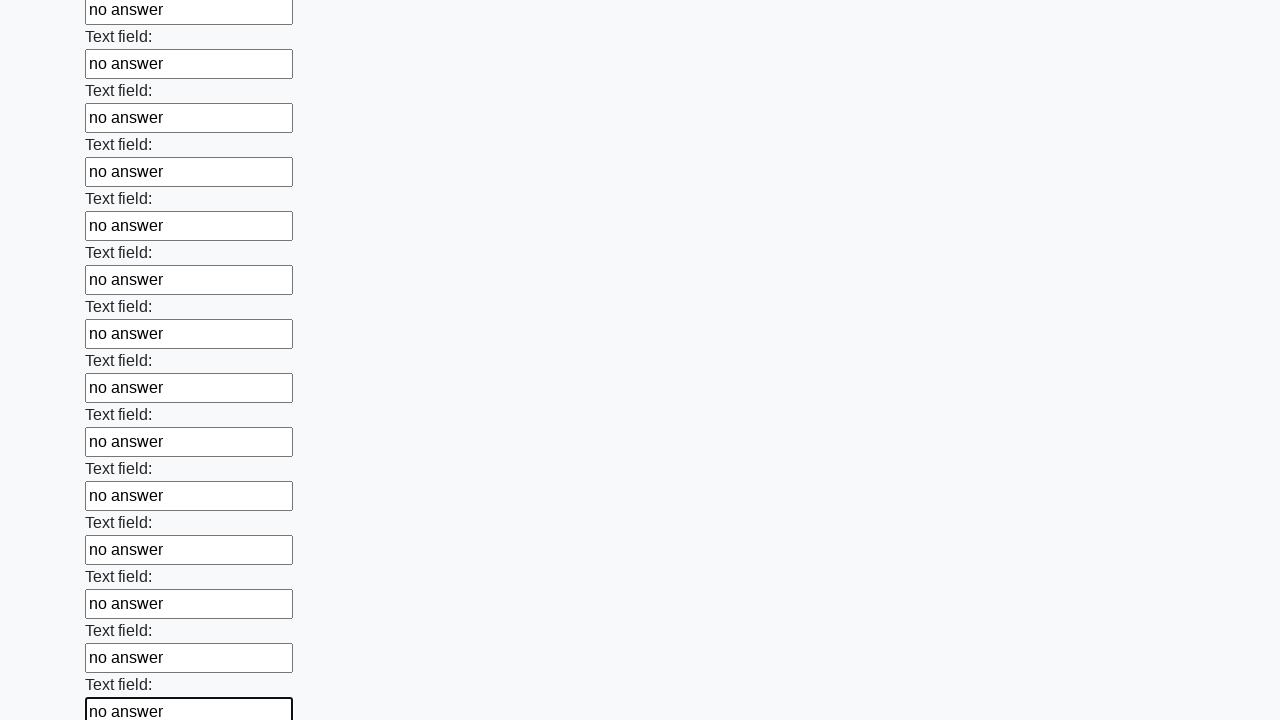

Filled input field with 'no answer' on xpath=//input >> nth=83
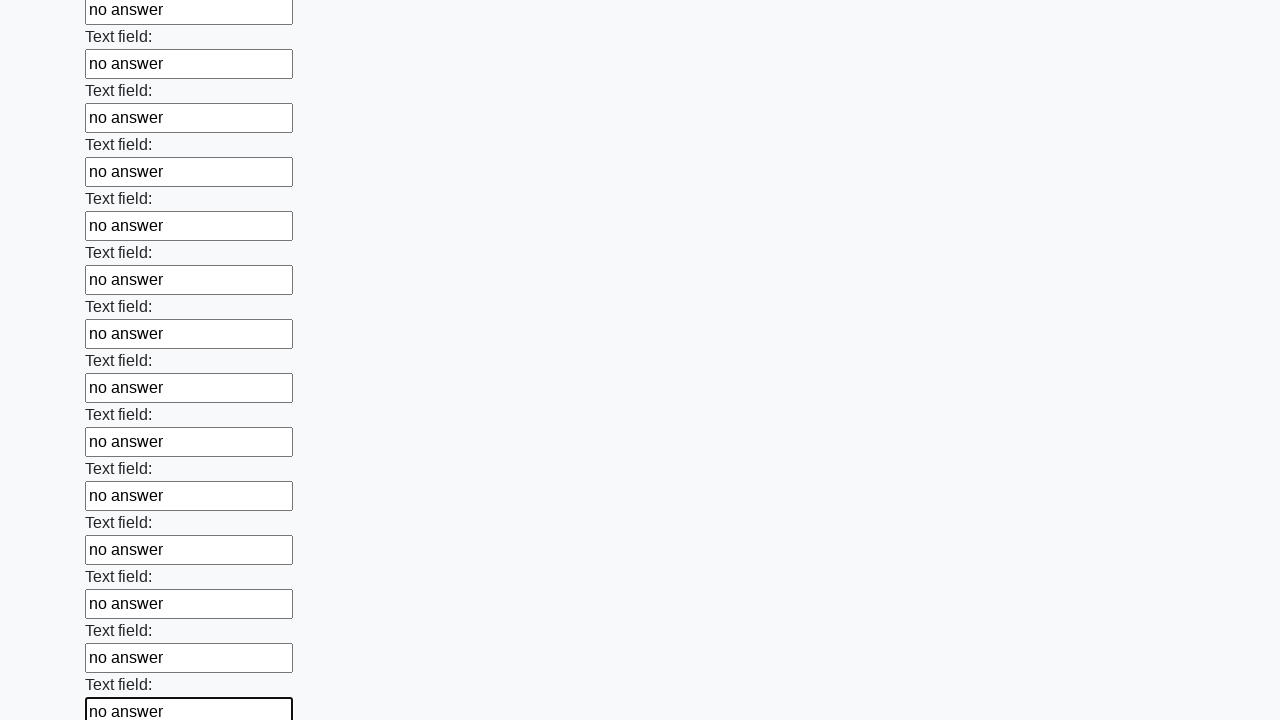

Filled input field with 'no answer' on xpath=//input >> nth=84
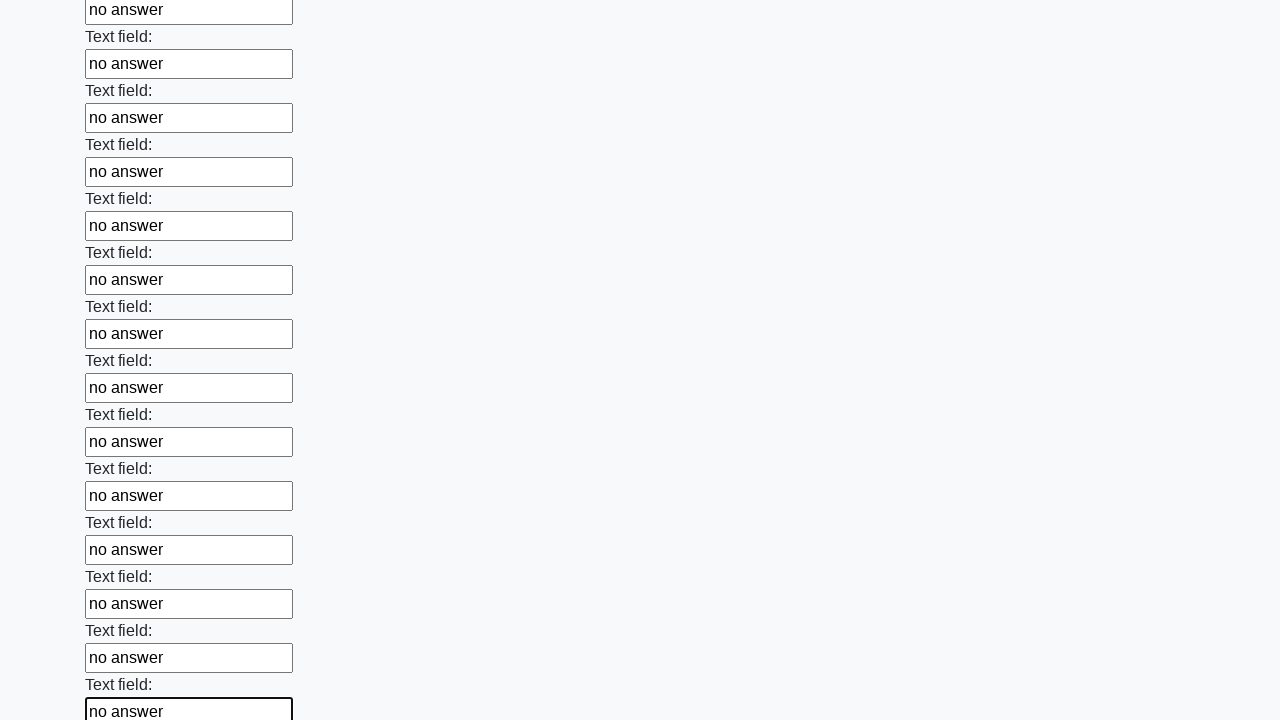

Filled input field with 'no answer' on xpath=//input >> nth=85
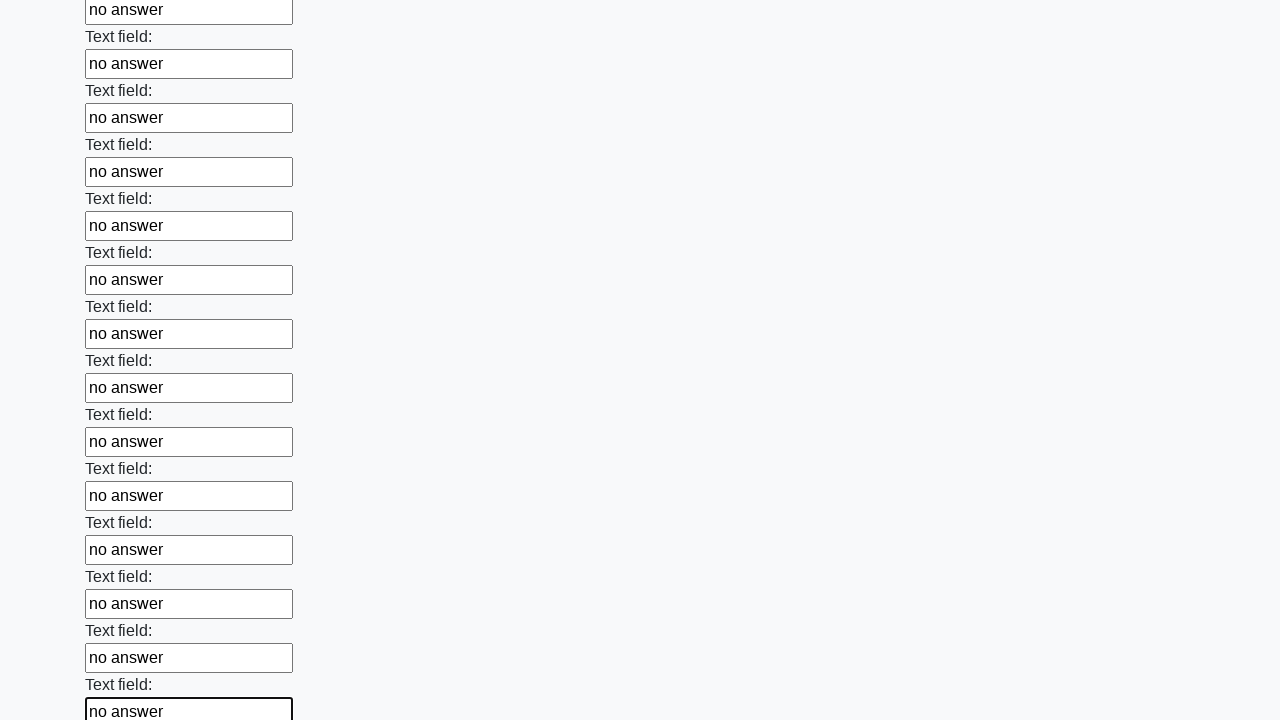

Filled input field with 'no answer' on xpath=//input >> nth=86
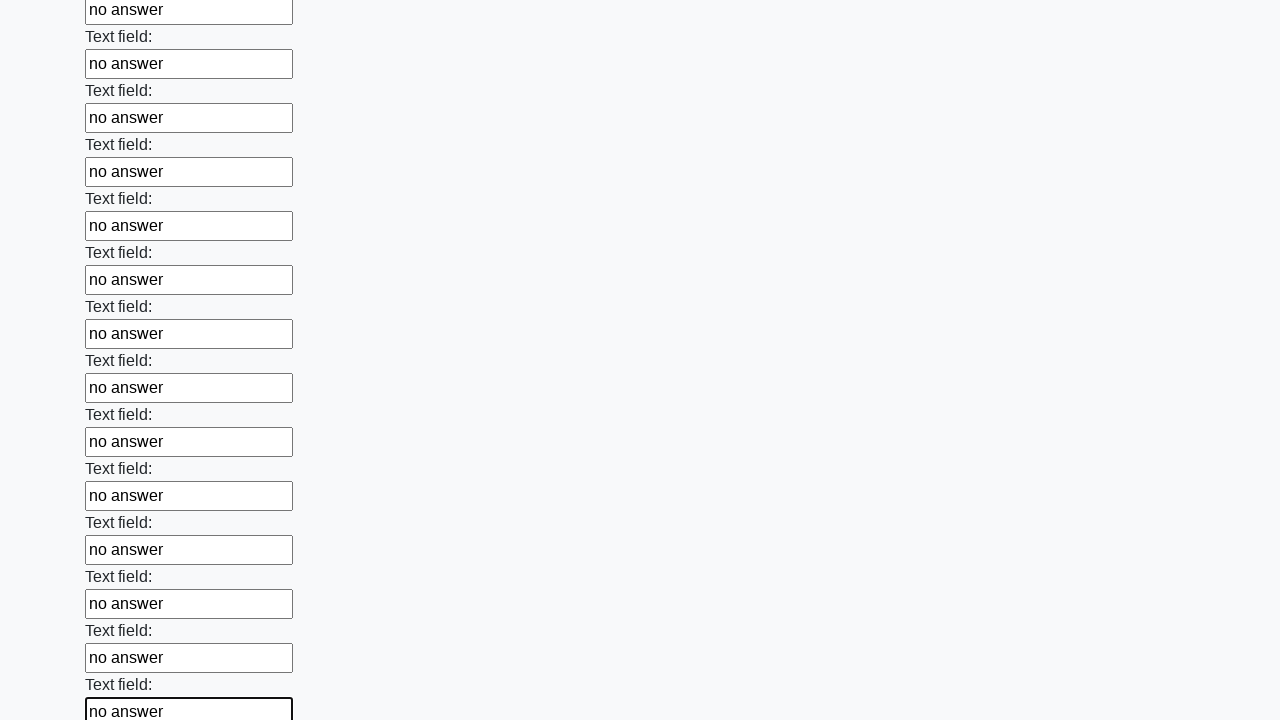

Filled input field with 'no answer' on xpath=//input >> nth=87
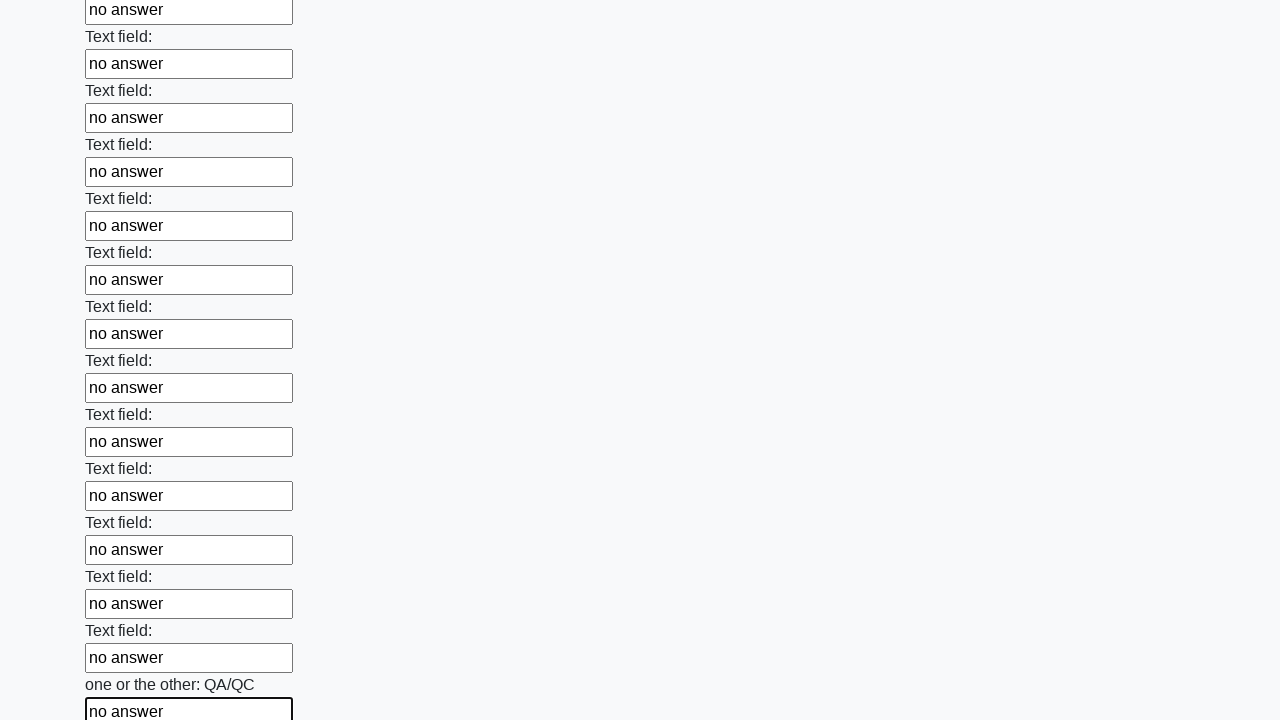

Filled input field with 'no answer' on xpath=//input >> nth=88
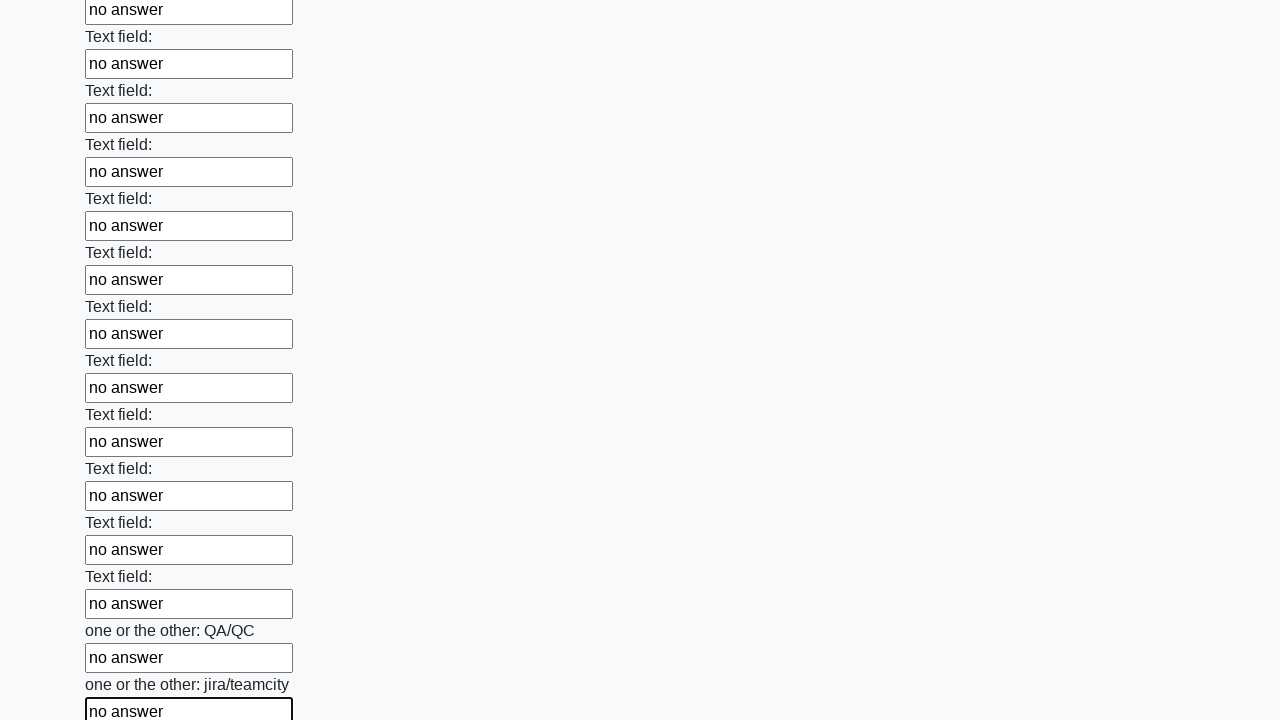

Filled input field with 'no answer' on xpath=//input >> nth=89
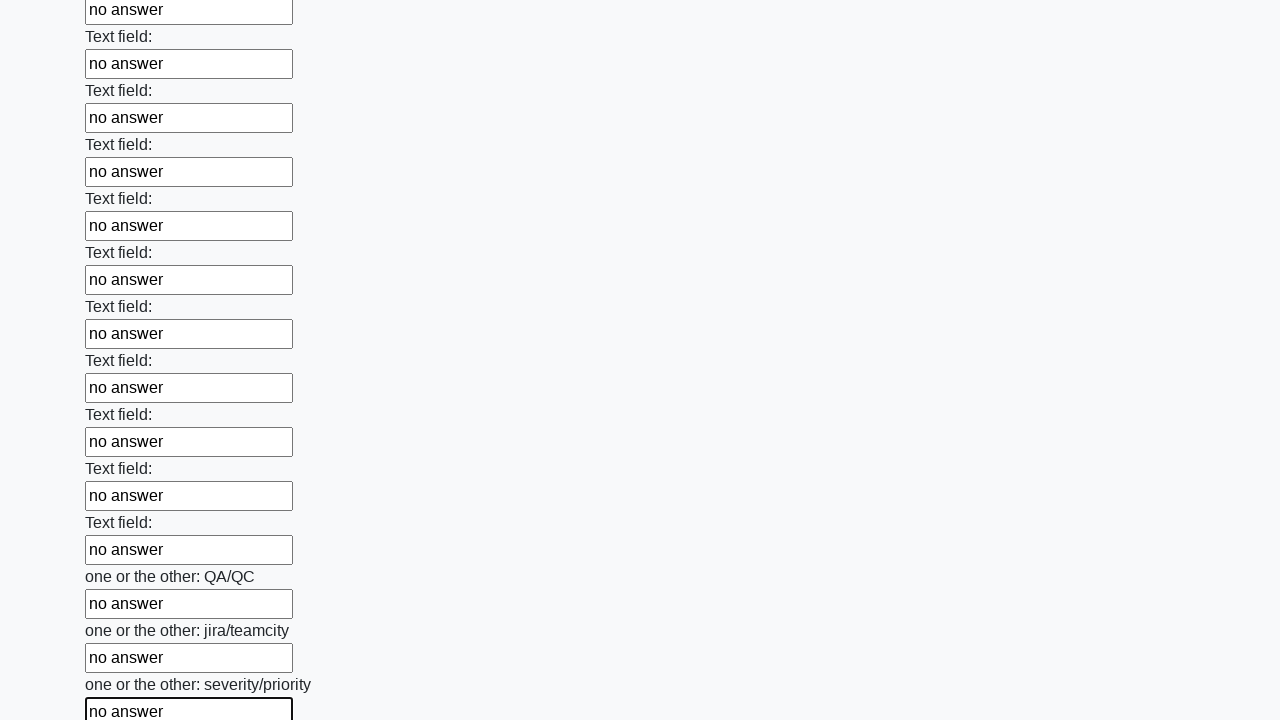

Filled input field with 'no answer' on xpath=//input >> nth=90
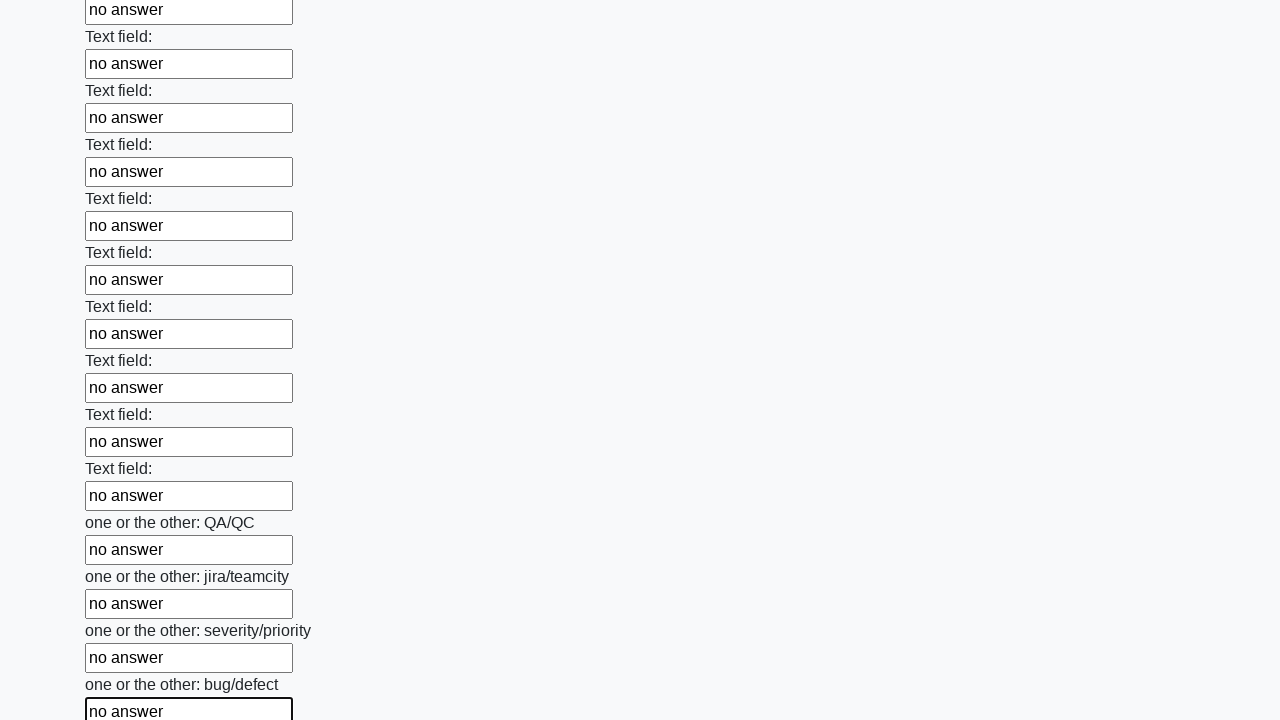

Filled input field with 'no answer' on xpath=//input >> nth=91
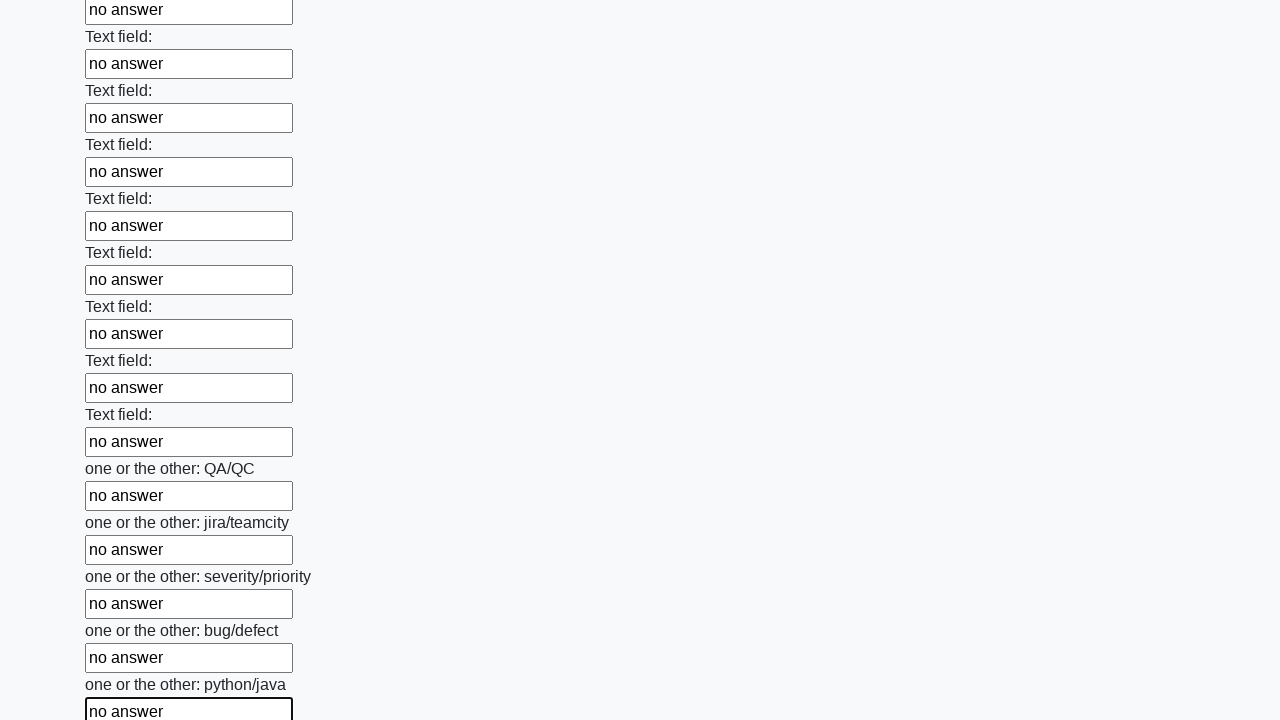

Filled input field with 'no answer' on xpath=//input >> nth=92
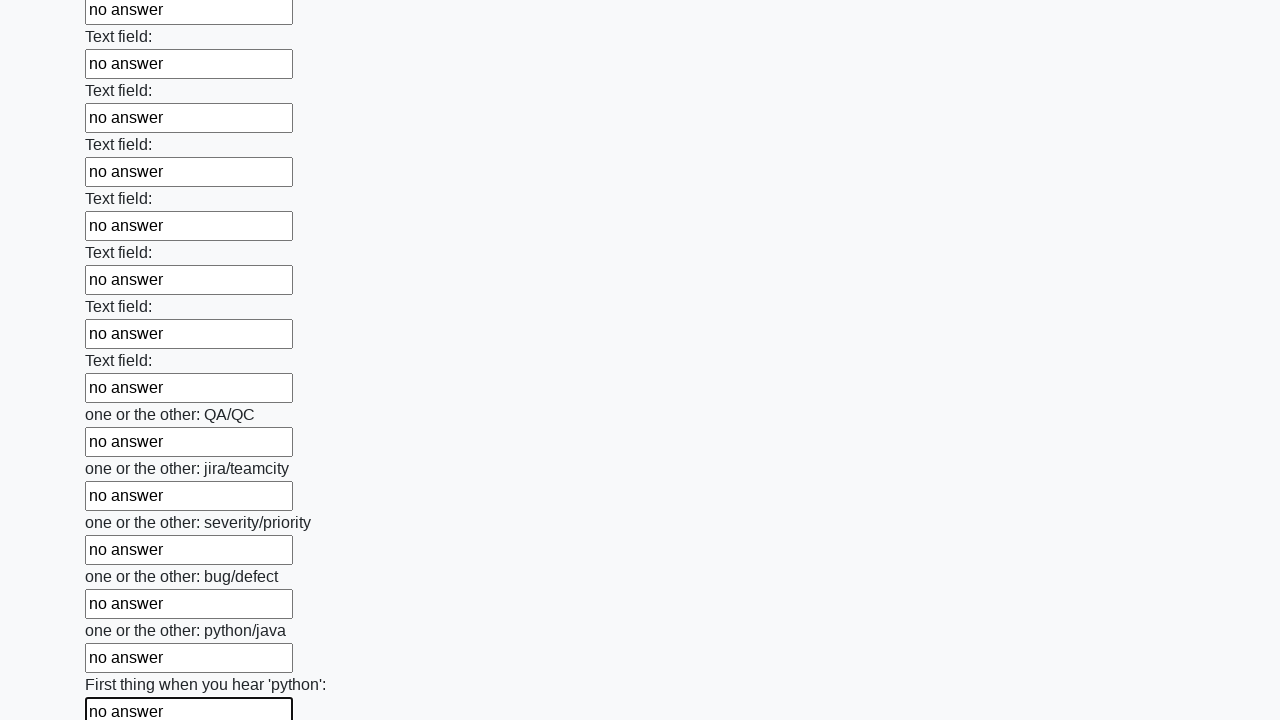

Filled input field with 'no answer' on xpath=//input >> nth=93
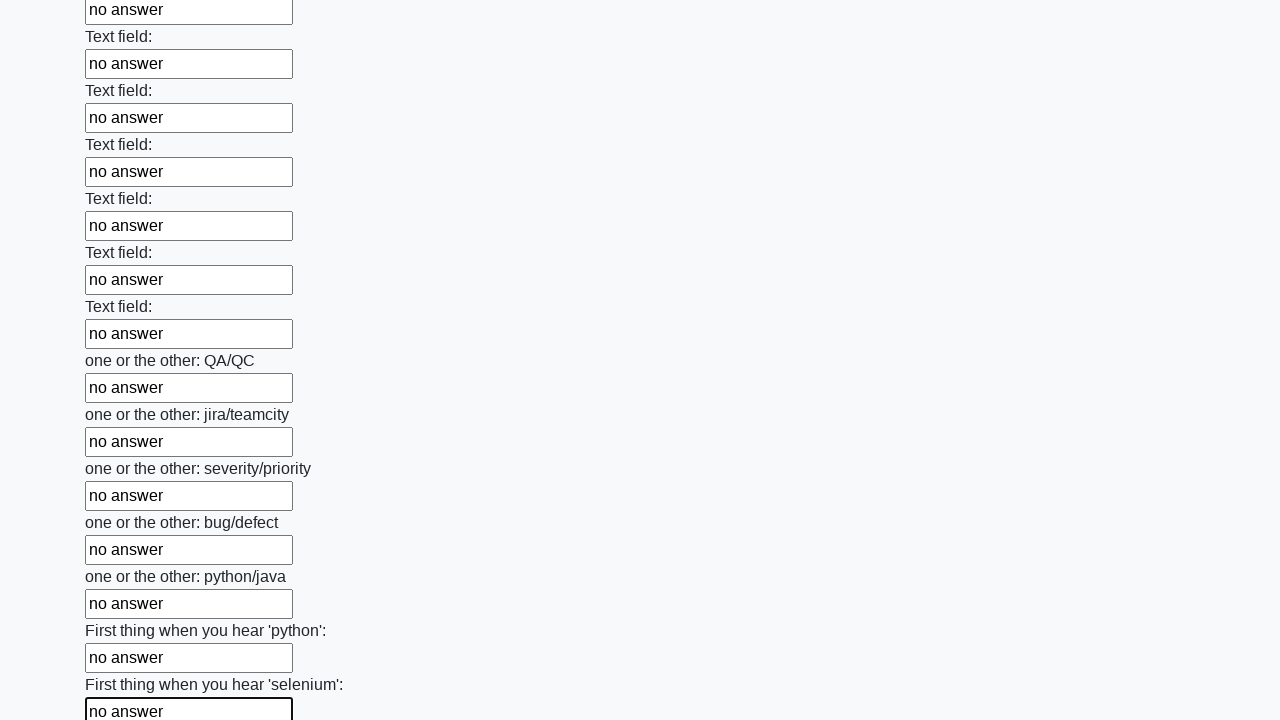

Filled input field with 'no answer' on xpath=//input >> nth=94
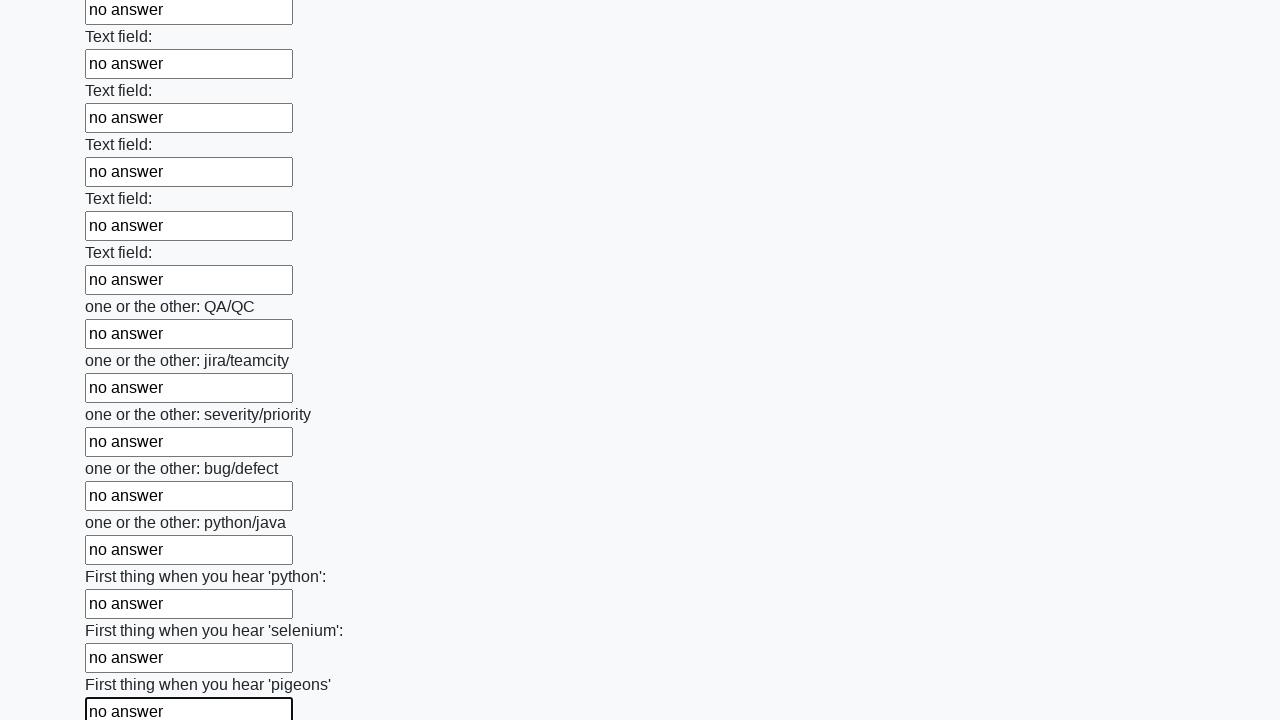

Filled input field with 'no answer' on xpath=//input >> nth=95
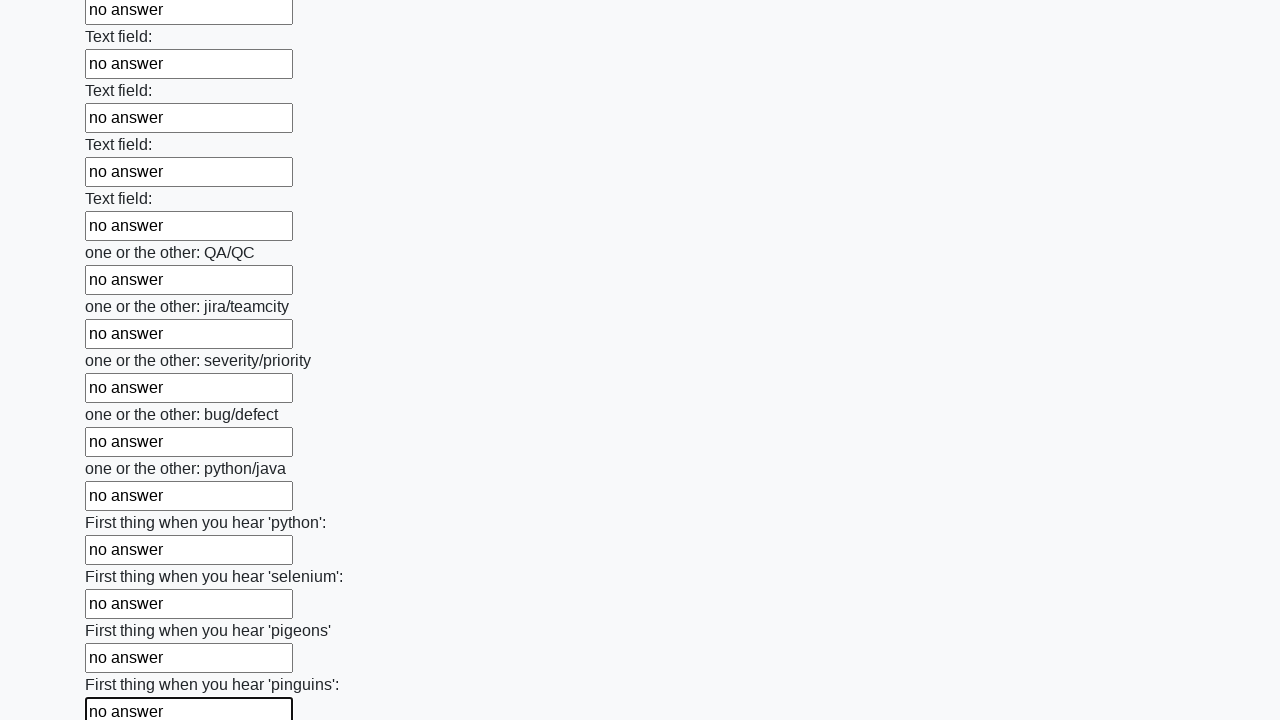

Filled input field with 'no answer' on xpath=//input >> nth=96
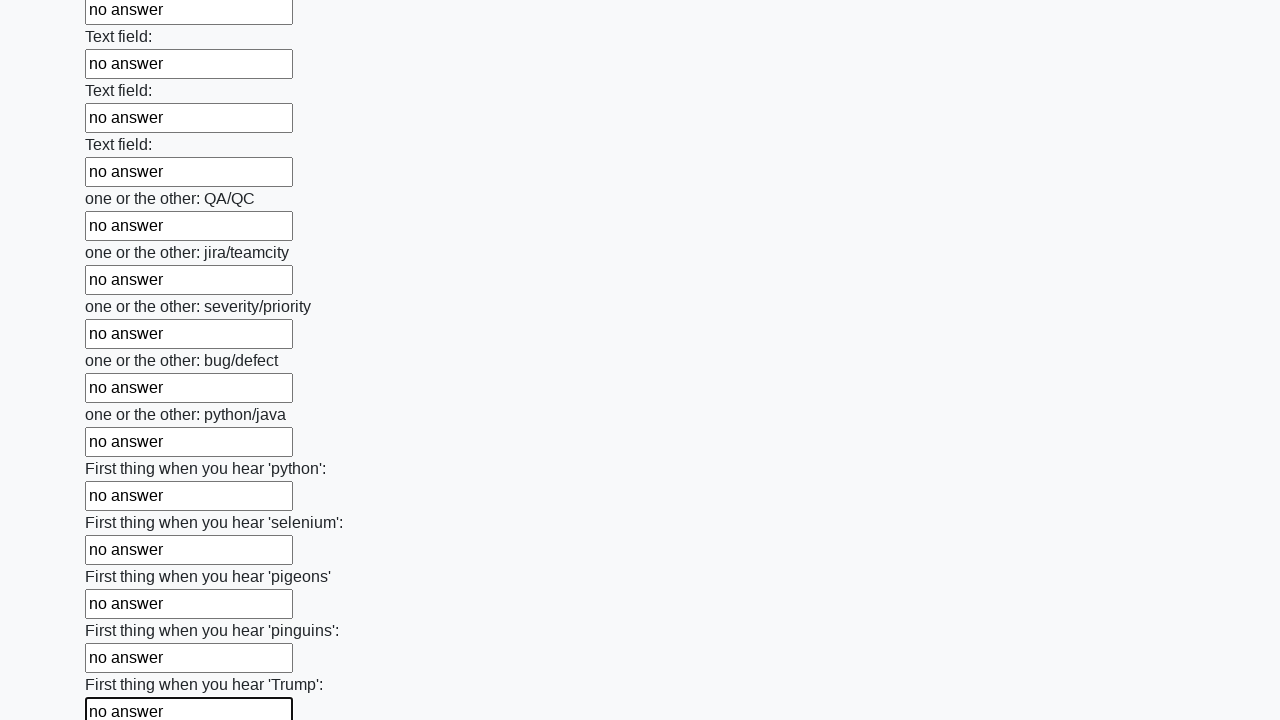

Filled input field with 'no answer' on xpath=//input >> nth=97
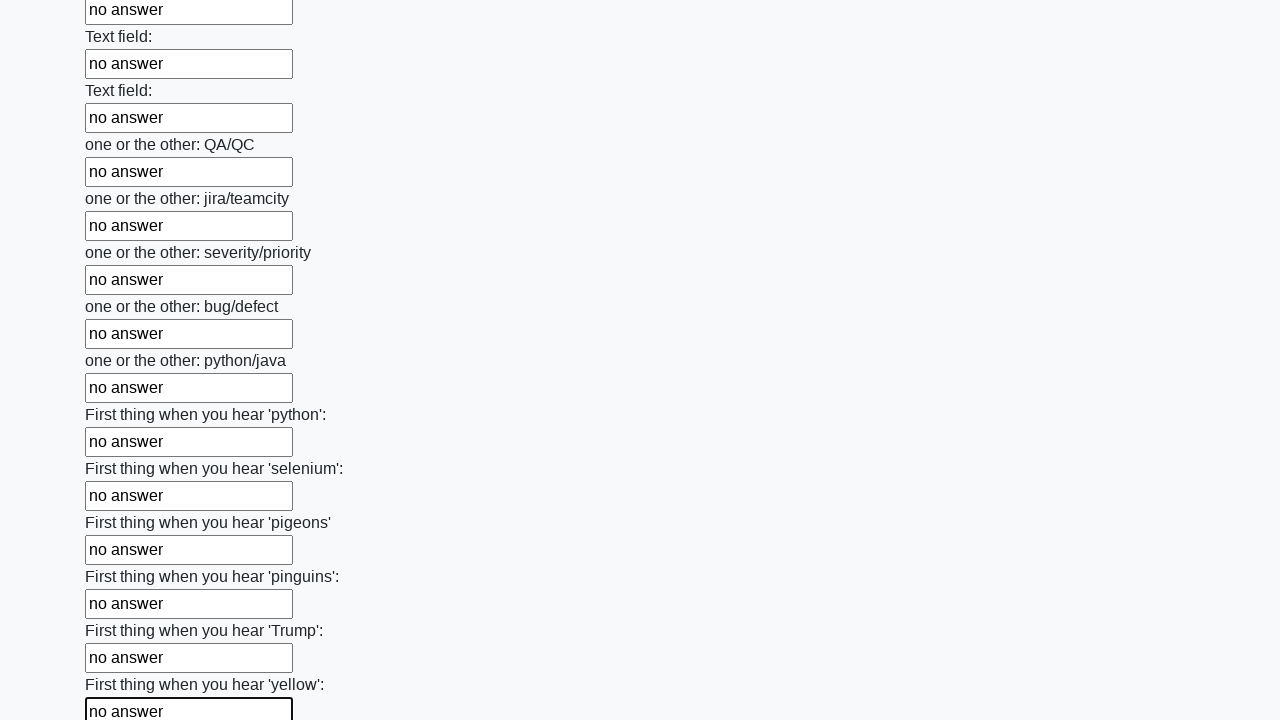

Filled input field with 'no answer' on xpath=//input >> nth=98
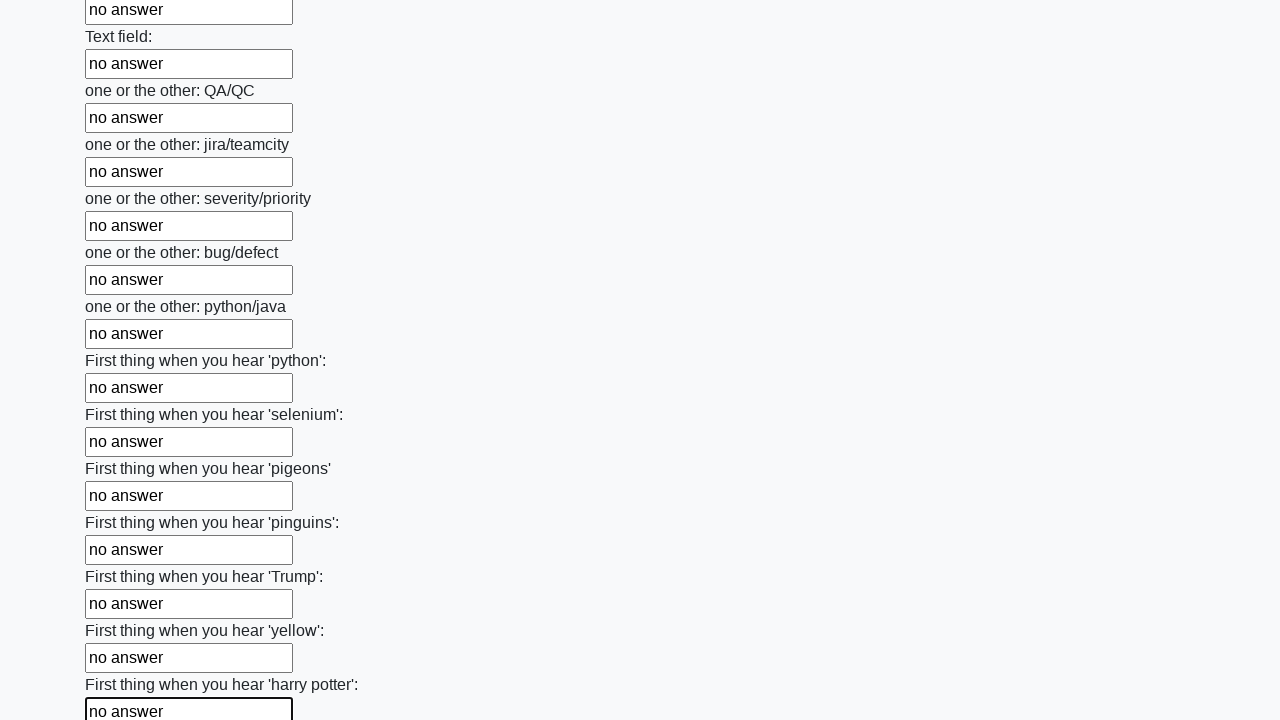

Filled input field with 'no answer' on xpath=//input >> nth=99
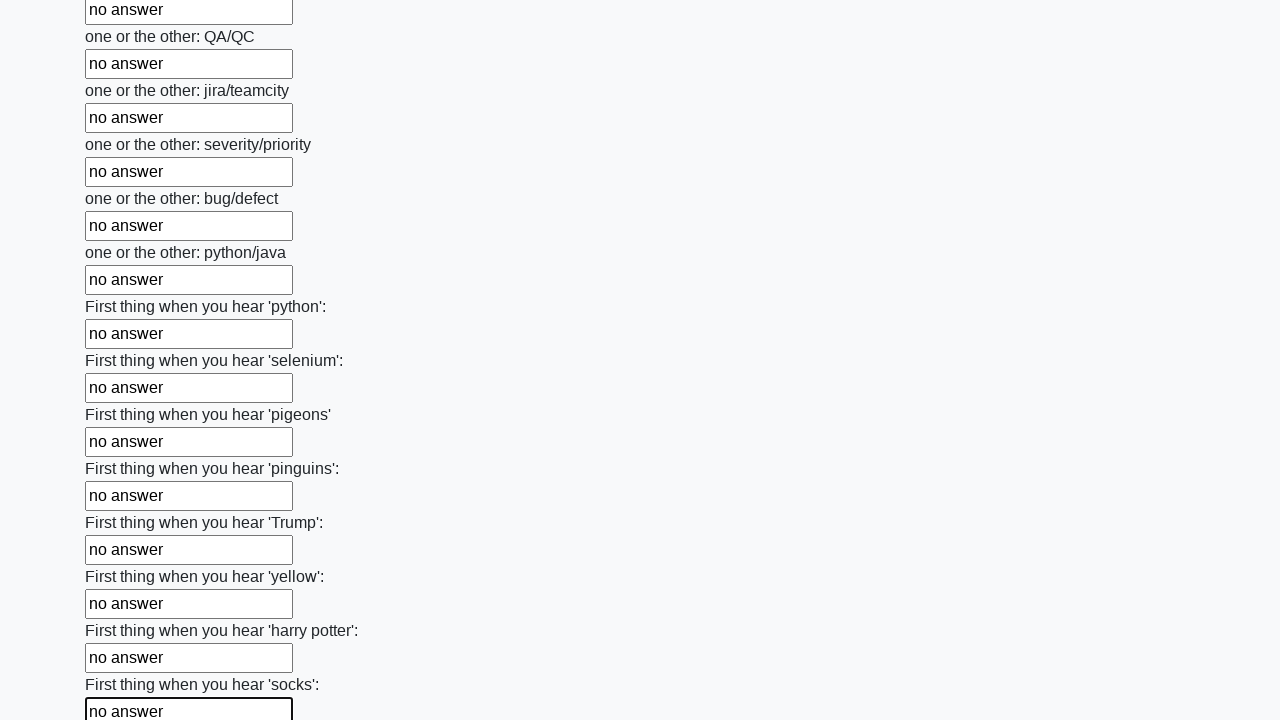

Clicked submit button to submit the form at (123, 611) on button.btn
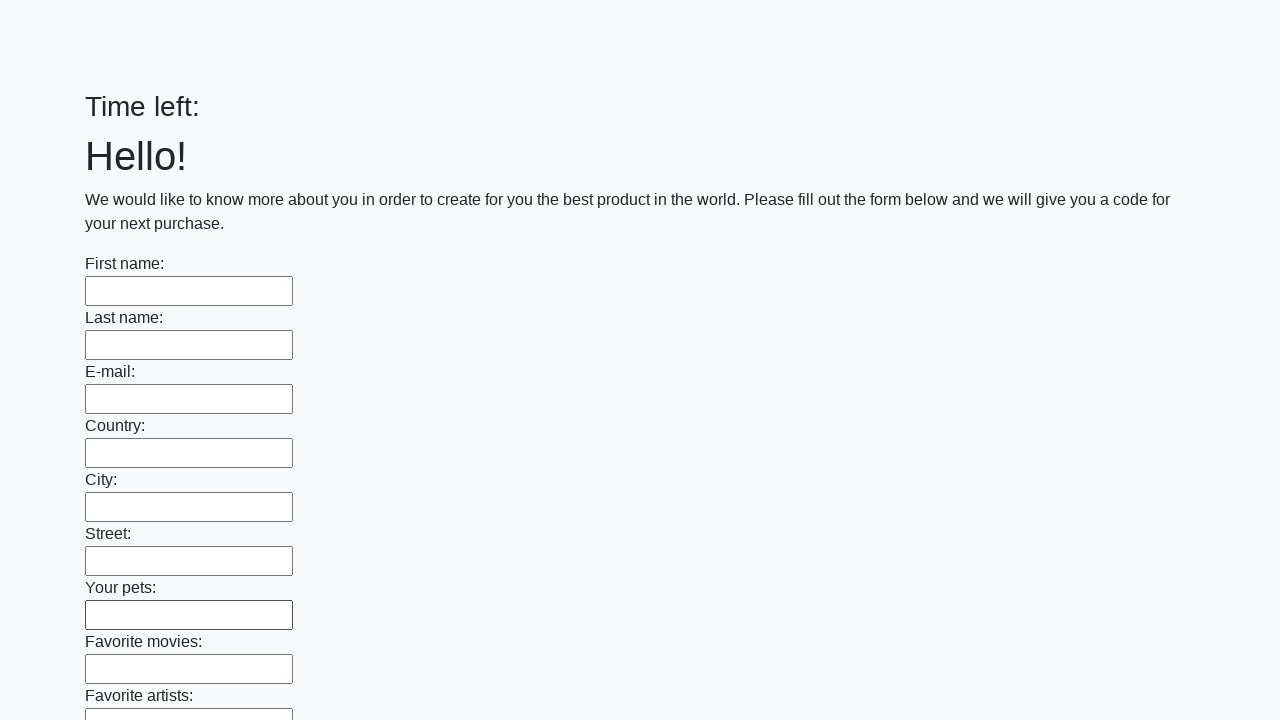

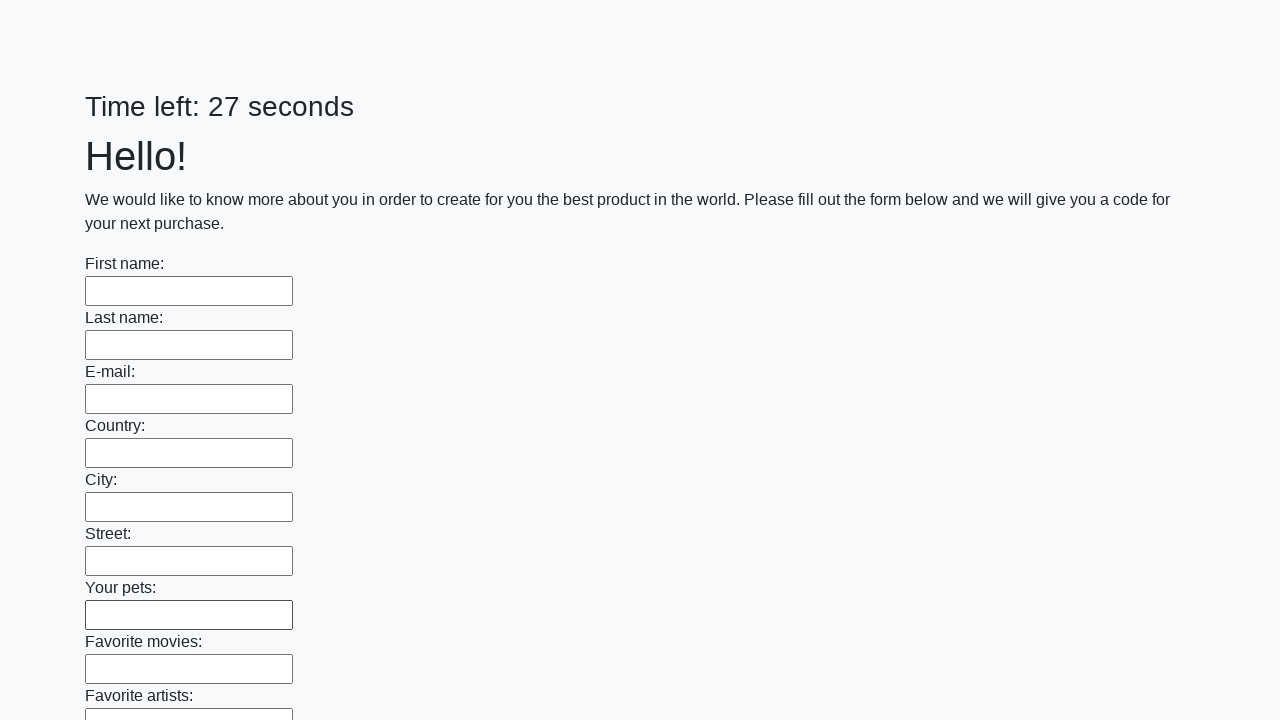